Tests the Key Presses page by clicking on the link, then sending multiple key presses to the target input field and verifying the result displays correctly.

Starting URL: https://the-internet.herokuapp.com/

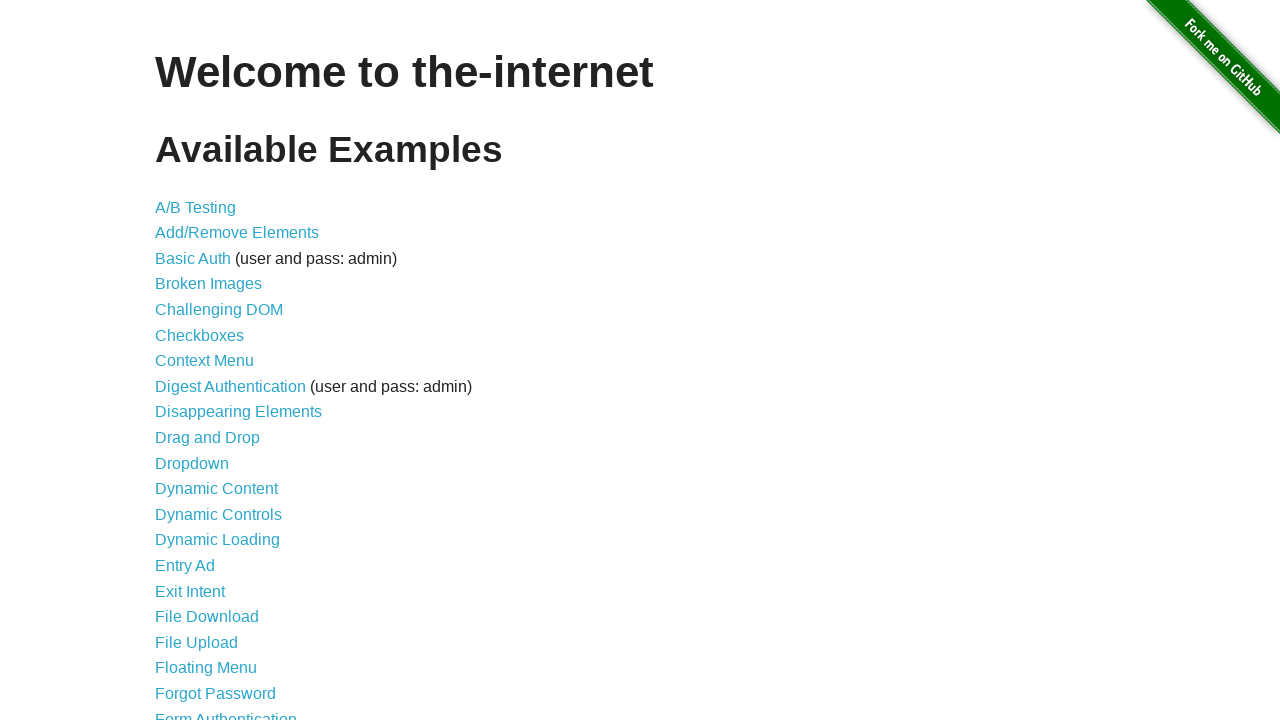

Clicked on 'Key Presses' link at (200, 360) on text=Key Presses
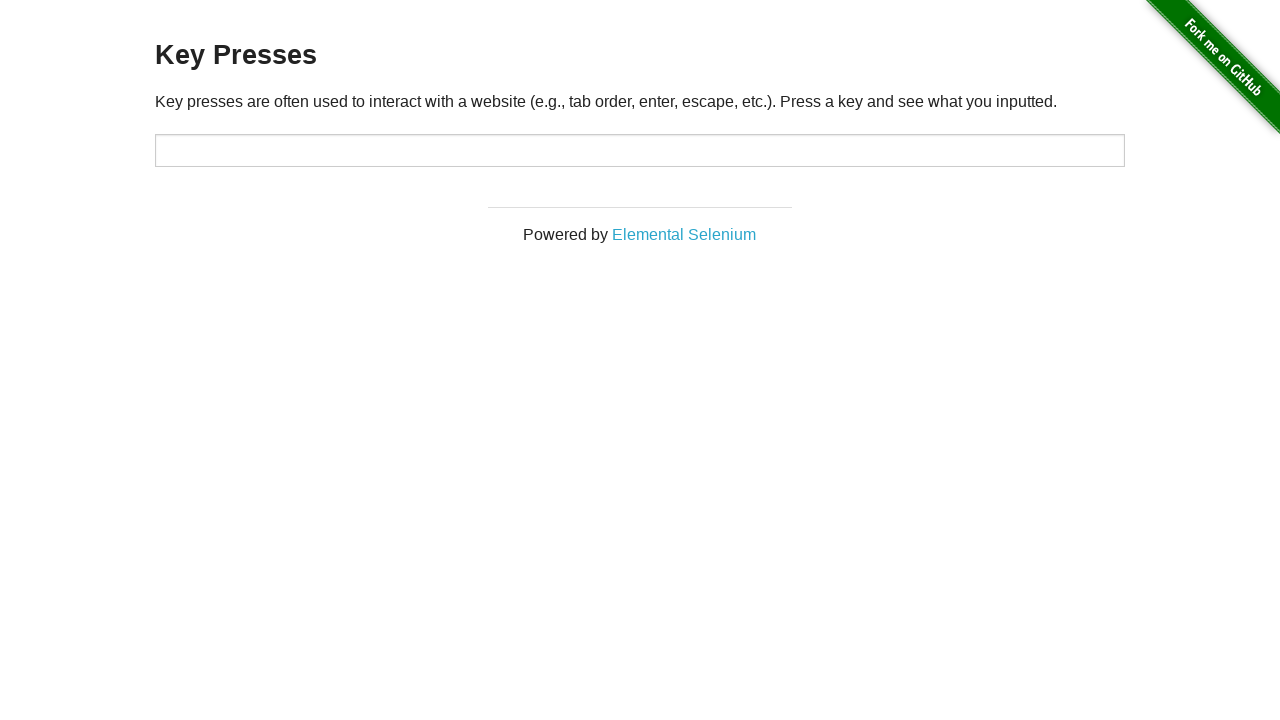

Target input field is now visible
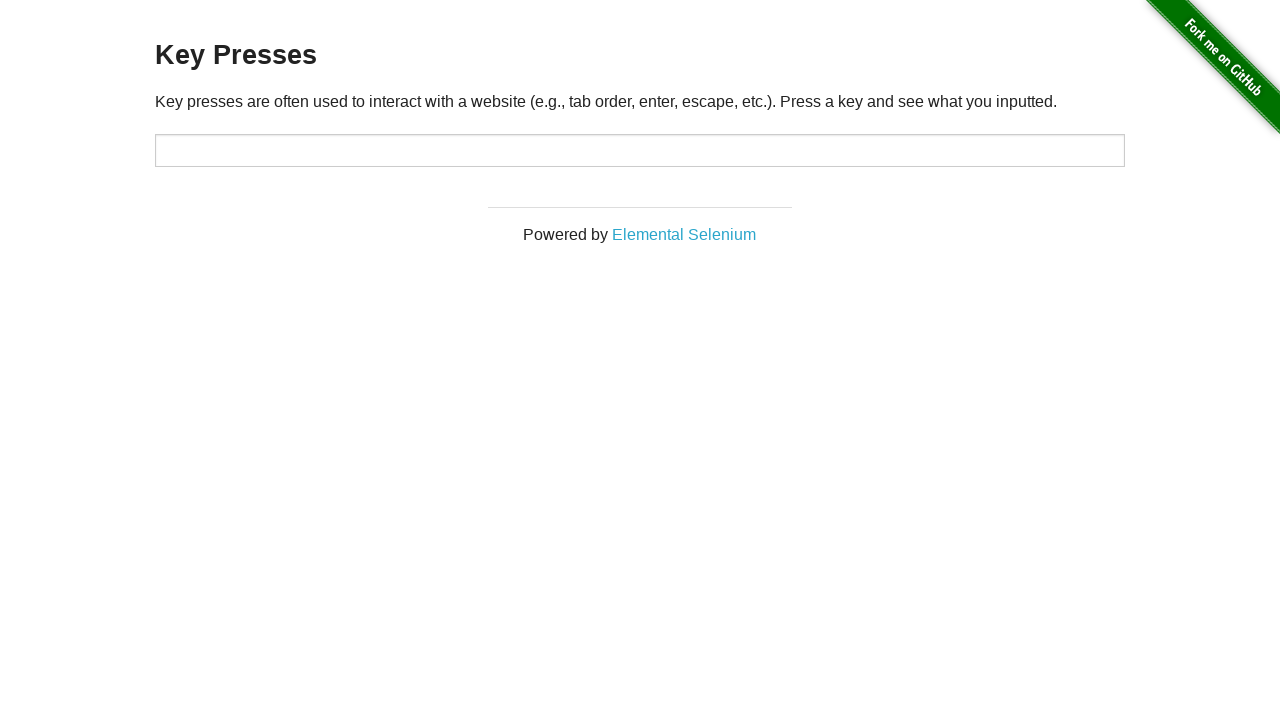

Clicked on target input field at (640, 150) on #target
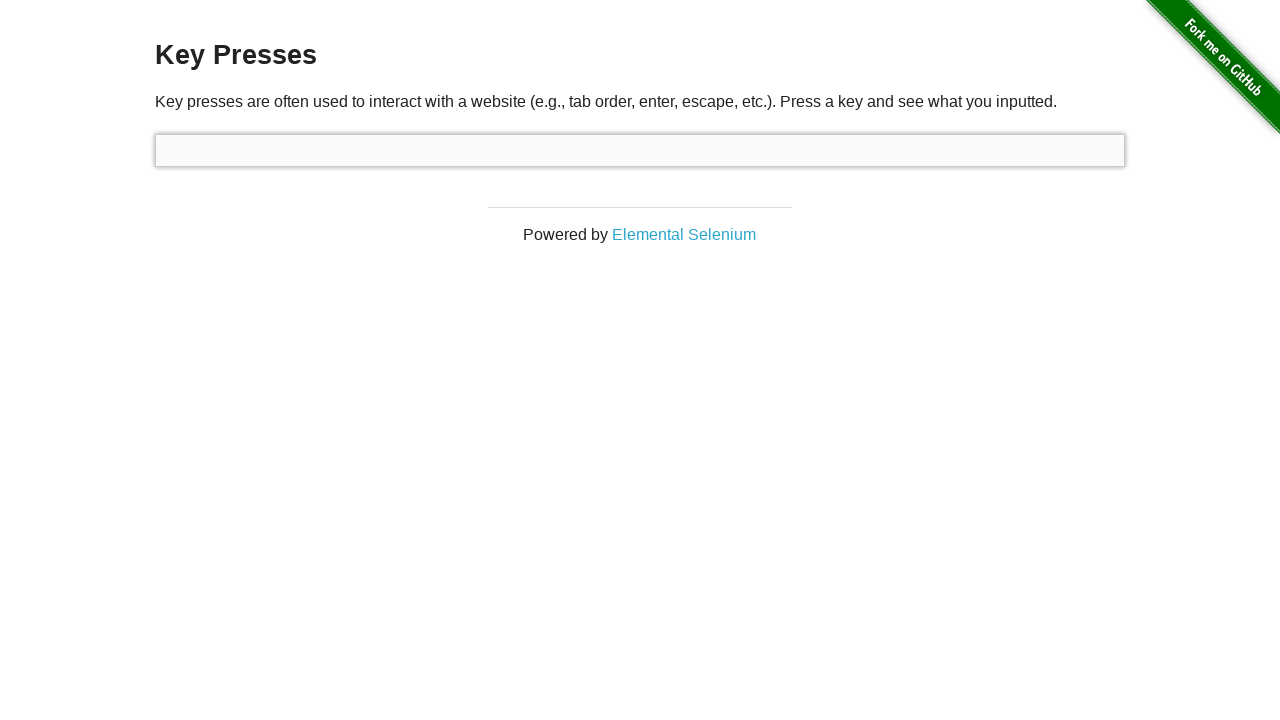

Pressed key 'A' on target input field on #target
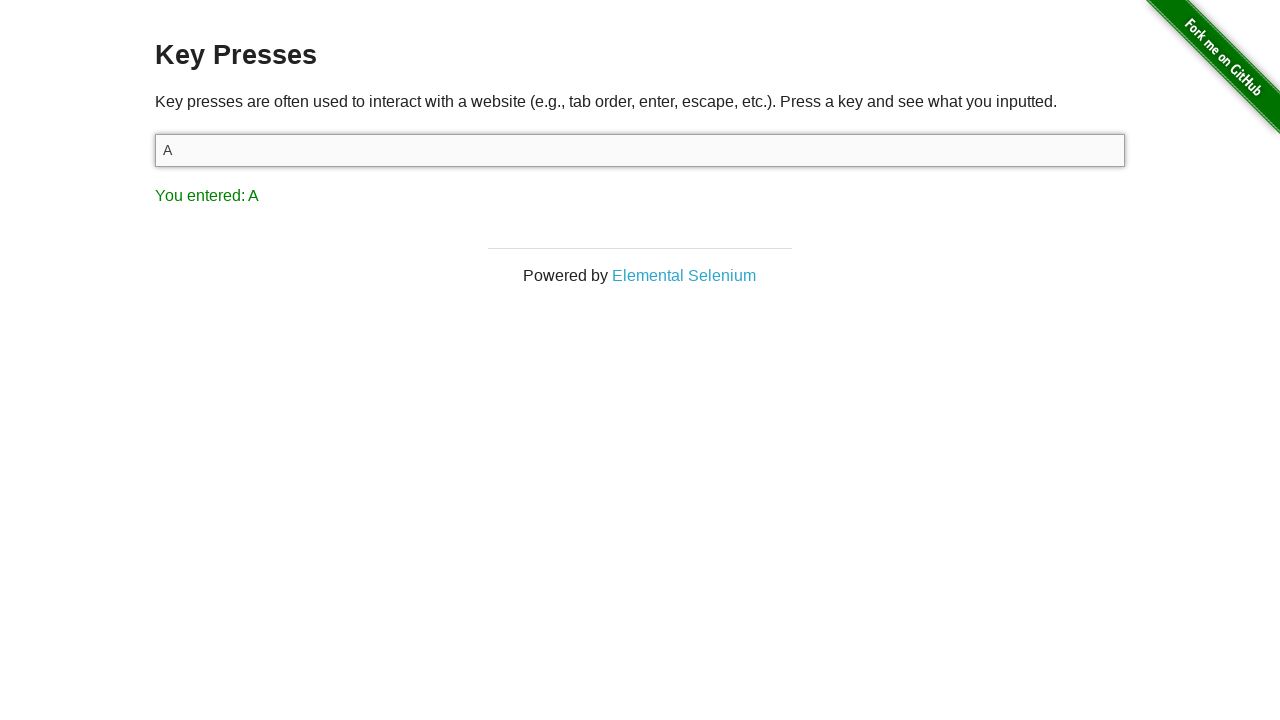

Result element updated after pressing 'A'
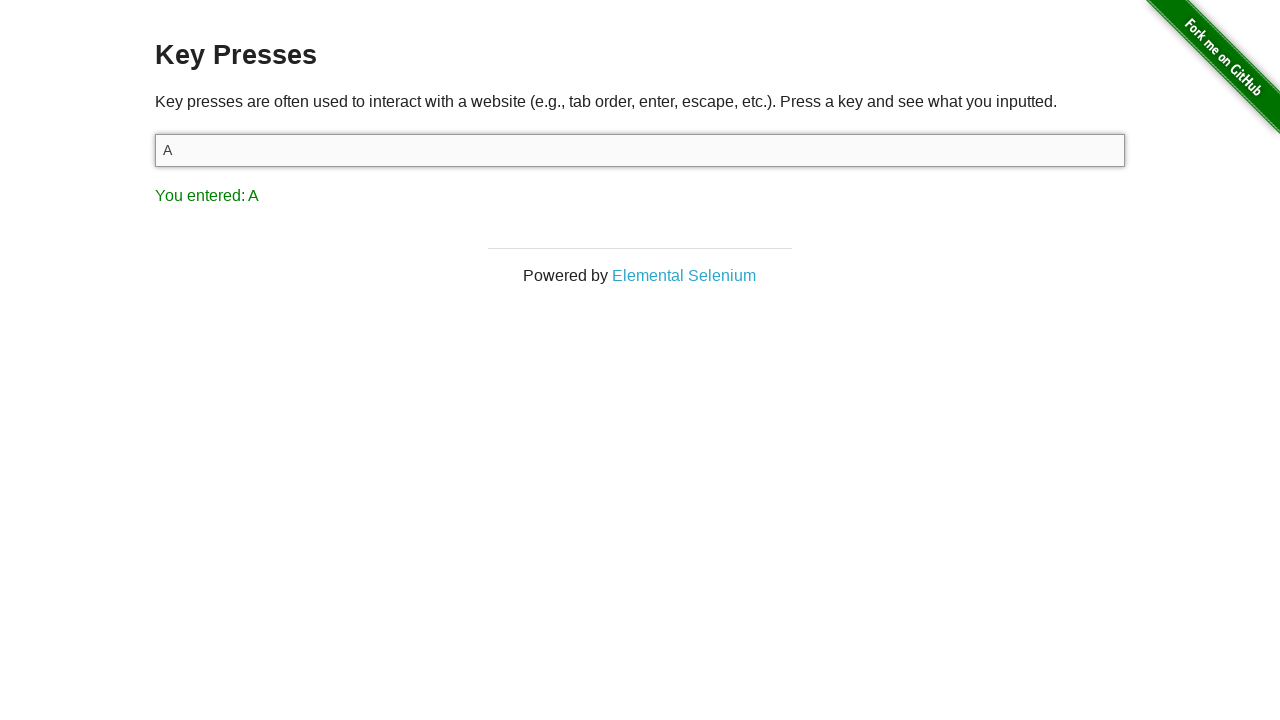

Clicked on target input field at (640, 150) on #target
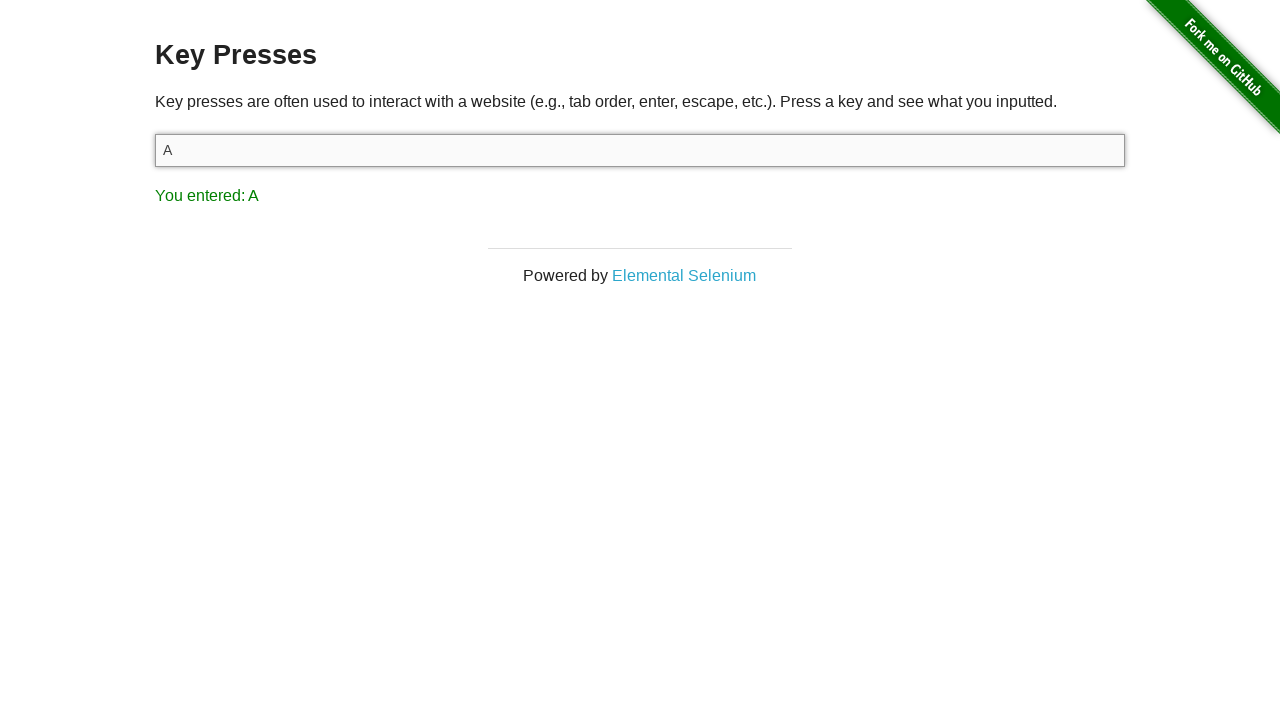

Pressed key 'B' on target input field on #target
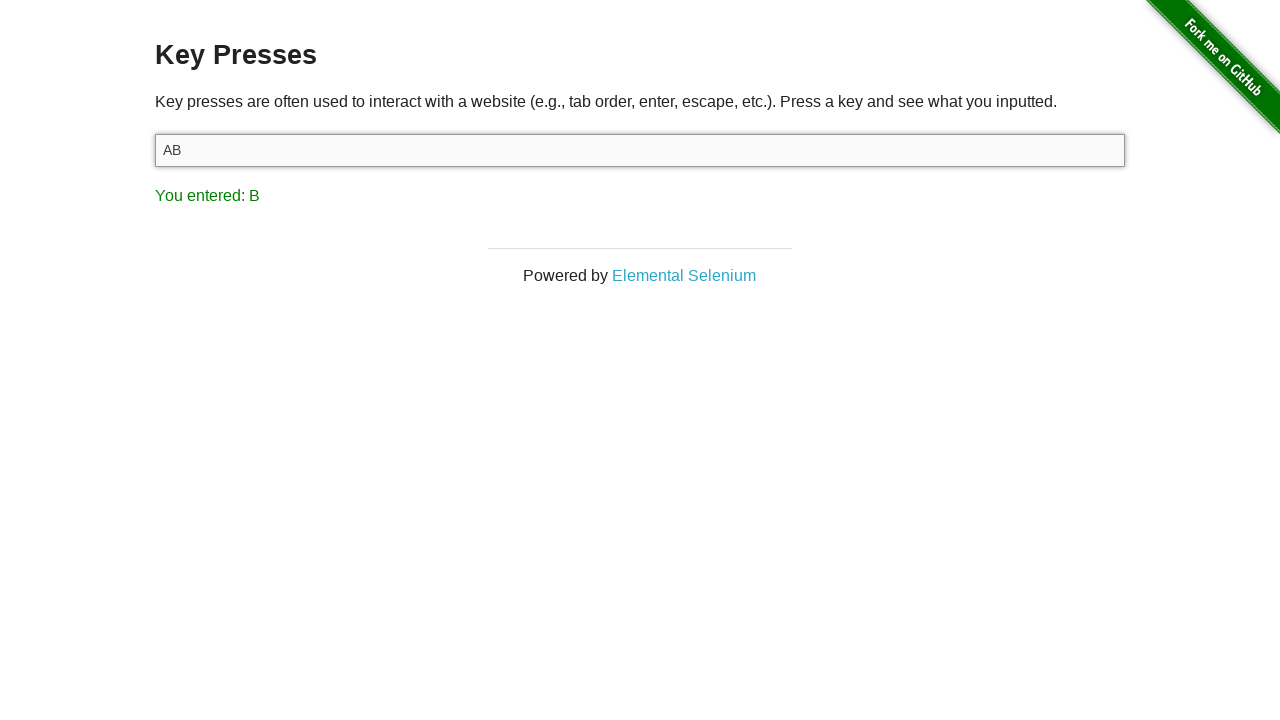

Result element updated after pressing 'B'
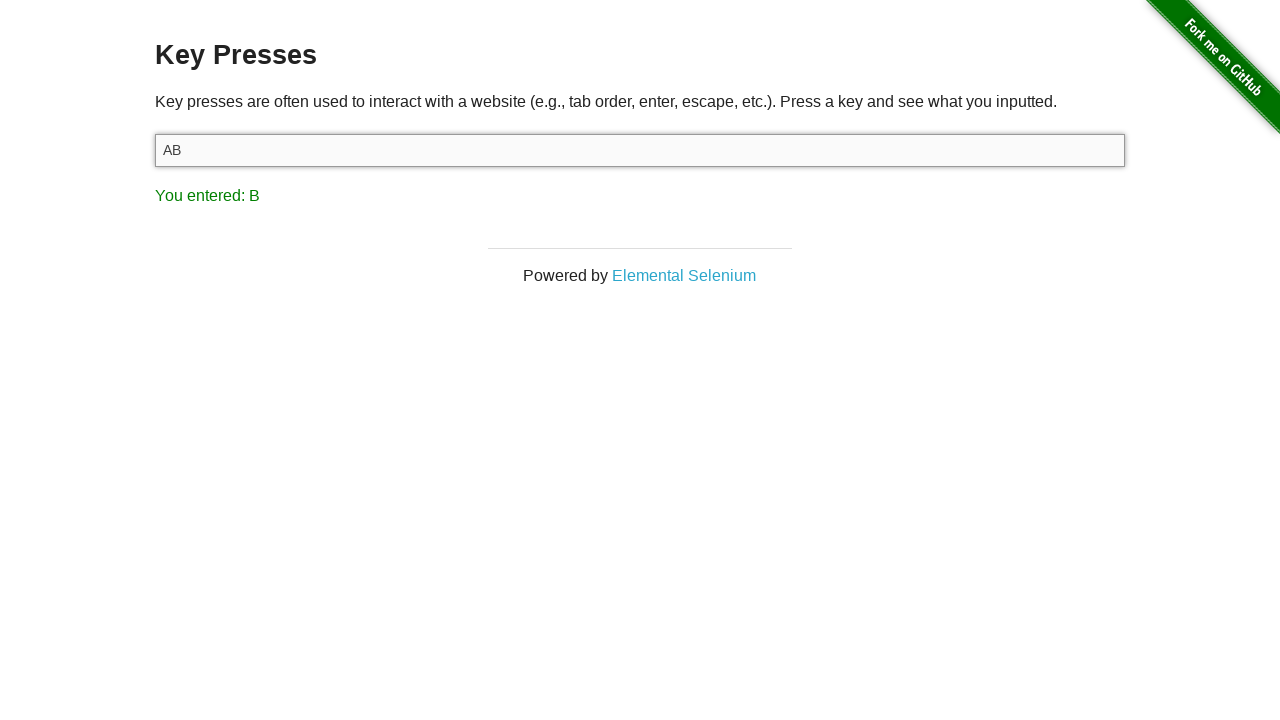

Clicked on target input field at (640, 150) on #target
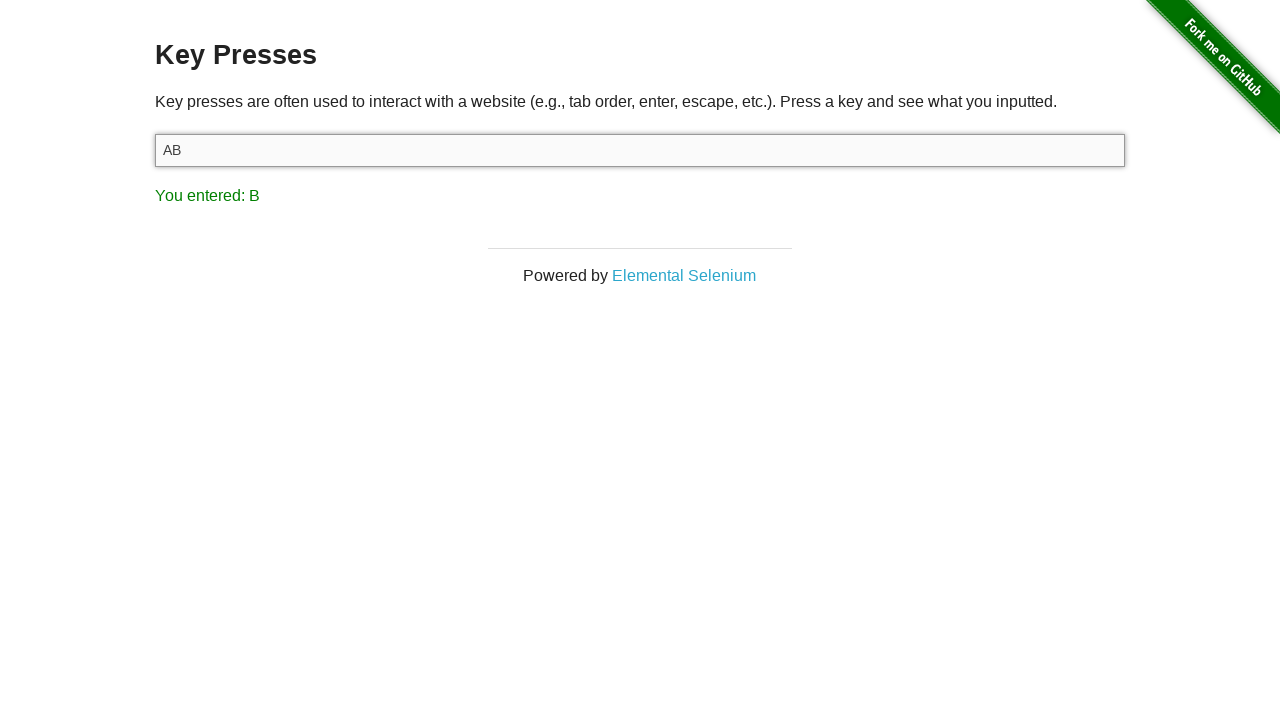

Pressed key 'C' on target input field on #target
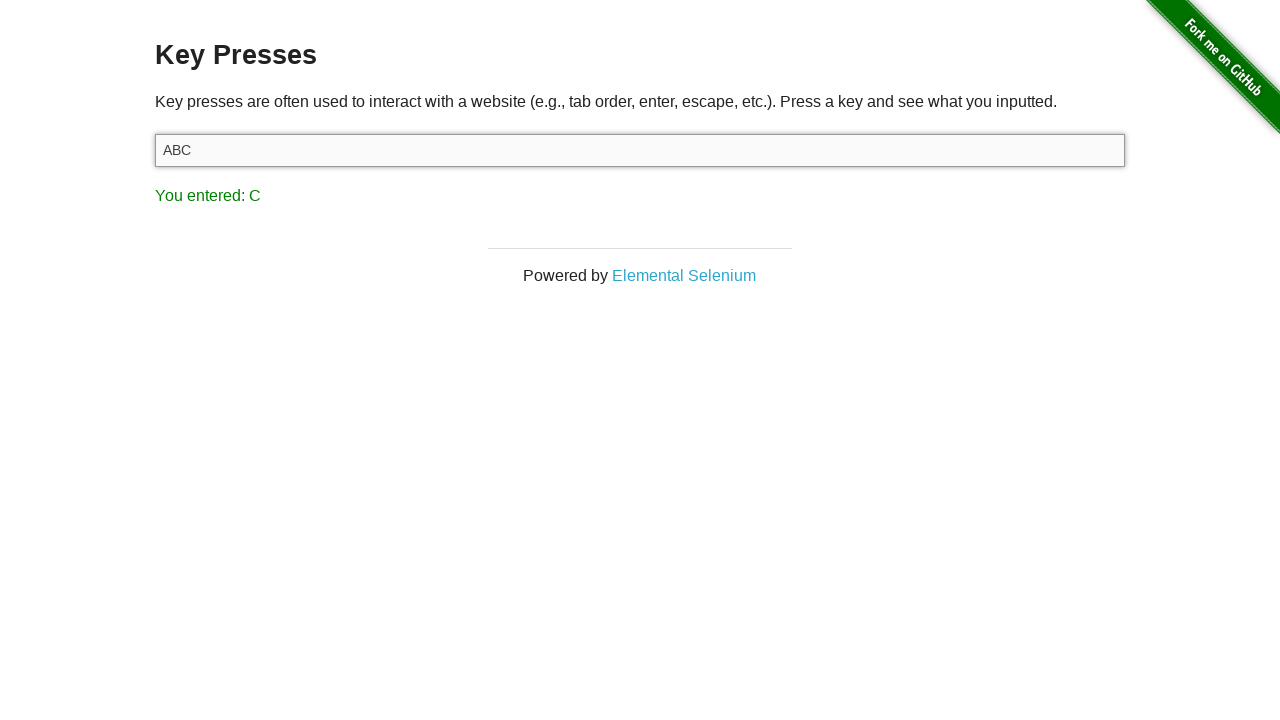

Result element updated after pressing 'C'
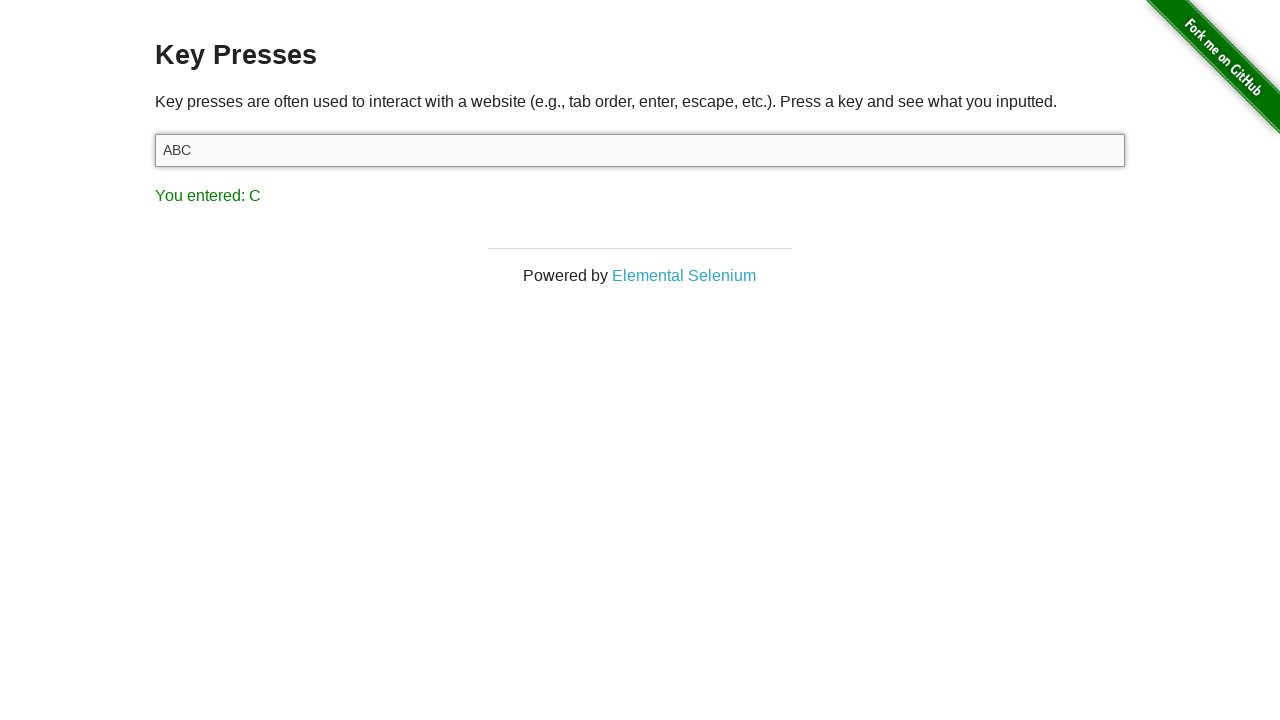

Clicked on target input field at (640, 150) on #target
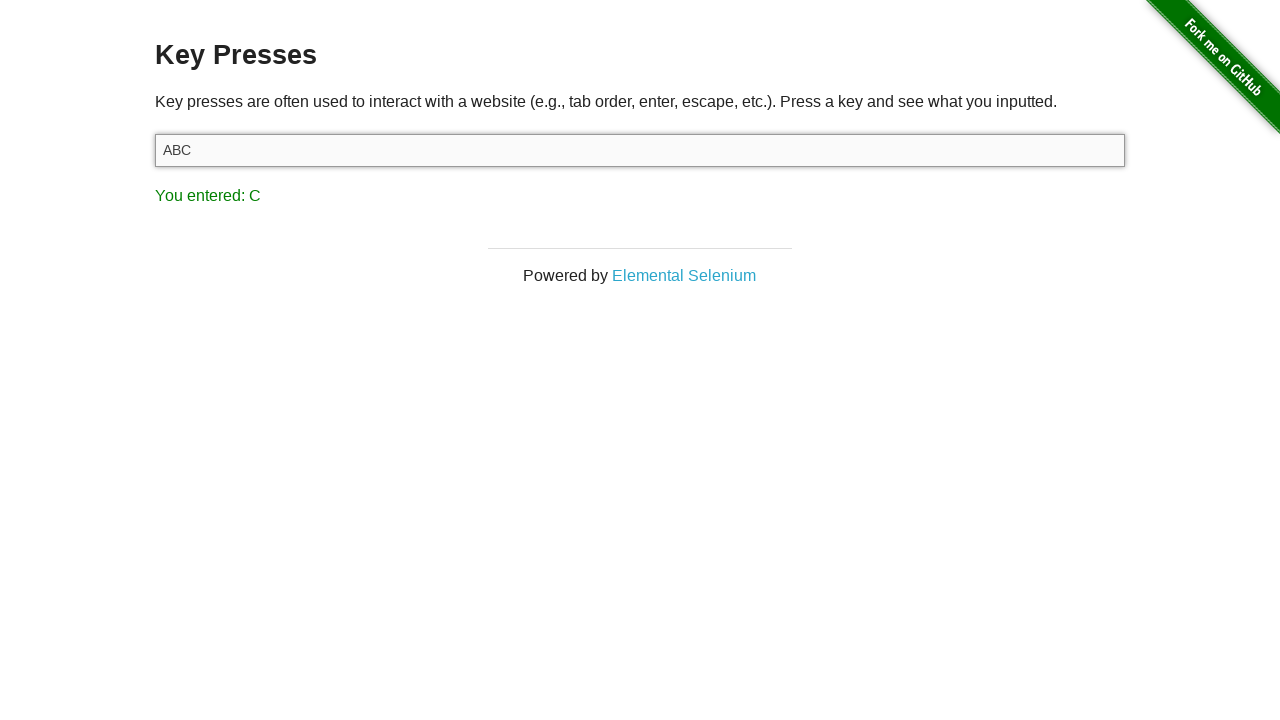

Pressed key 'D' on target input field on #target
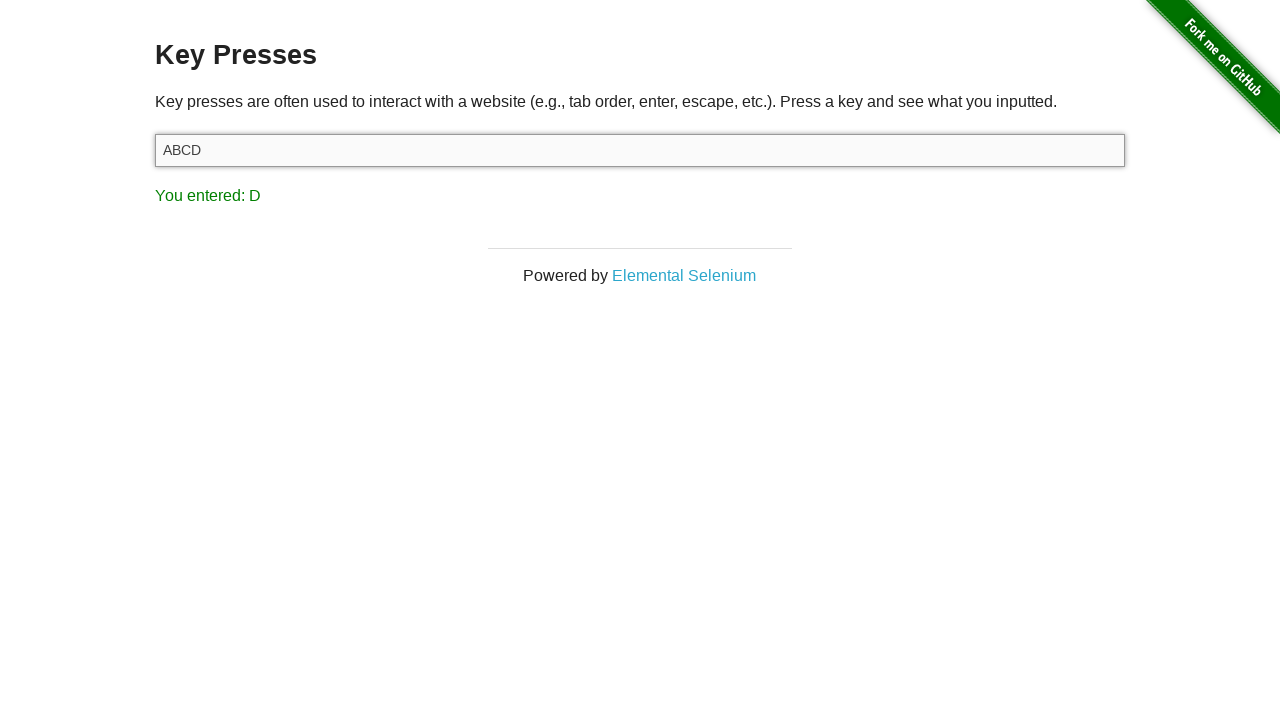

Result element updated after pressing 'D'
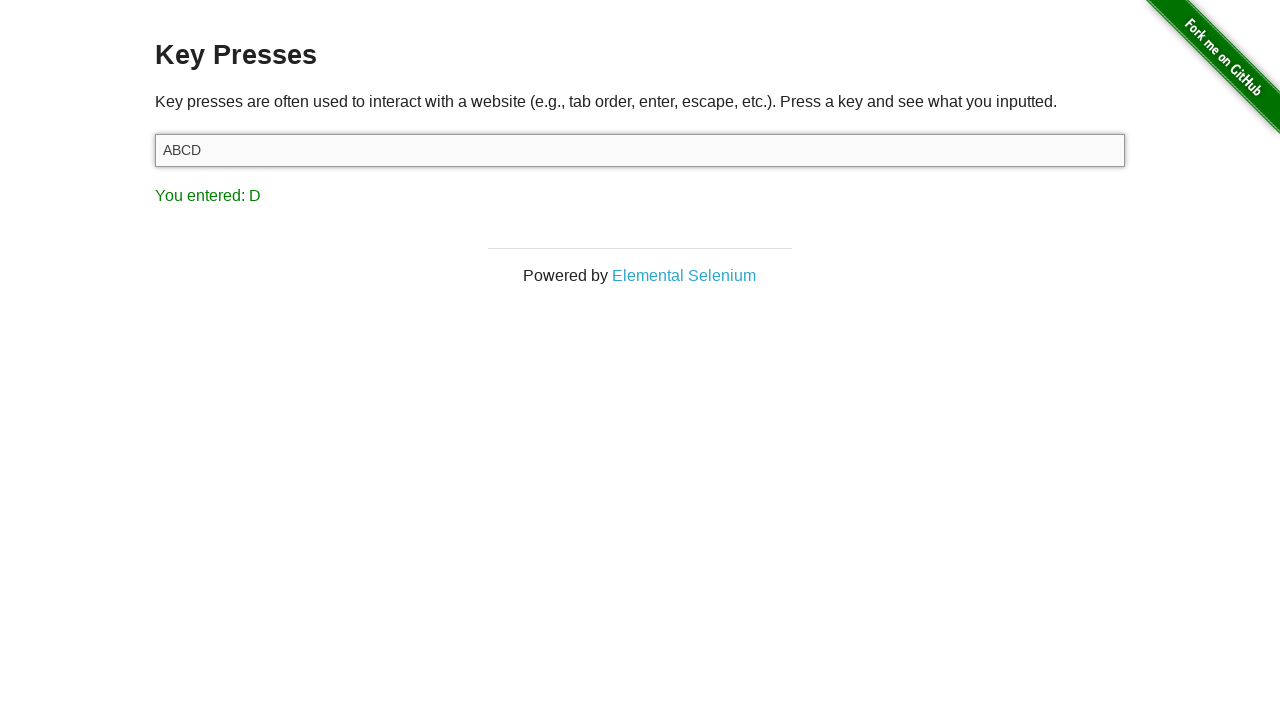

Clicked on target input field at (640, 150) on #target
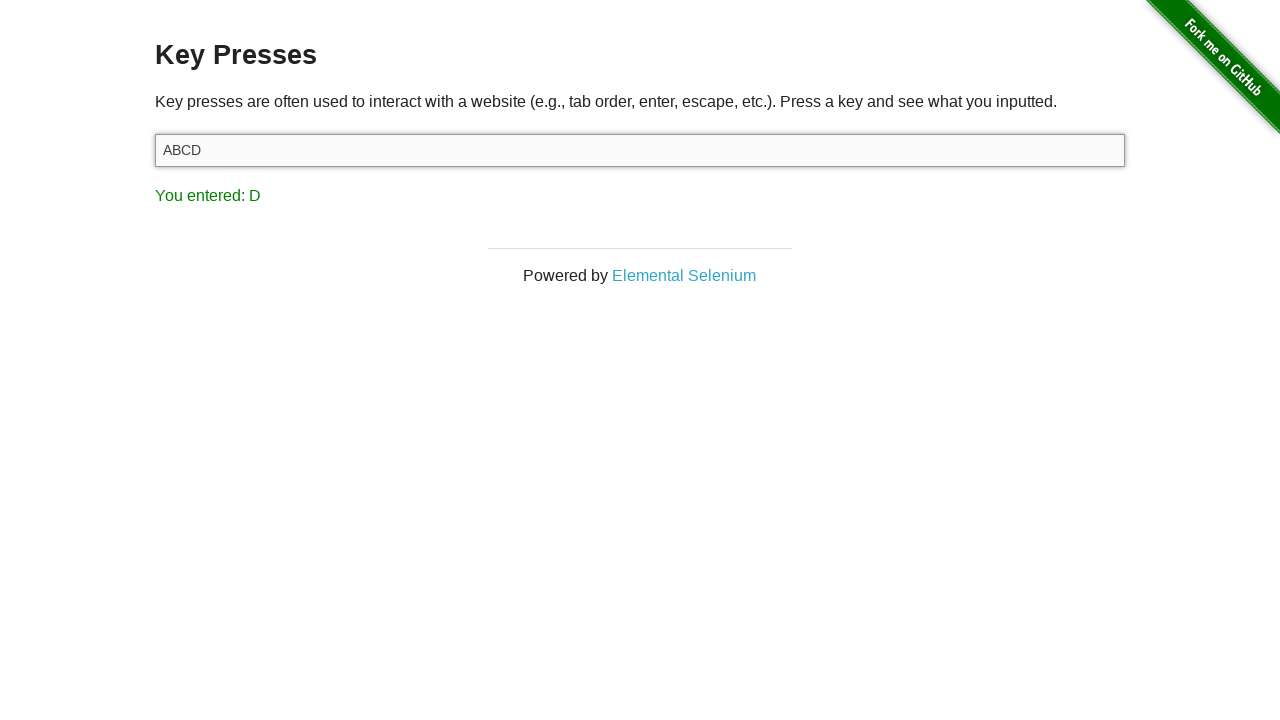

Pressed key 'E' on target input field on #target
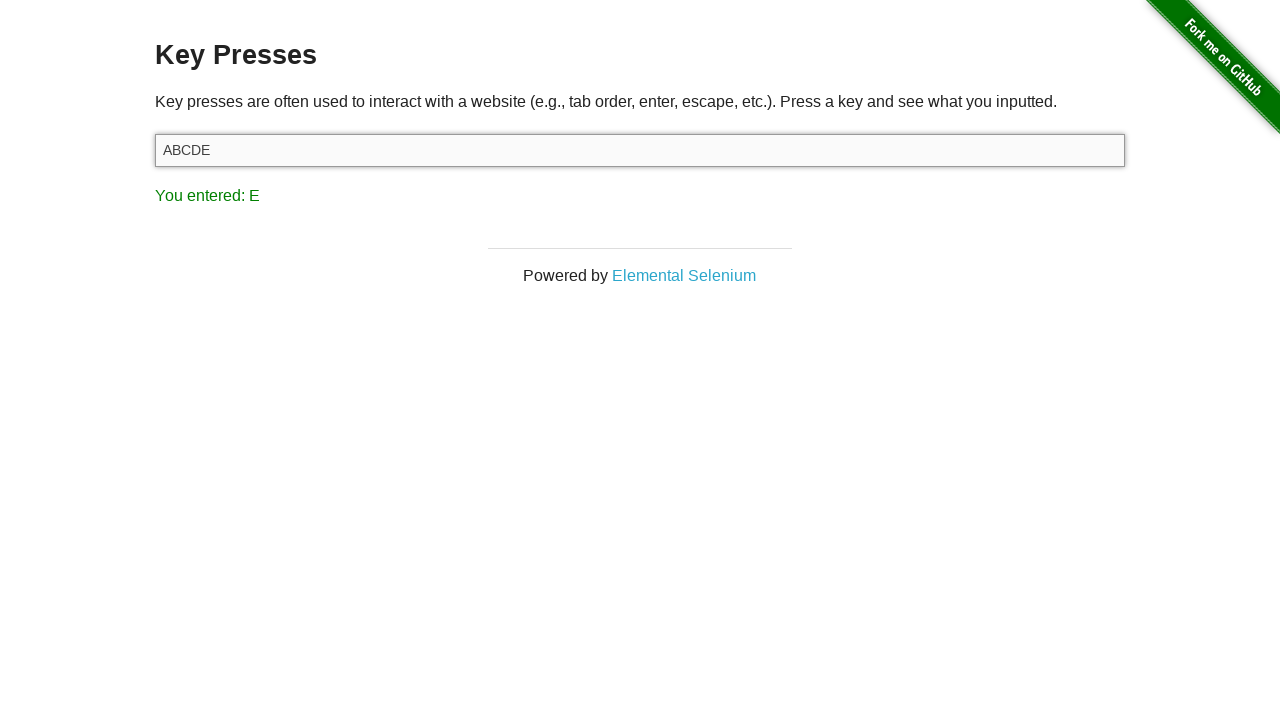

Result element updated after pressing 'E'
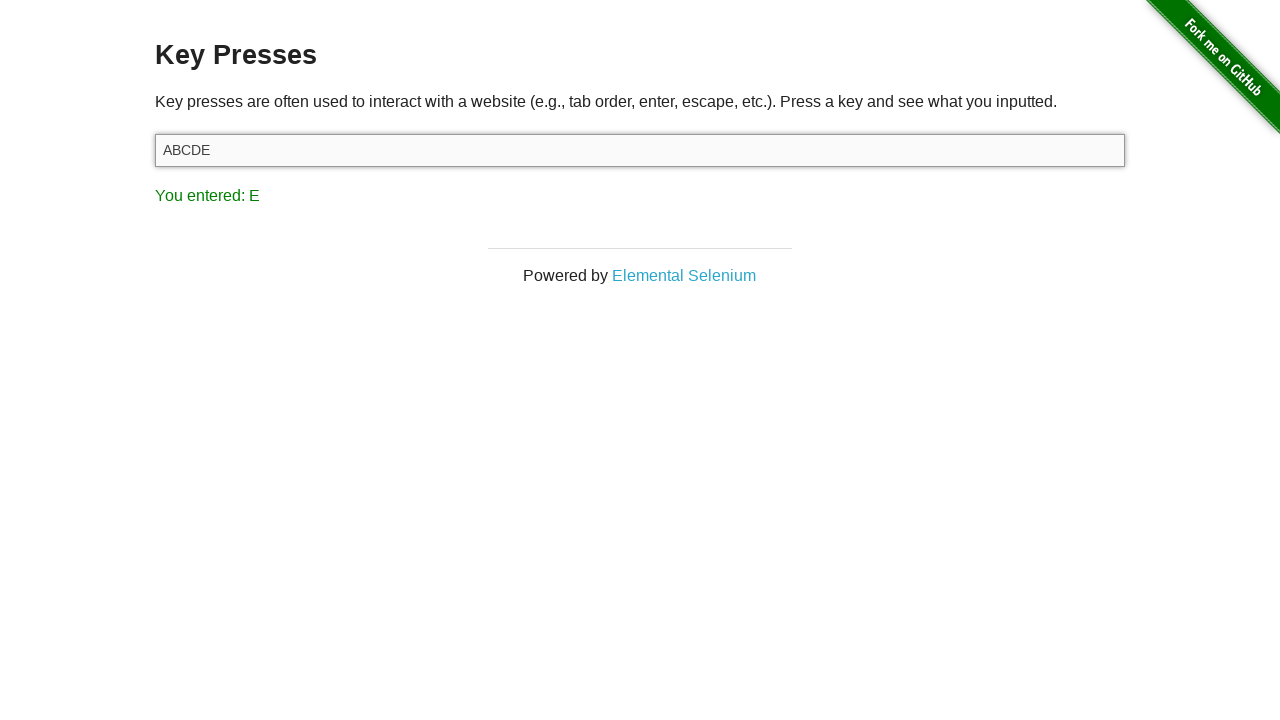

Clicked on target input field at (640, 150) on #target
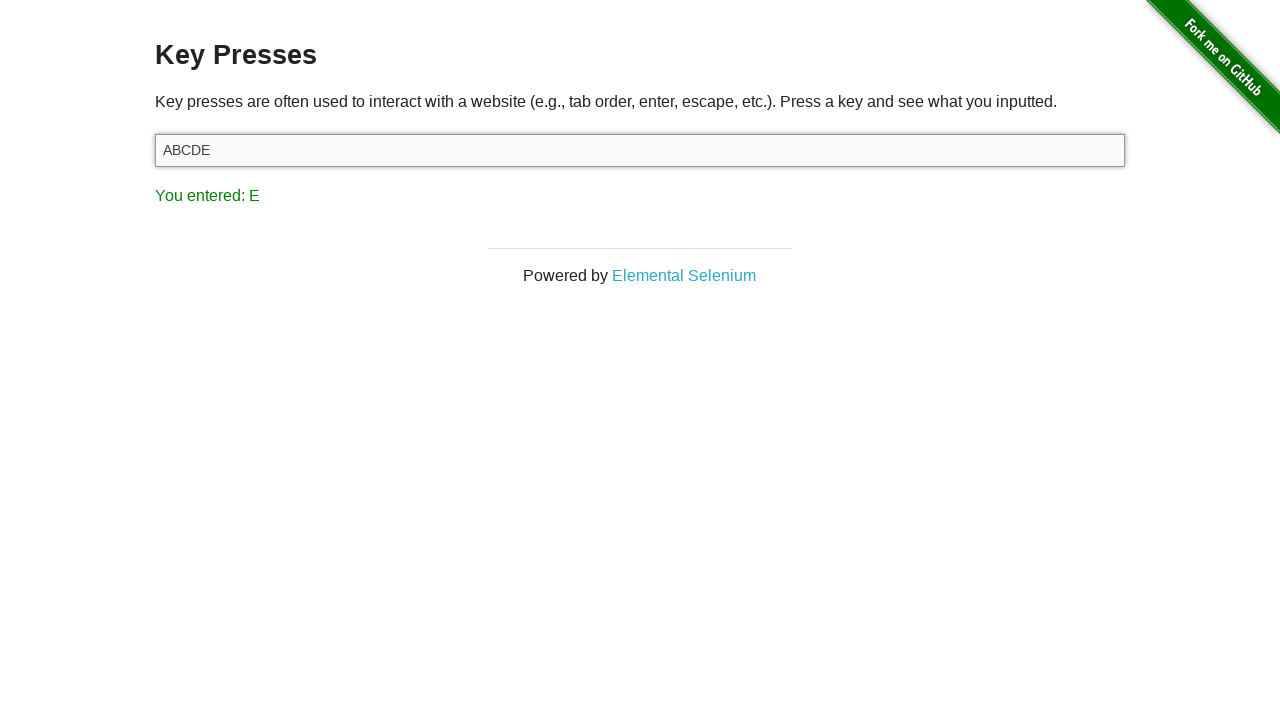

Pressed key 'F' on target input field on #target
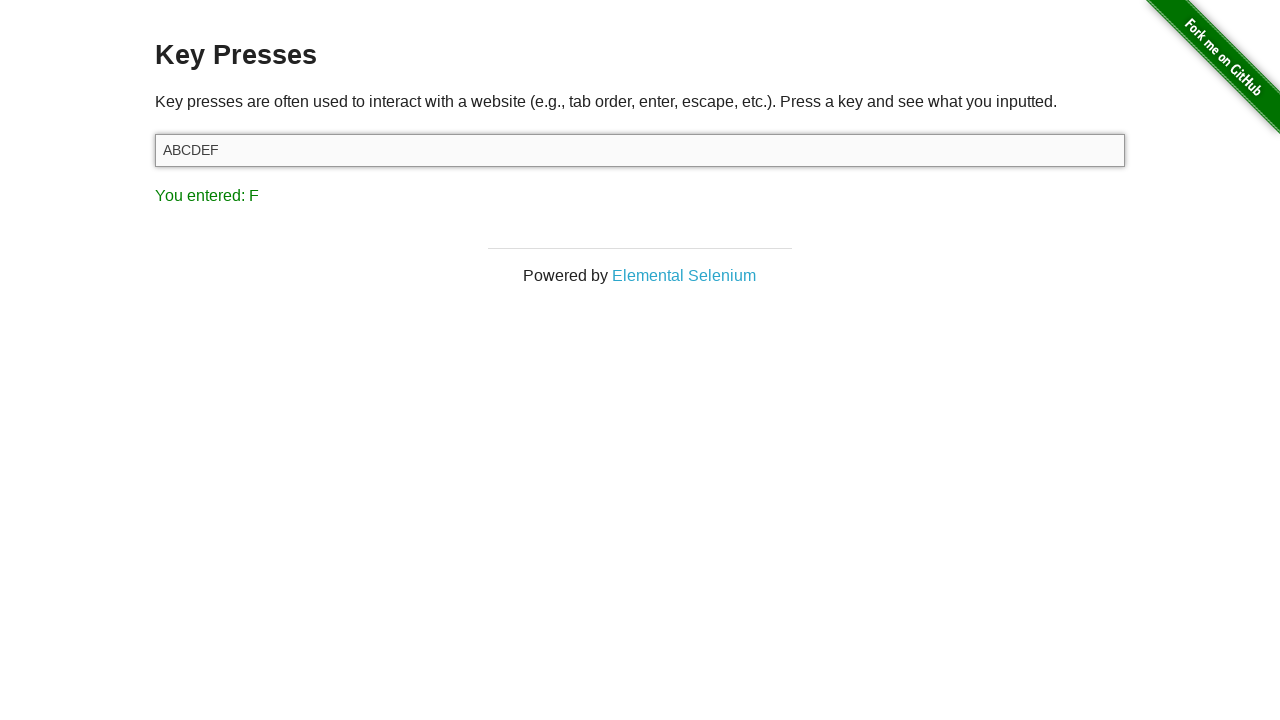

Result element updated after pressing 'F'
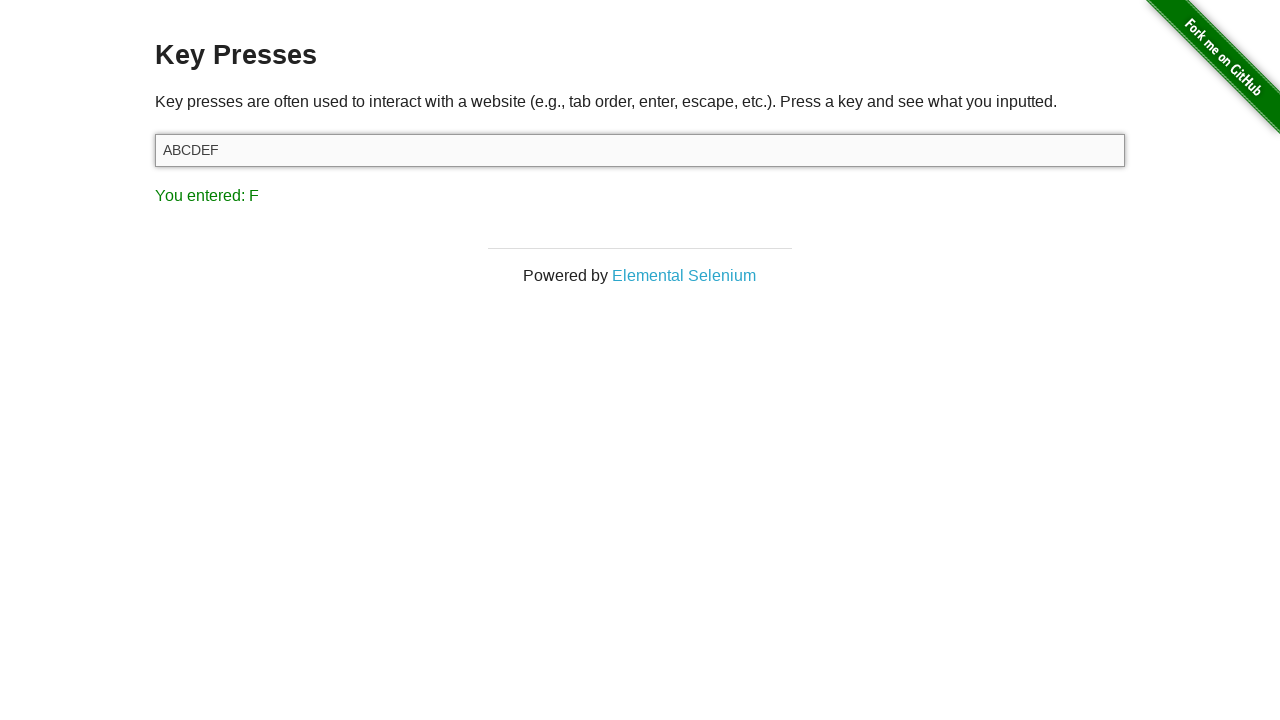

Clicked on target input field at (640, 150) on #target
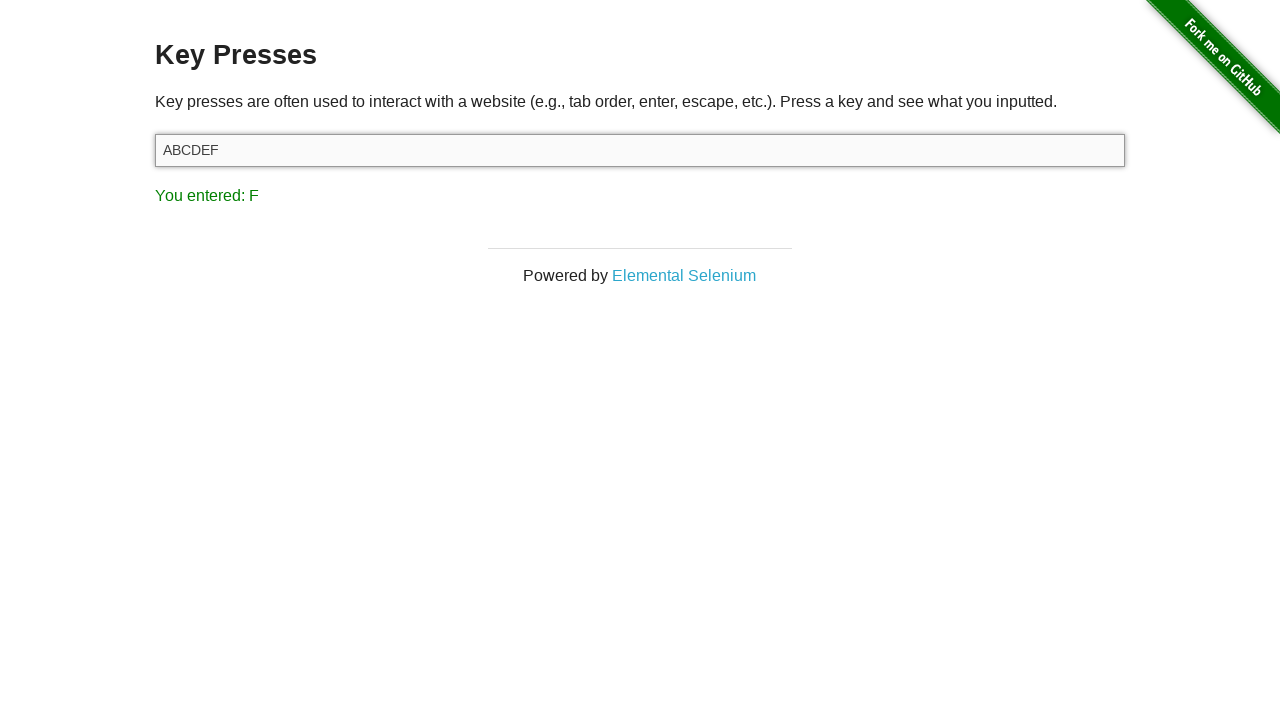

Pressed key 'G' on target input field on #target
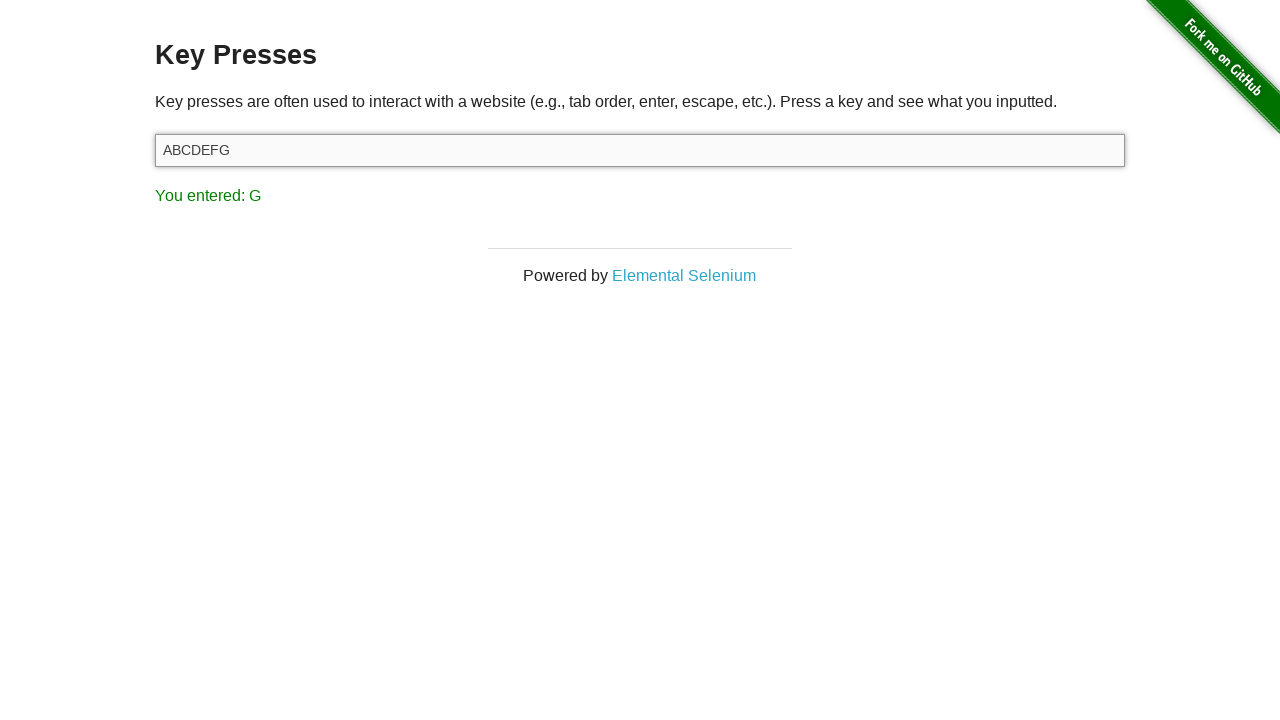

Result element updated after pressing 'G'
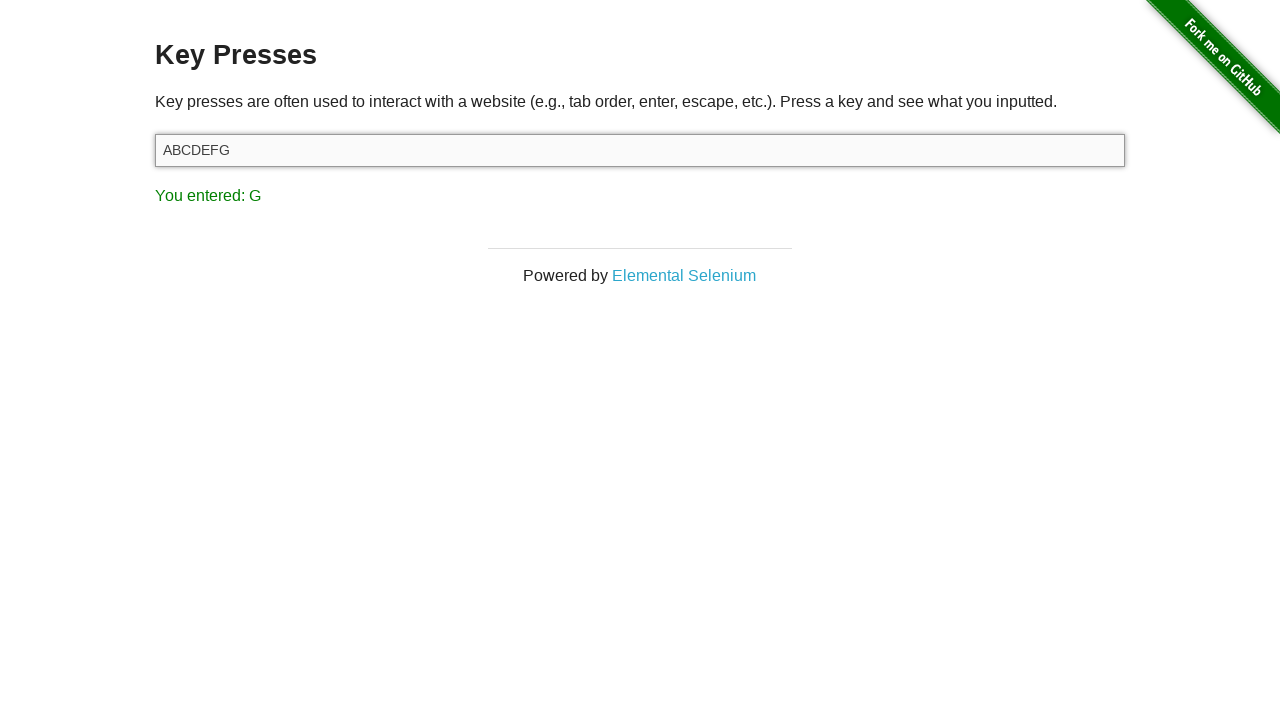

Clicked on target input field at (640, 150) on #target
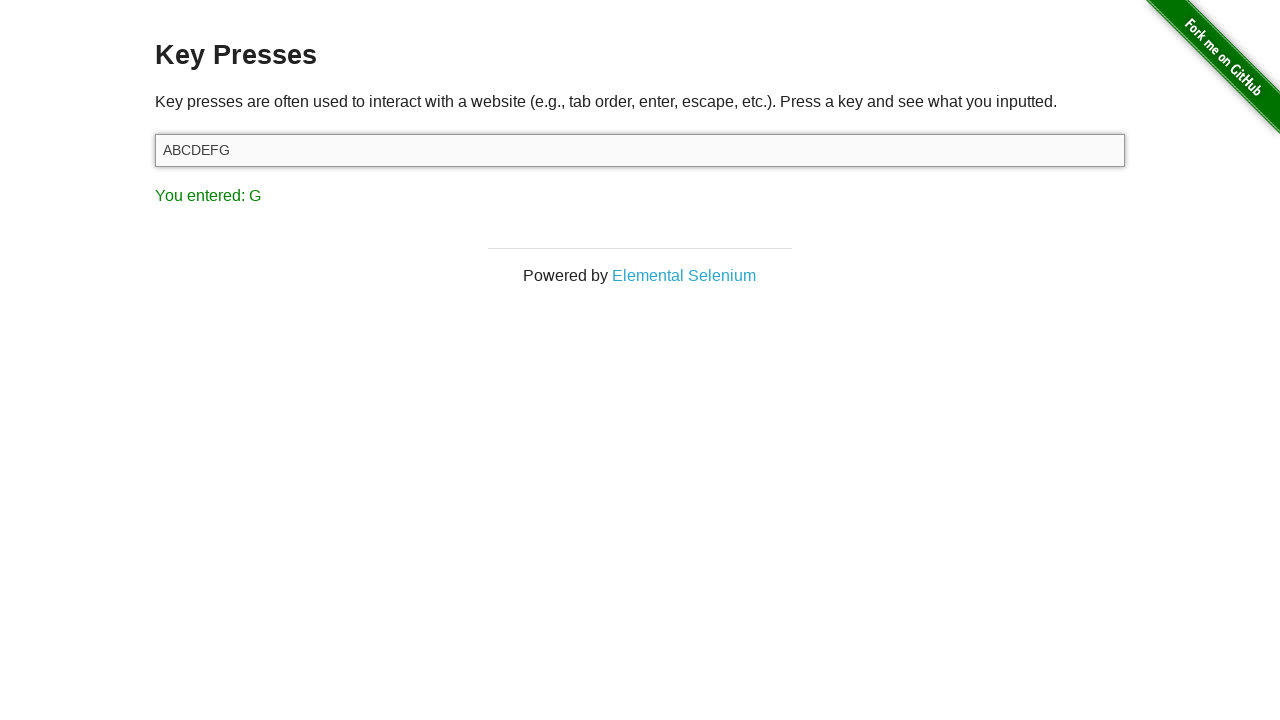

Pressed key 'H' on target input field on #target
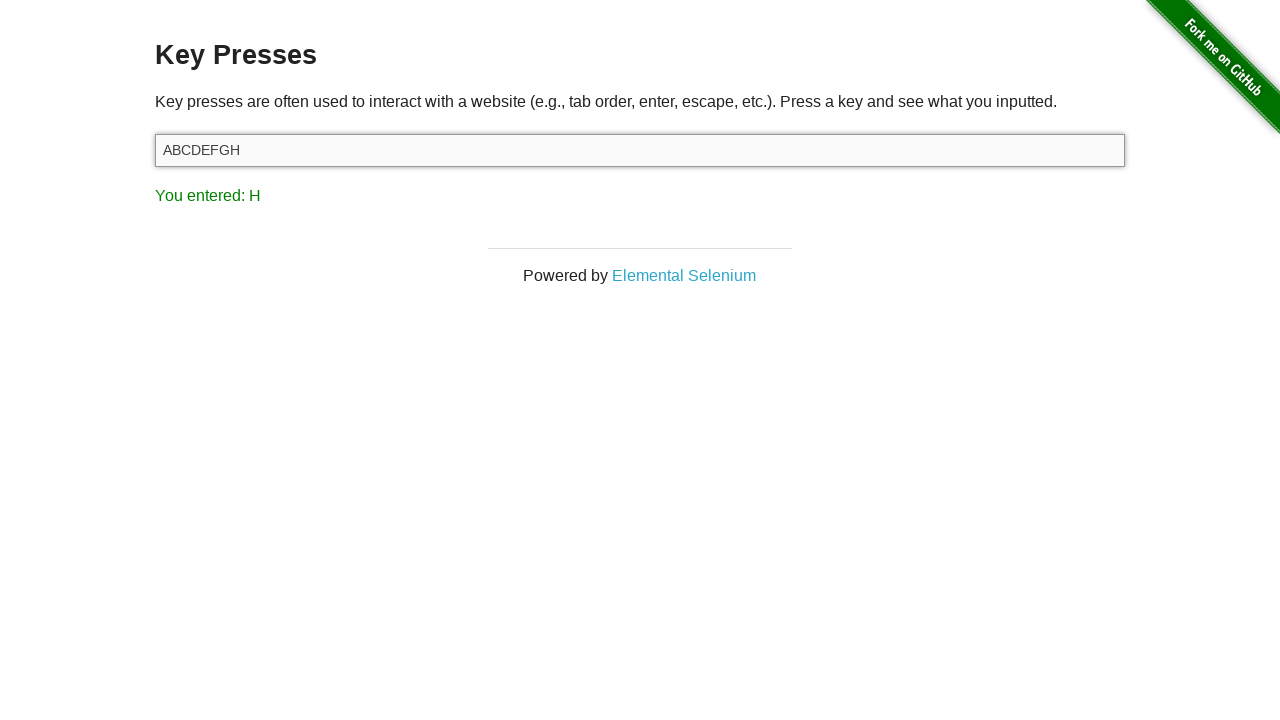

Result element updated after pressing 'H'
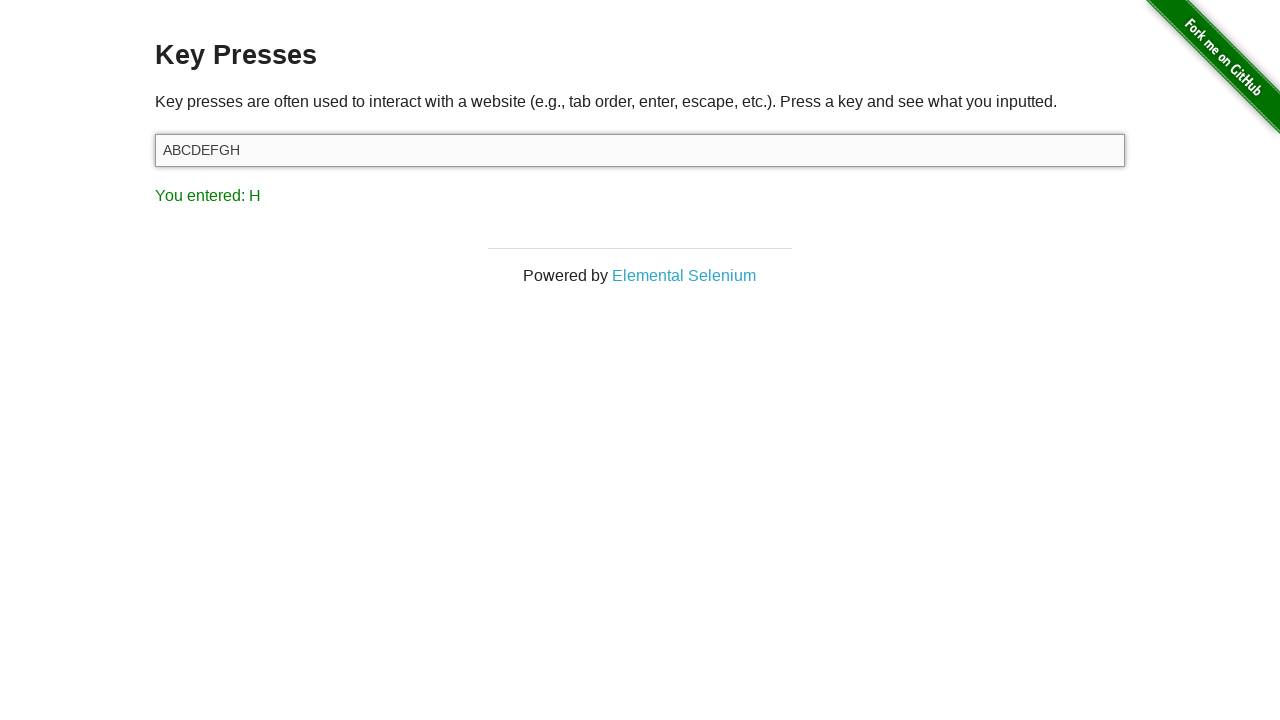

Clicked on target input field at (640, 150) on #target
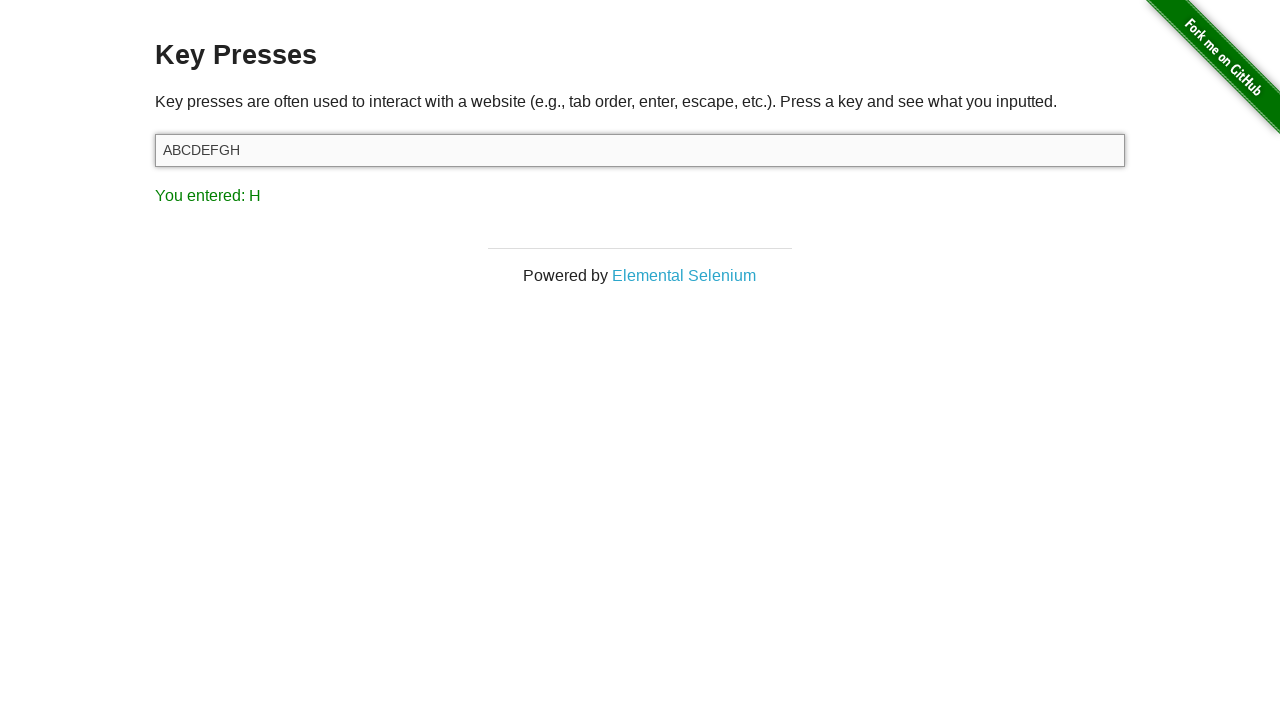

Pressed key 'I' on target input field on #target
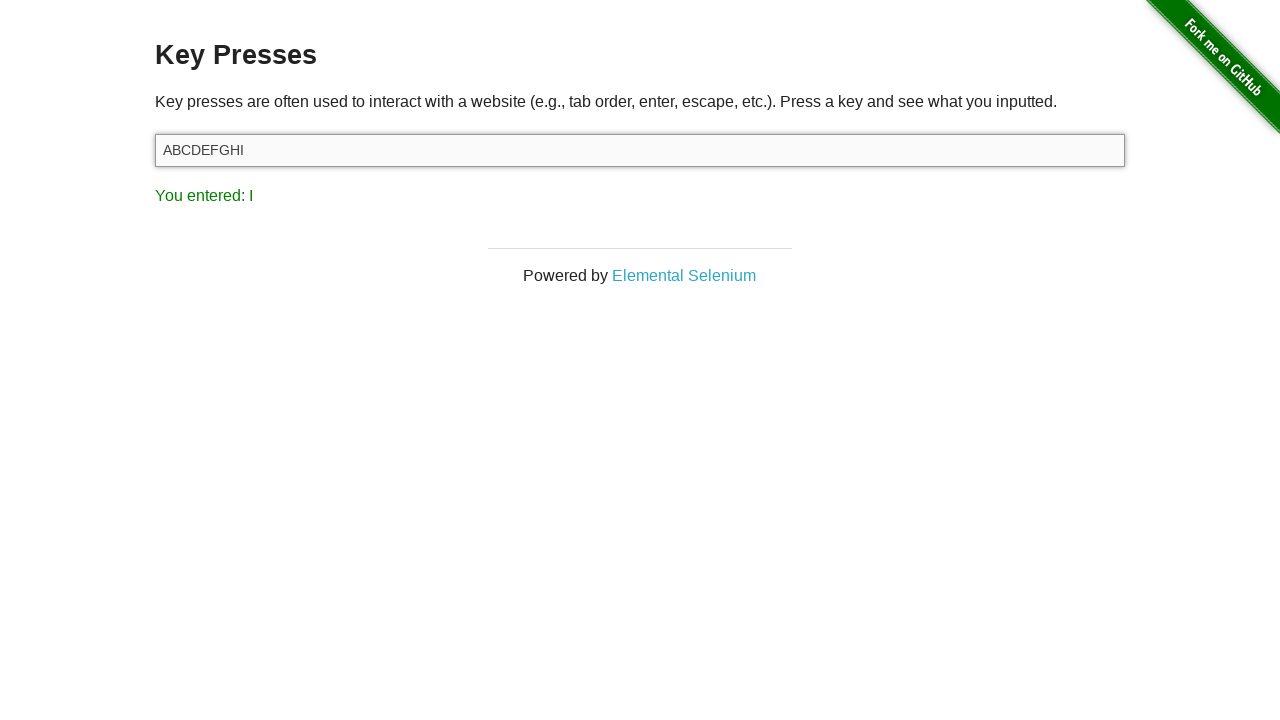

Result element updated after pressing 'I'
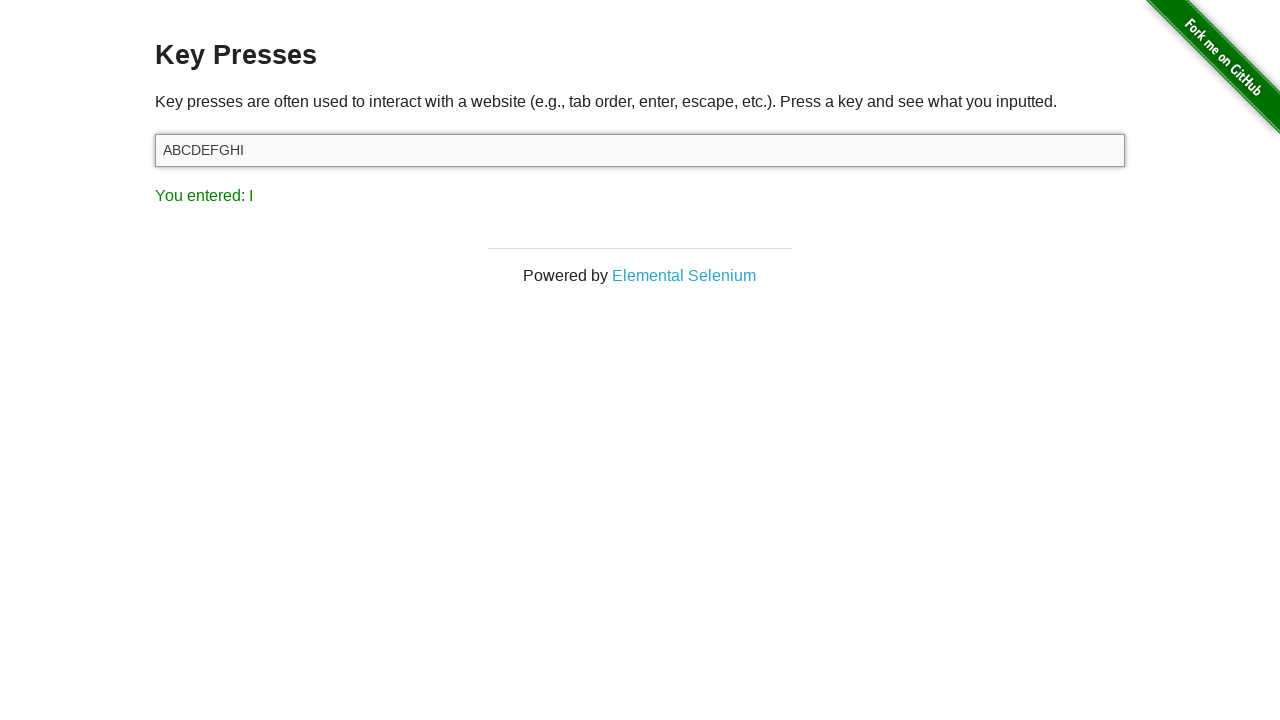

Clicked on target input field at (640, 150) on #target
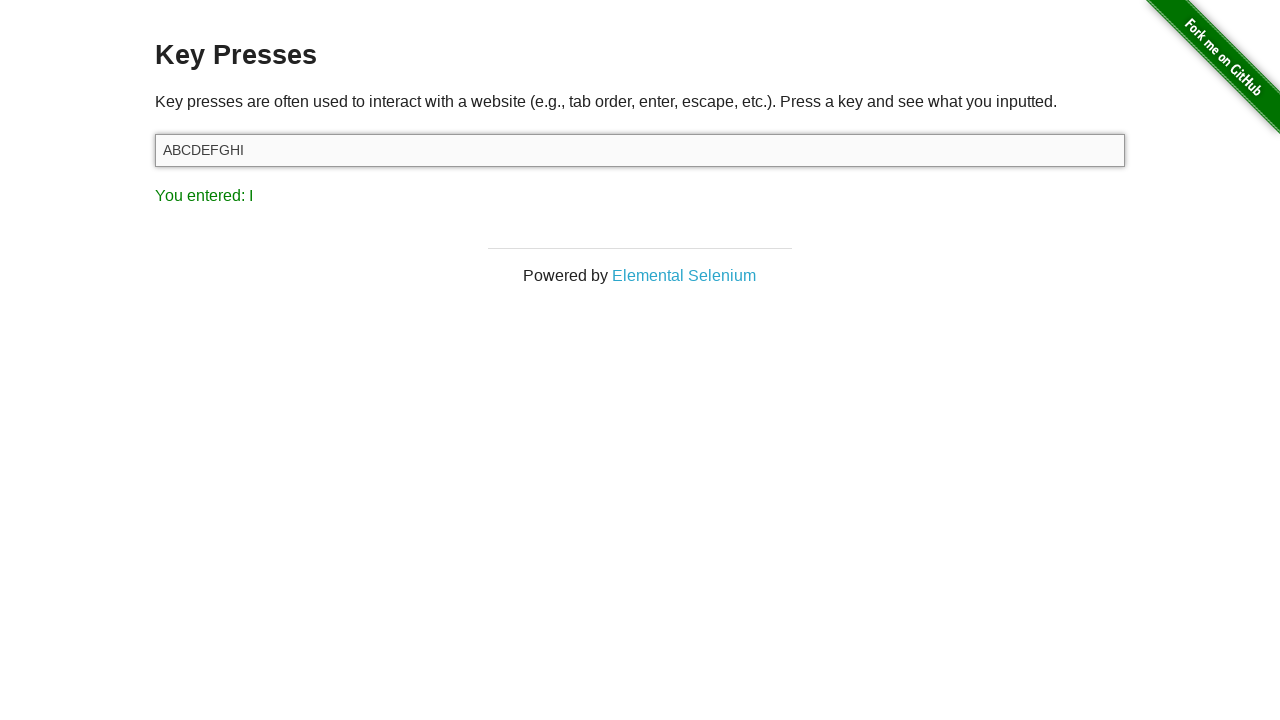

Pressed key 'J' on target input field on #target
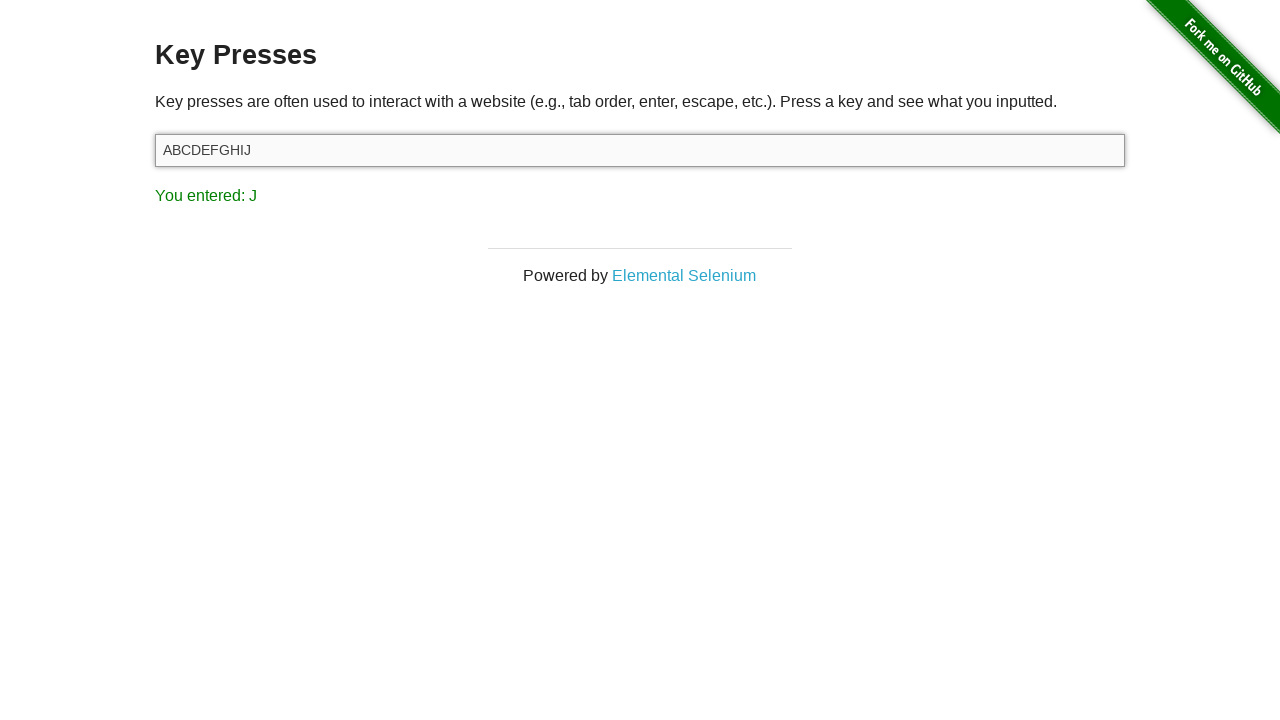

Result element updated after pressing 'J'
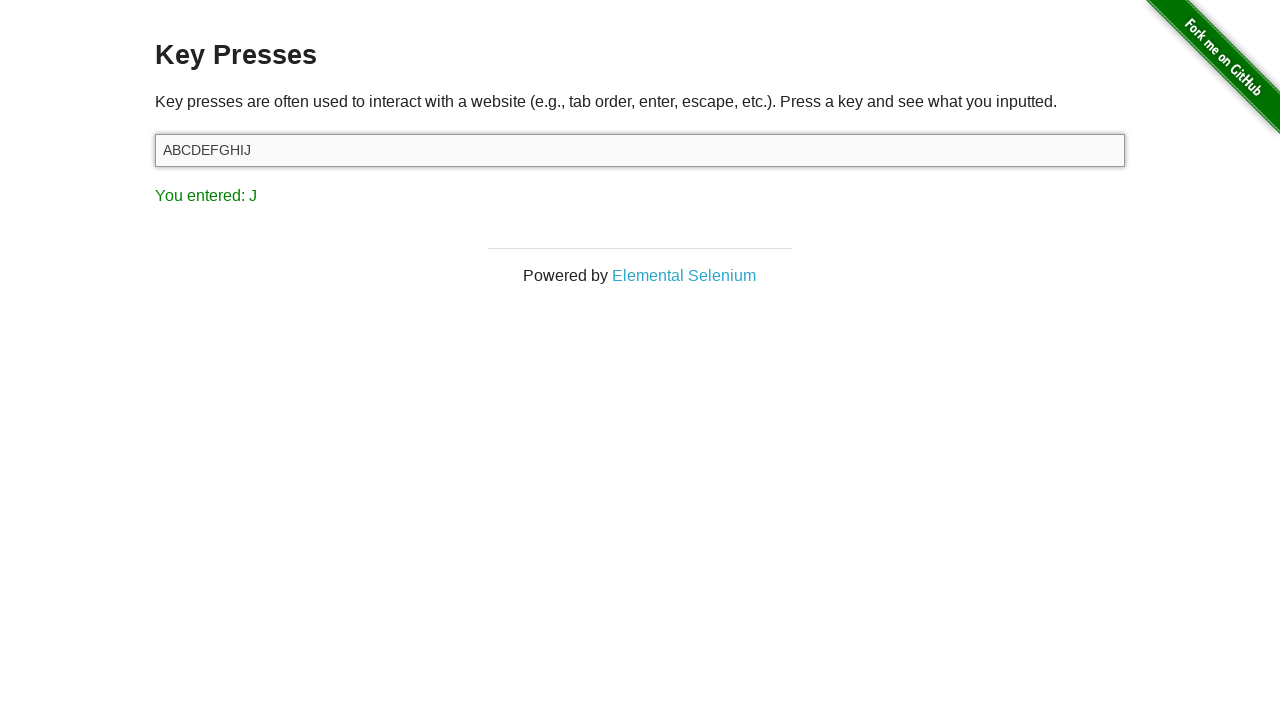

Clicked on target input field at (640, 150) on #target
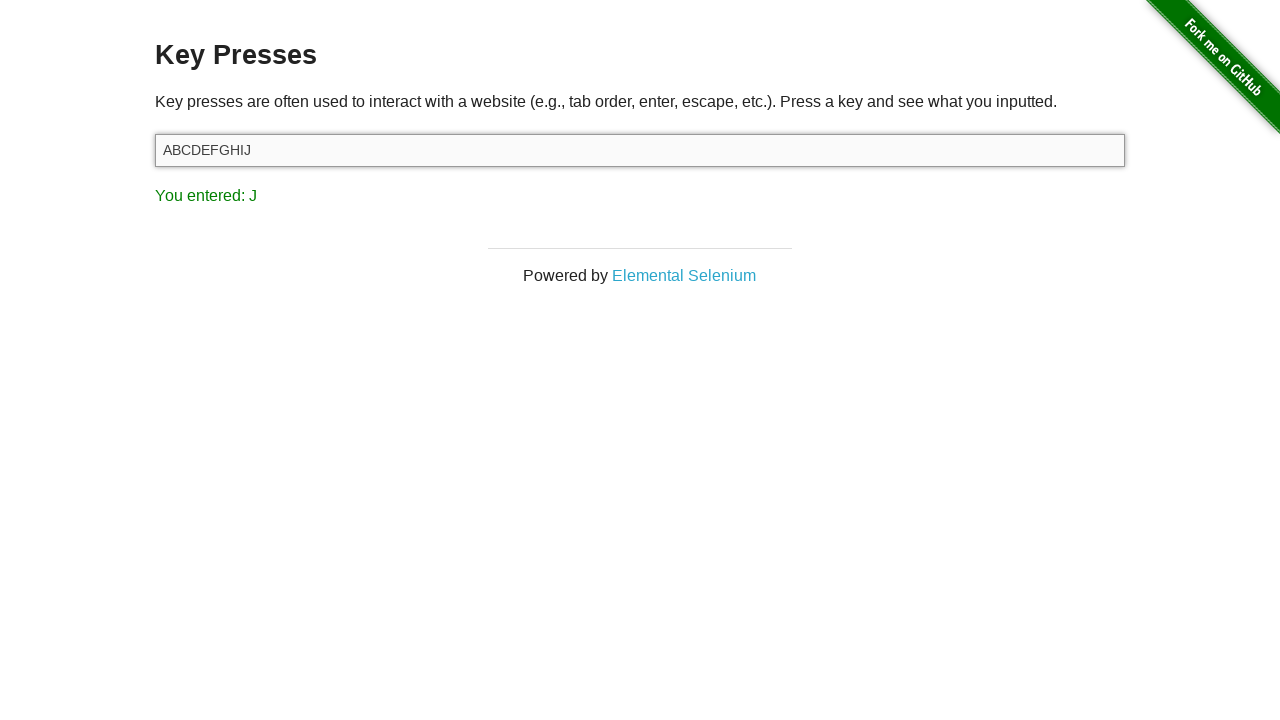

Pressed key 'K' on target input field on #target
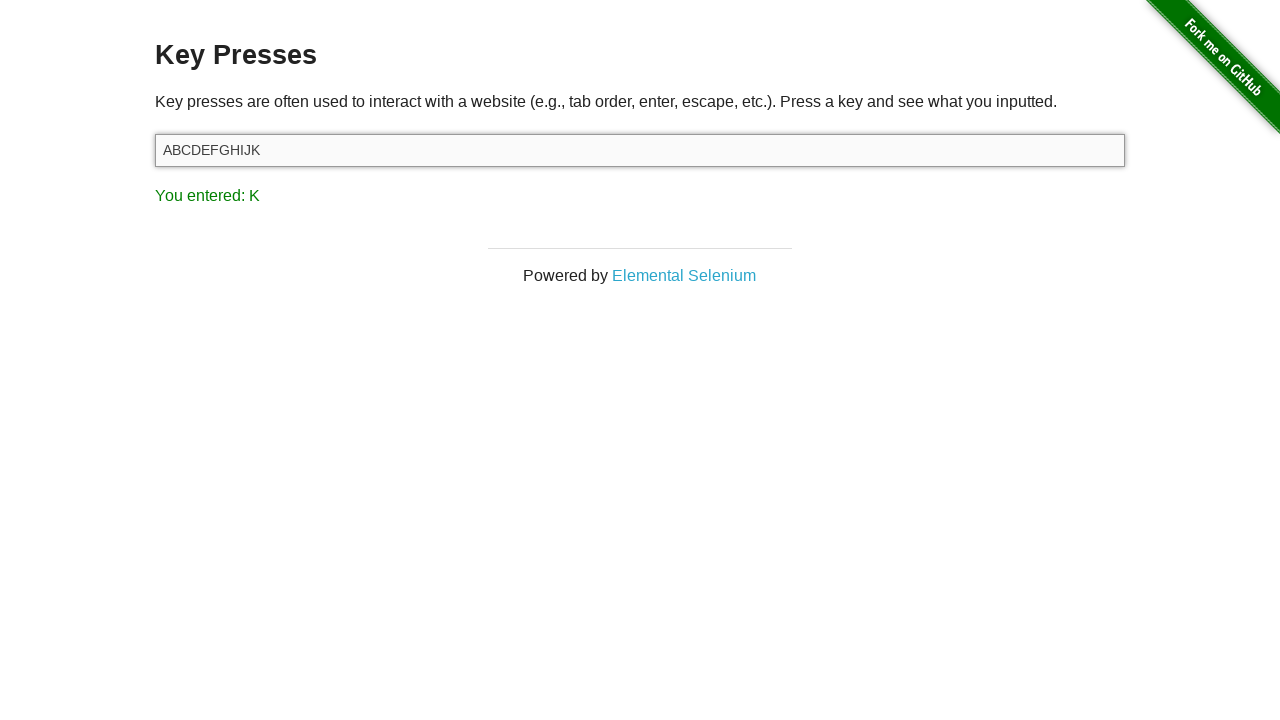

Result element updated after pressing 'K'
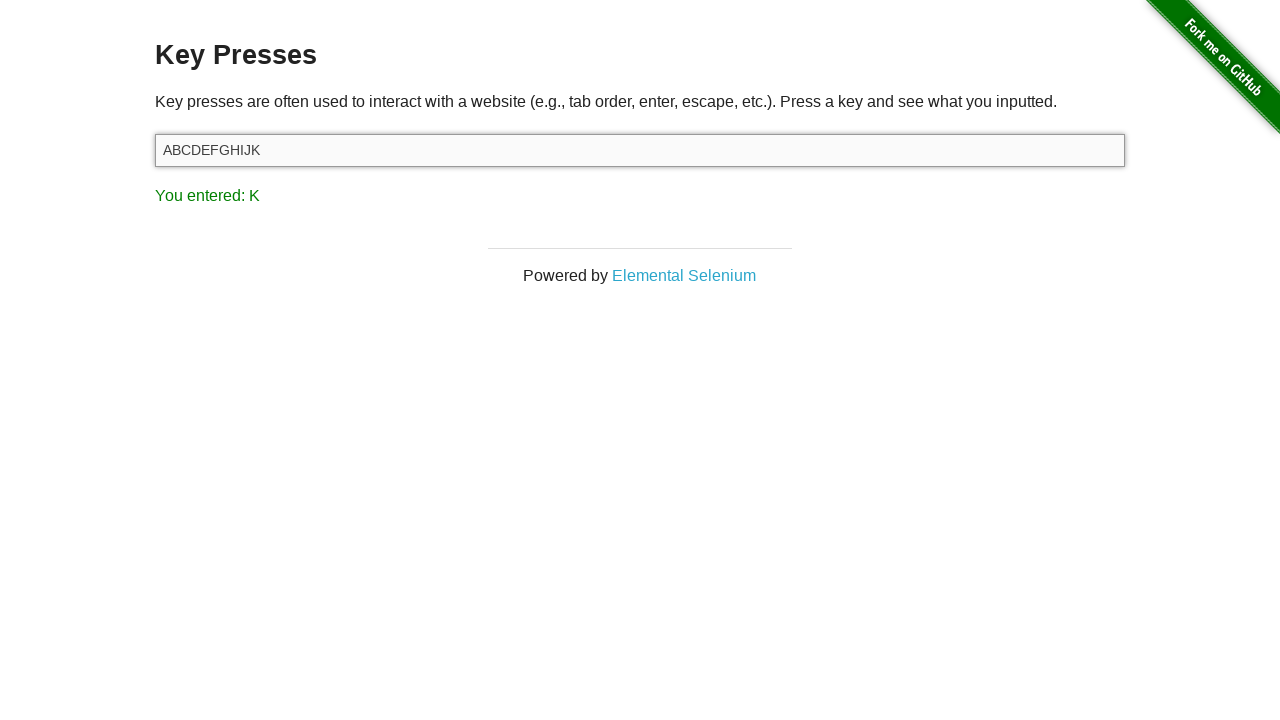

Clicked on target input field at (640, 150) on #target
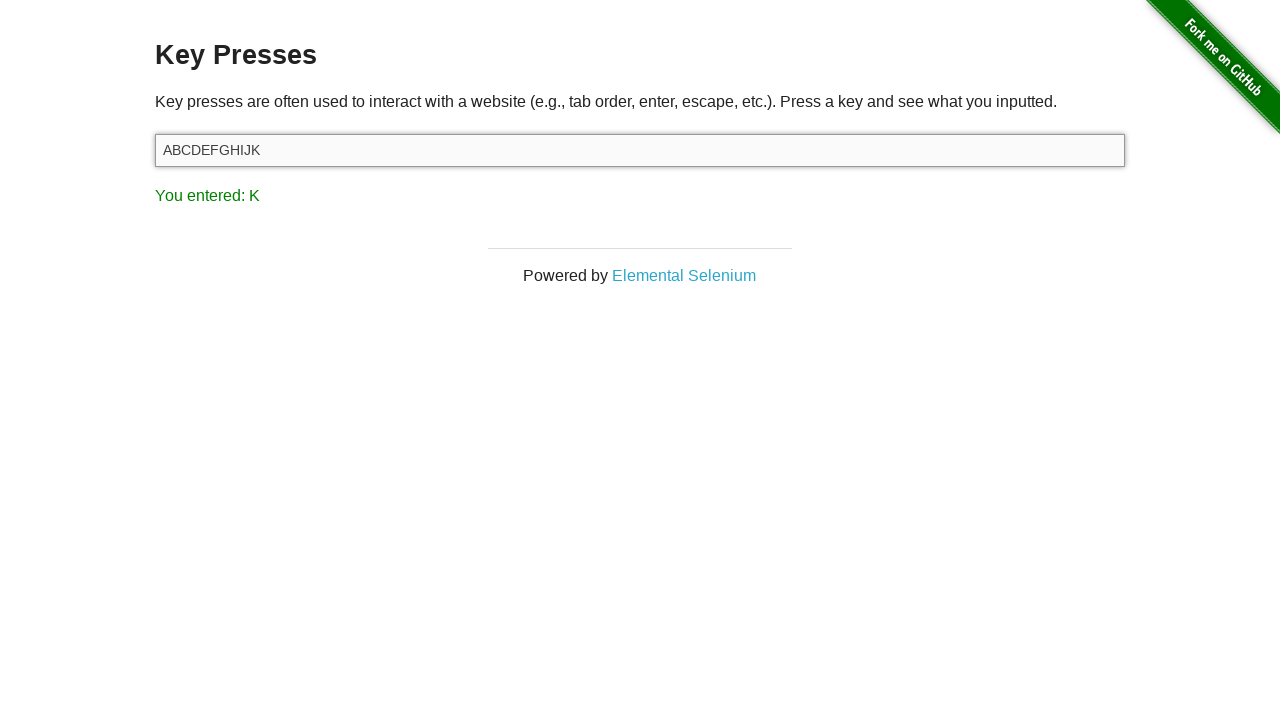

Pressed key 'L' on target input field on #target
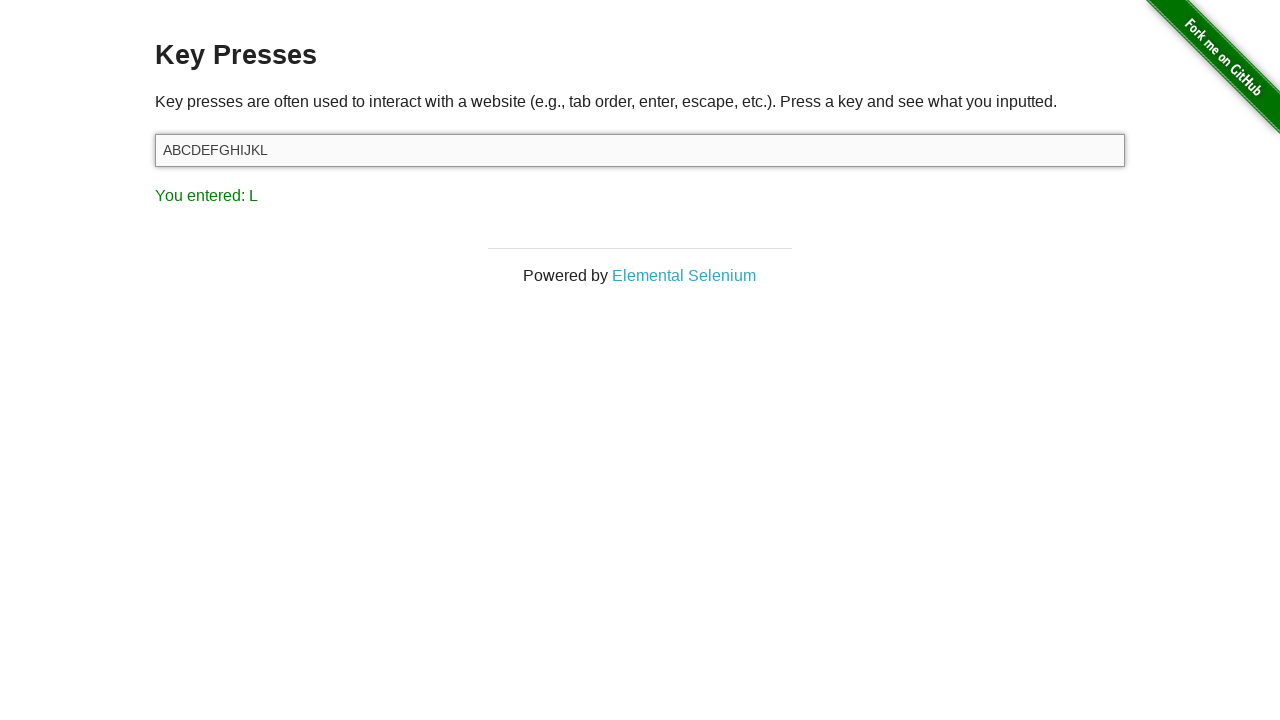

Result element updated after pressing 'L'
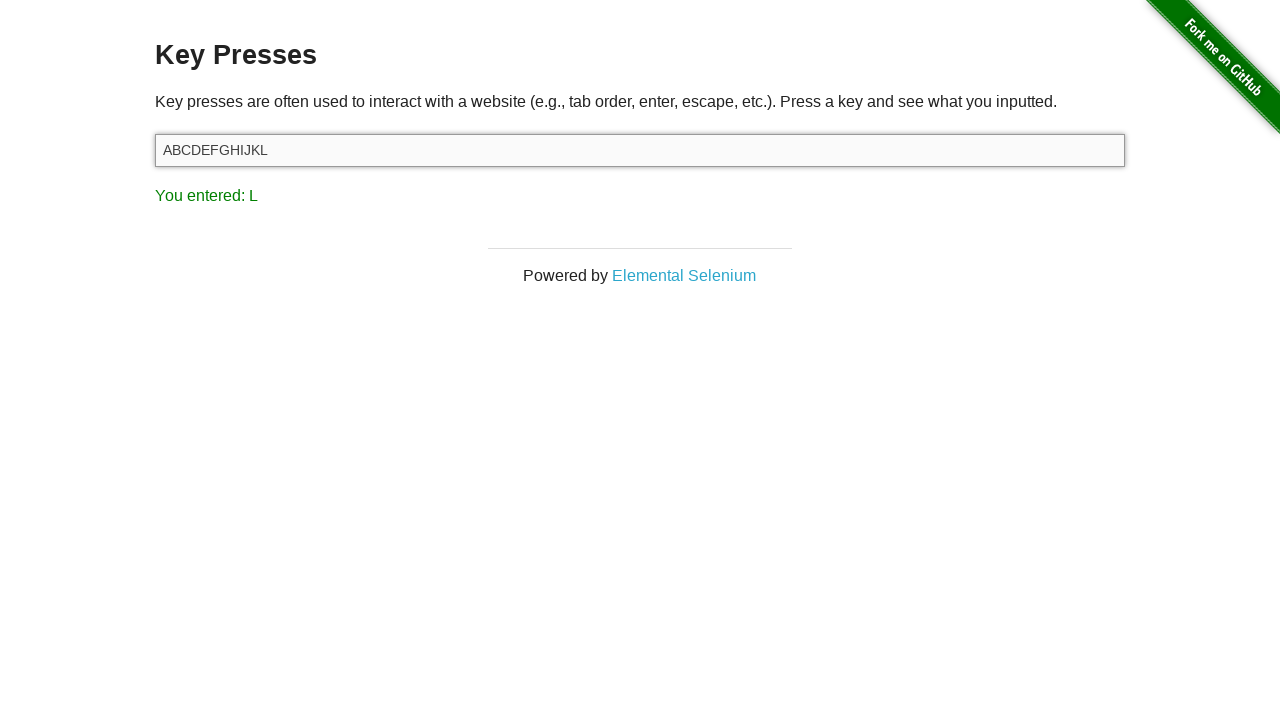

Clicked on target input field at (640, 150) on #target
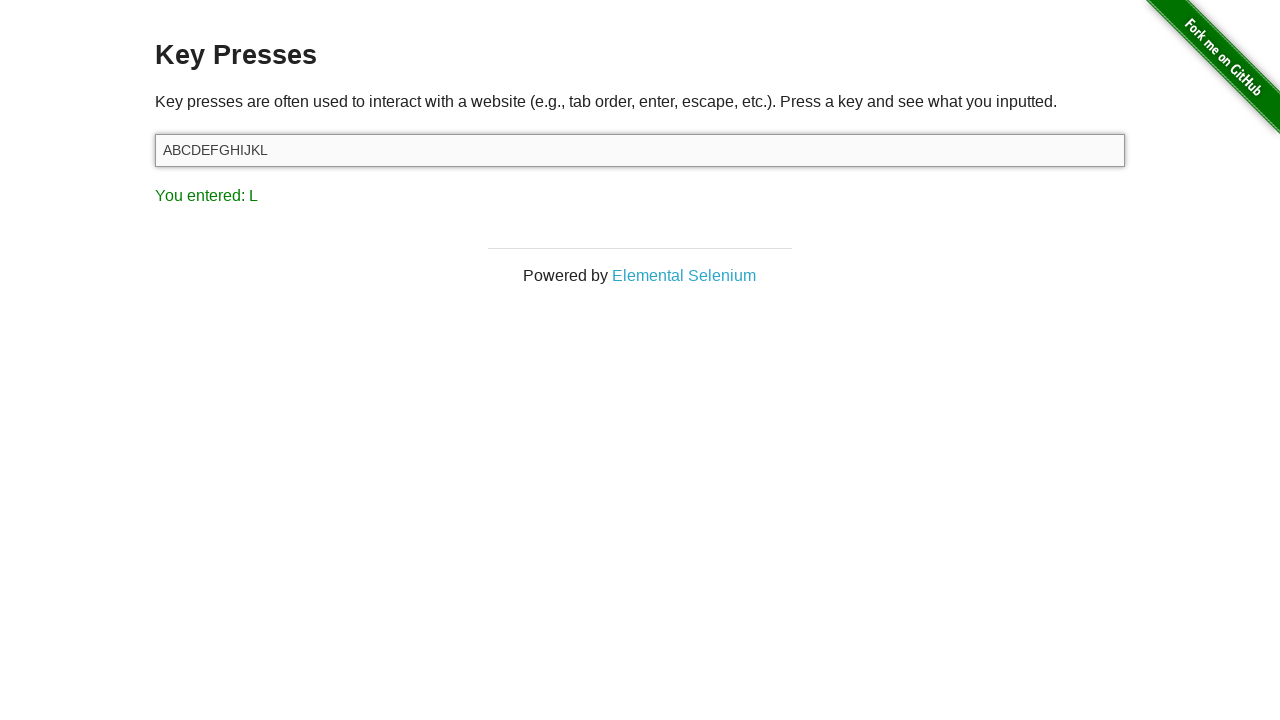

Pressed key 'M' on target input field on #target
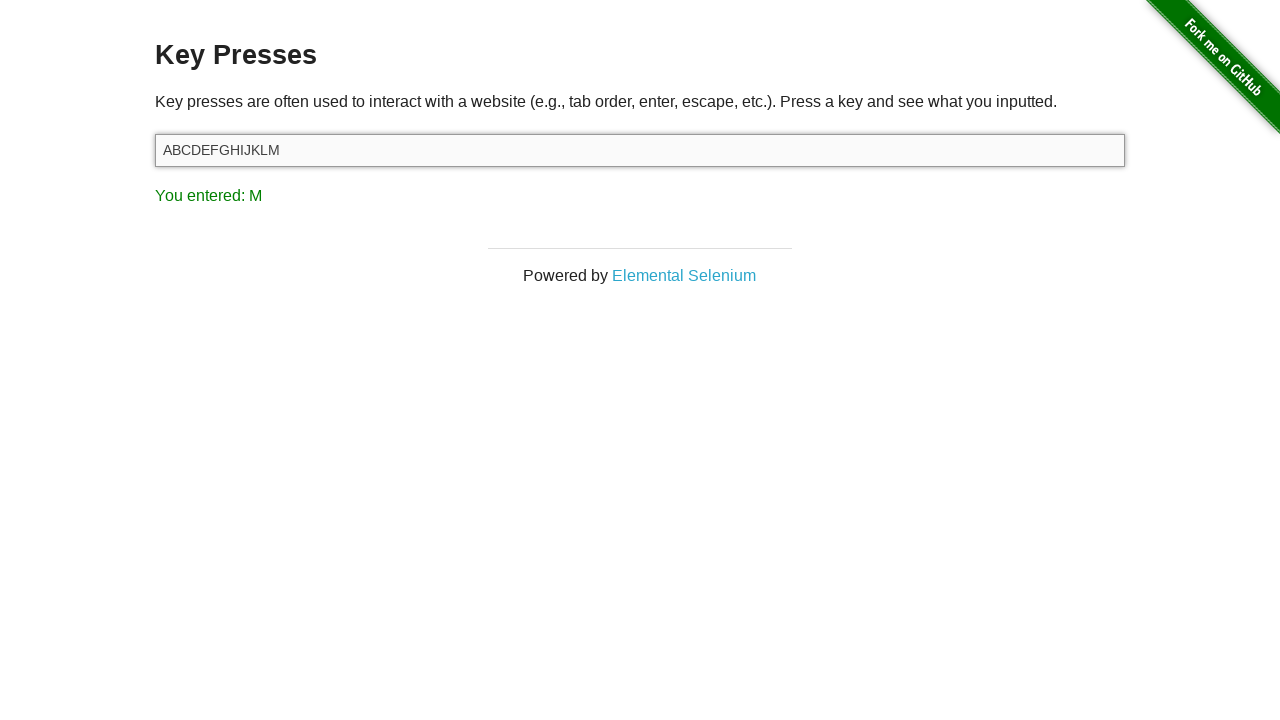

Result element updated after pressing 'M'
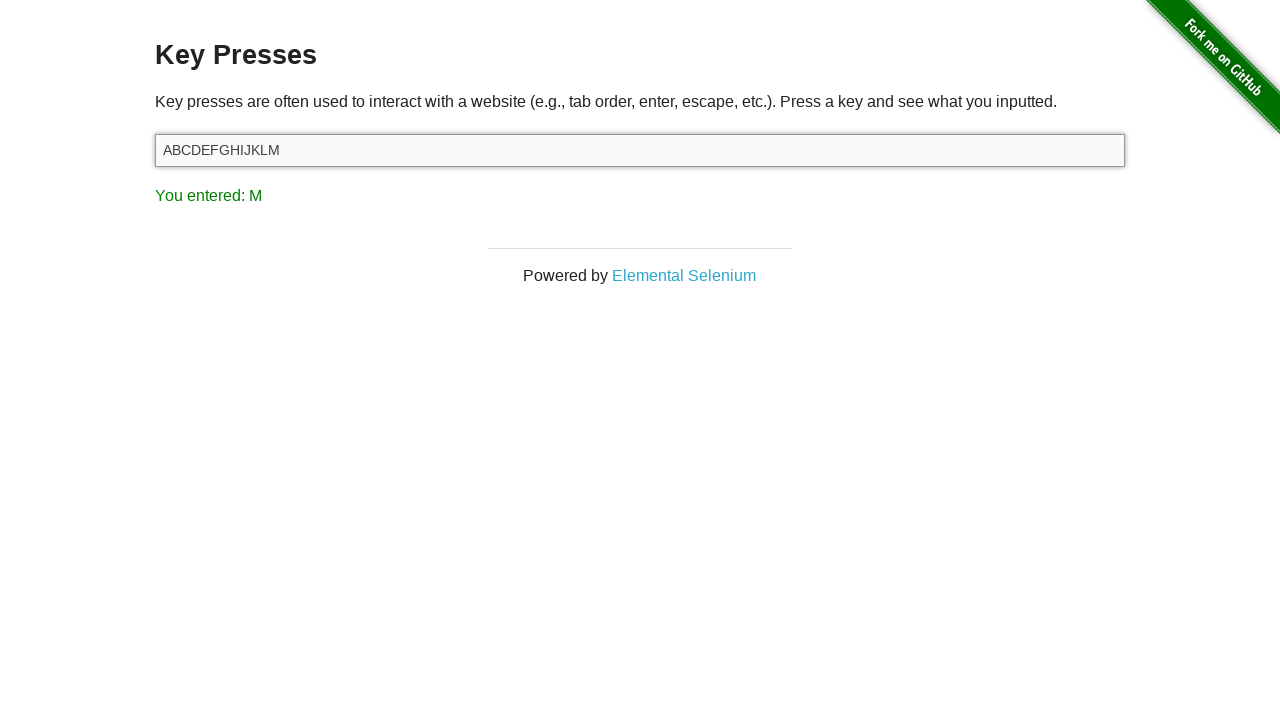

Clicked on target input field at (640, 150) on #target
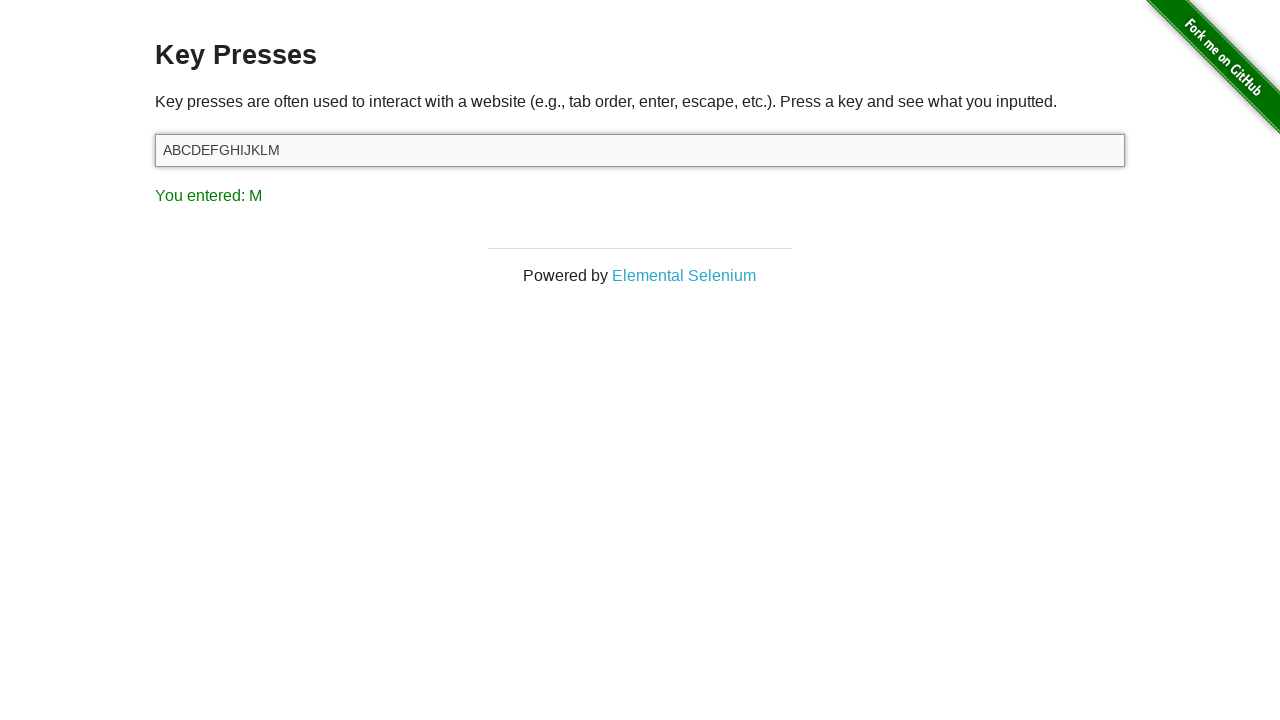

Pressed key 'N' on target input field on #target
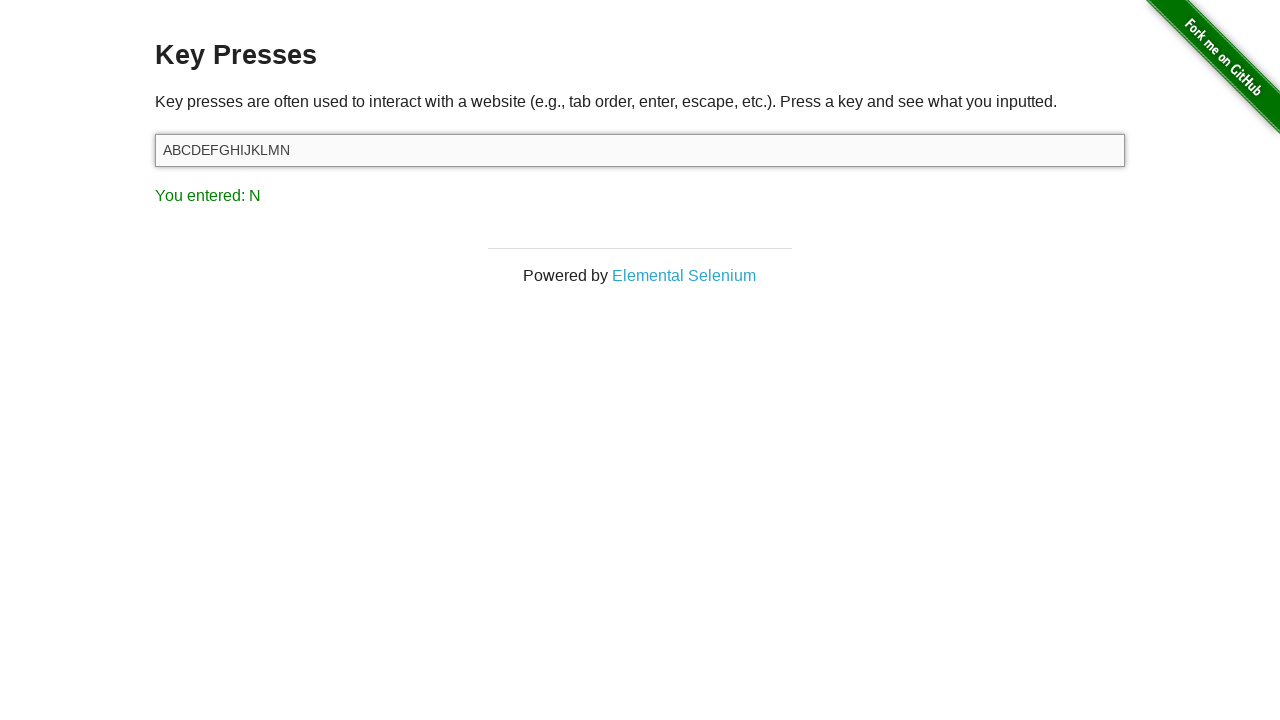

Result element updated after pressing 'N'
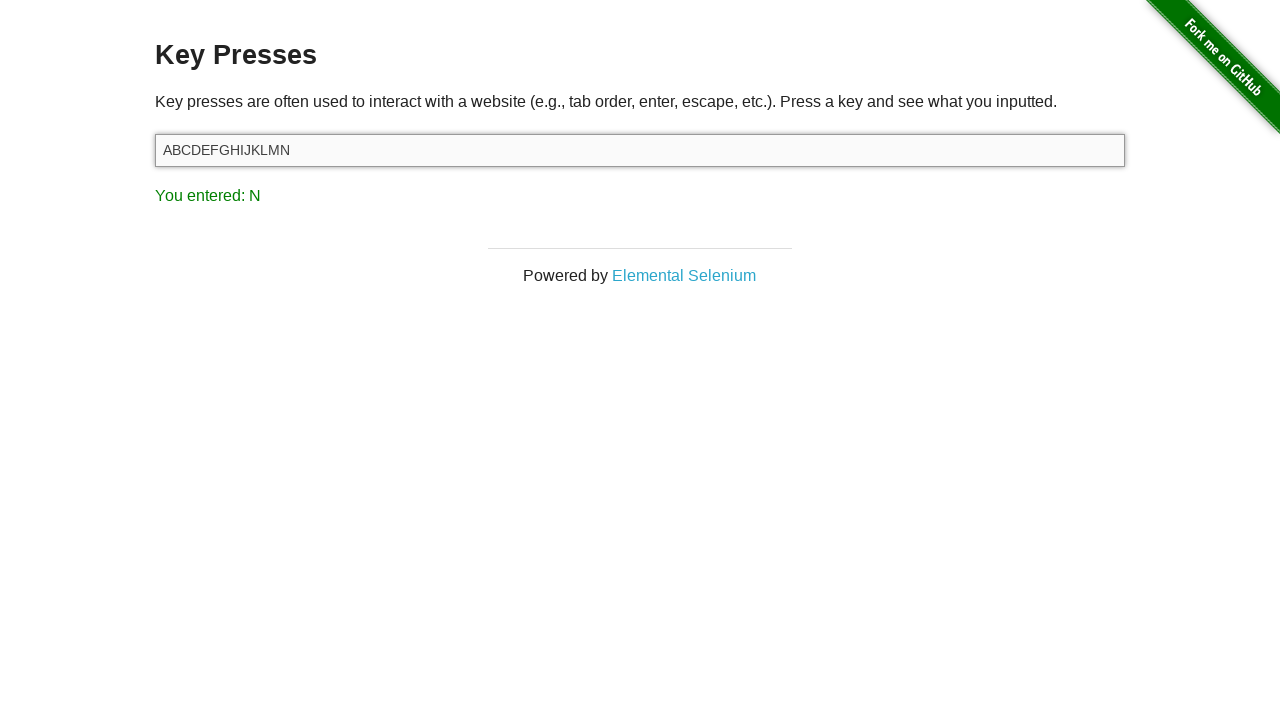

Clicked on target input field at (640, 150) on #target
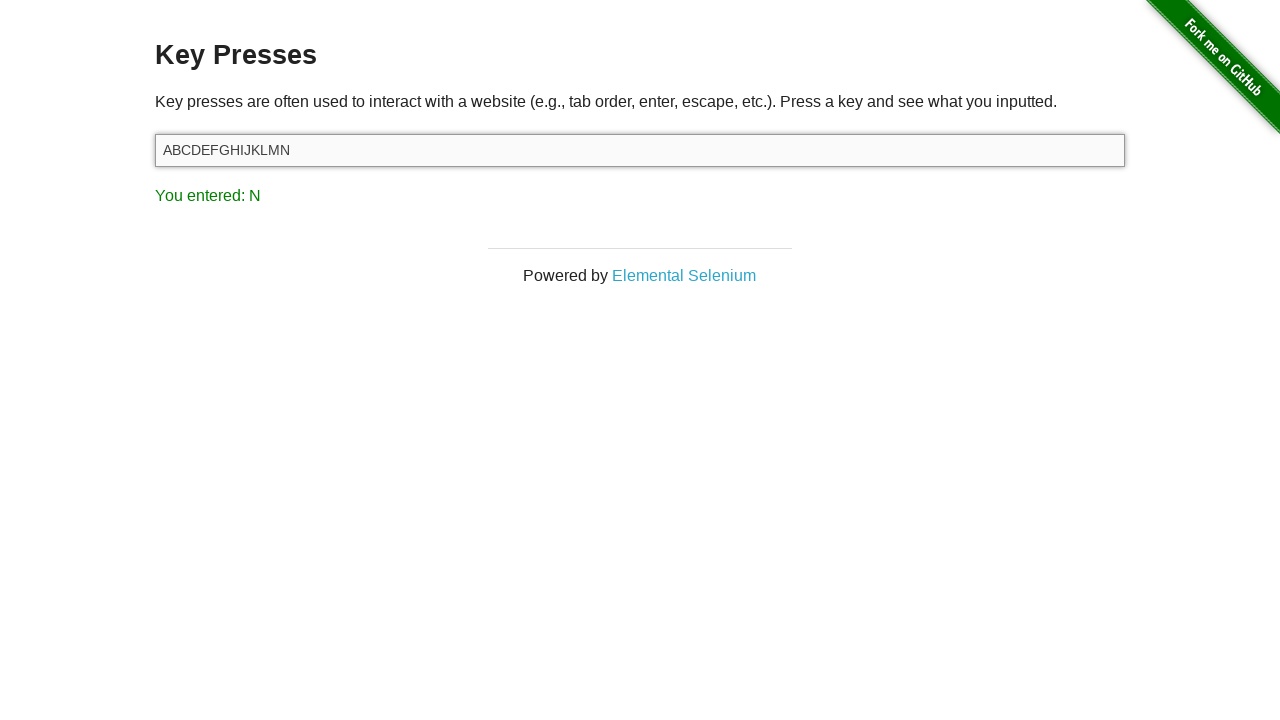

Pressed key 'O' on target input field on #target
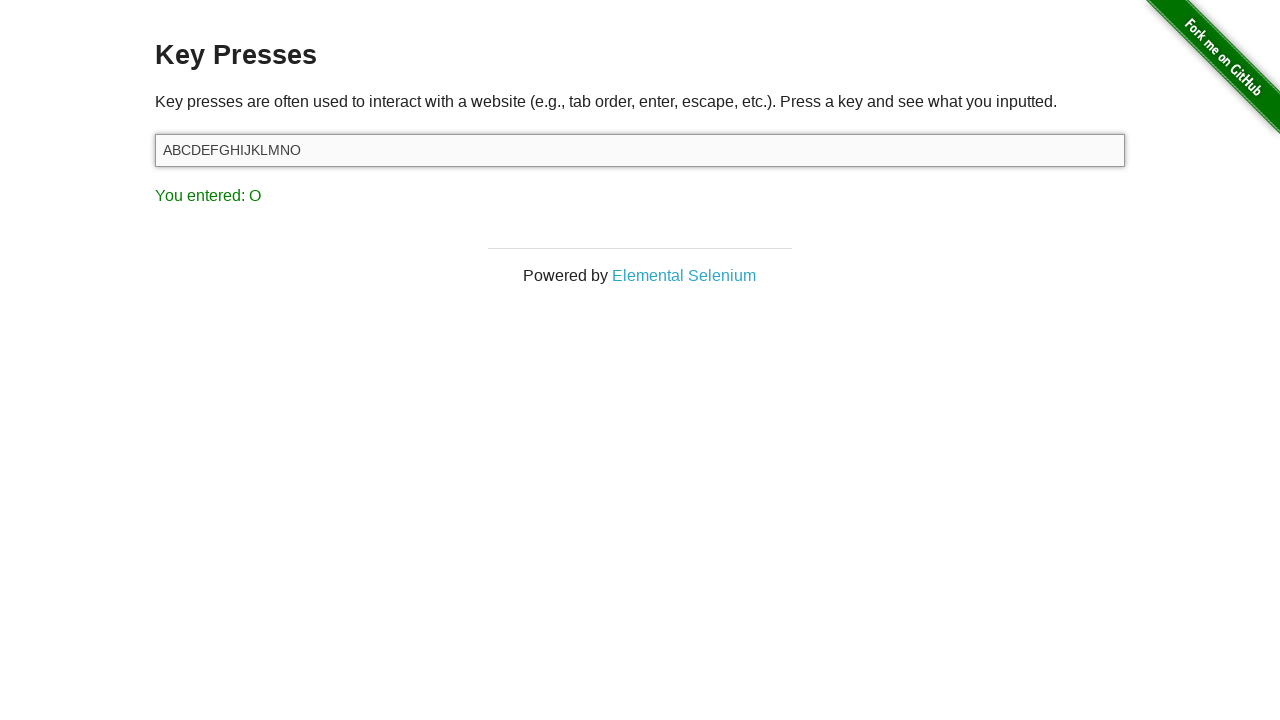

Result element updated after pressing 'O'
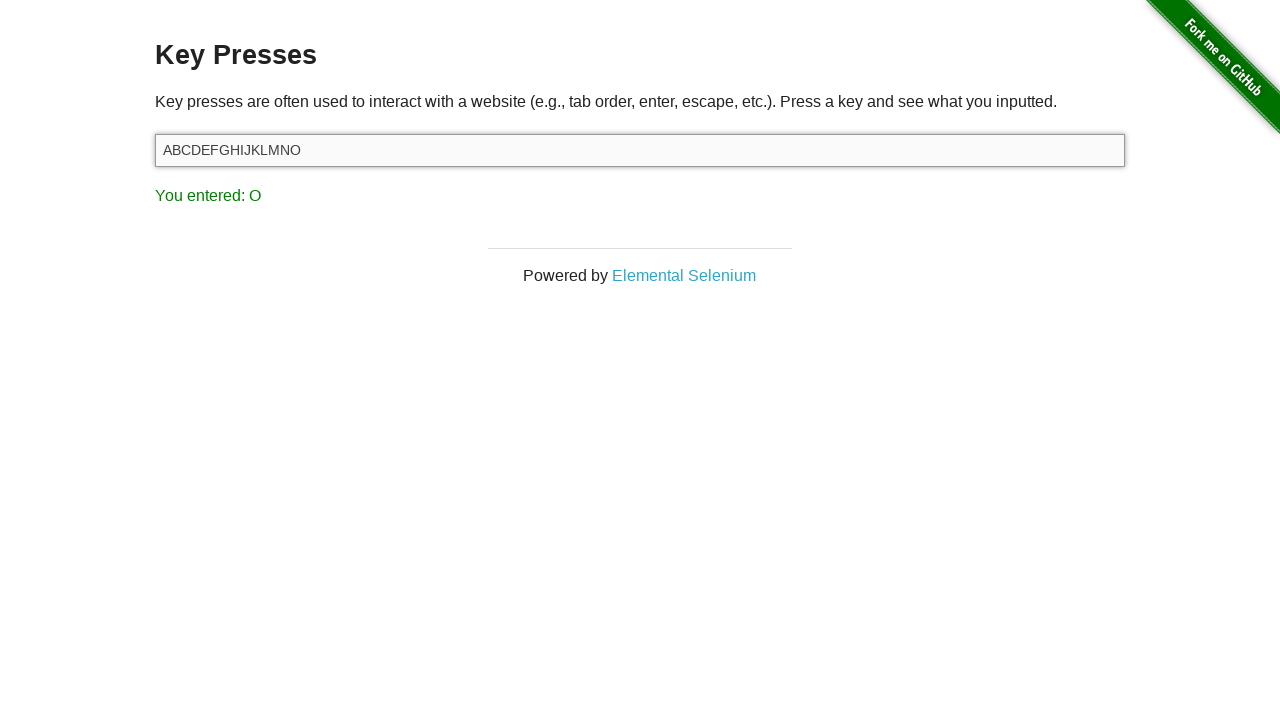

Clicked on target input field at (640, 150) on #target
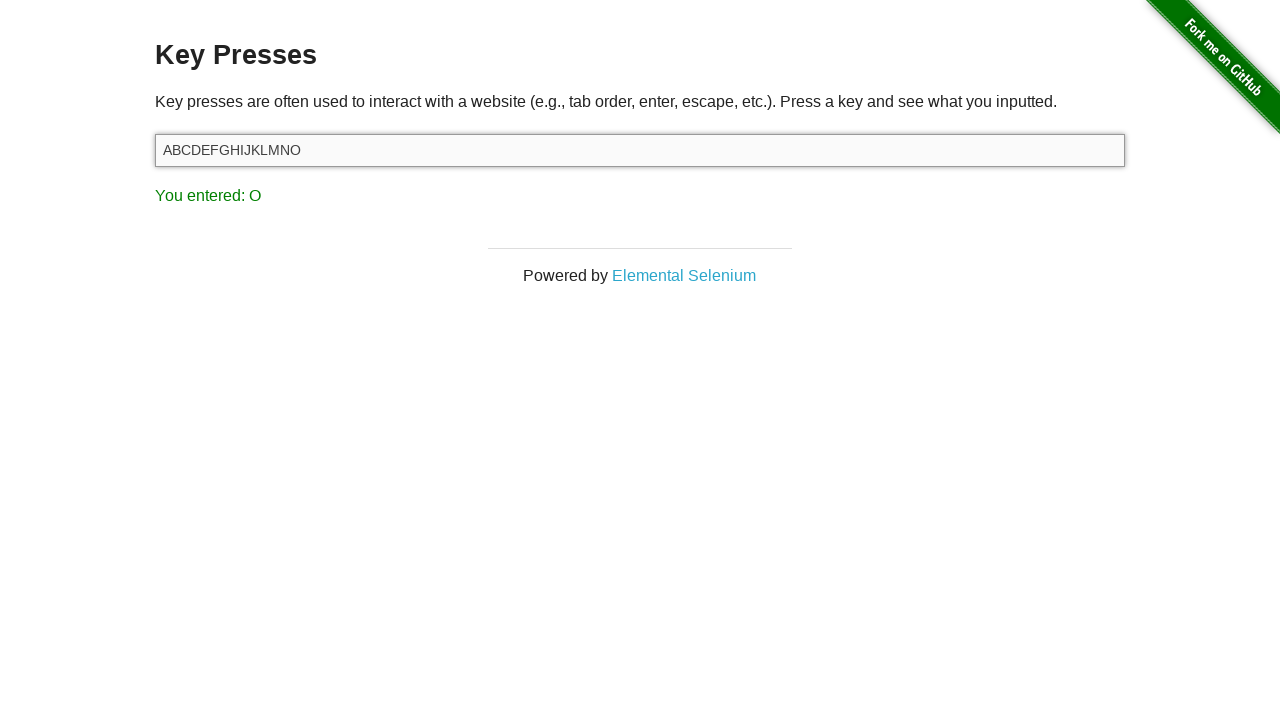

Pressed key 'P' on target input field on #target
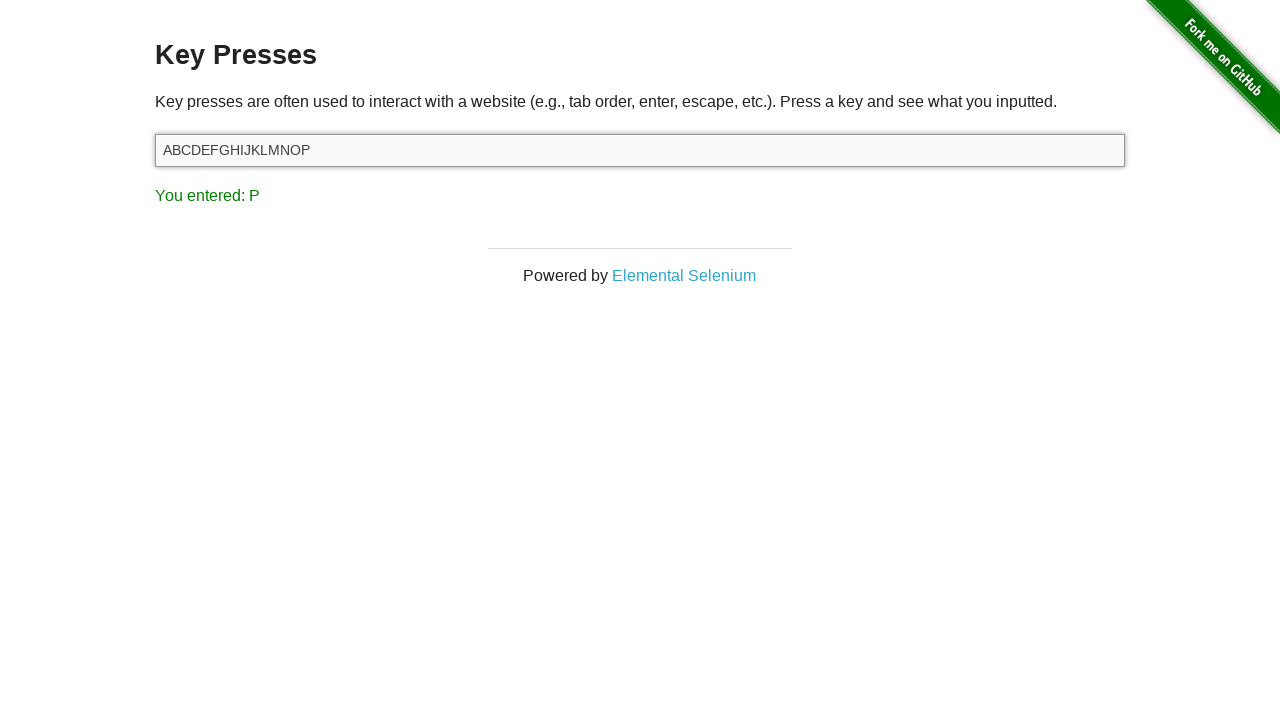

Result element updated after pressing 'P'
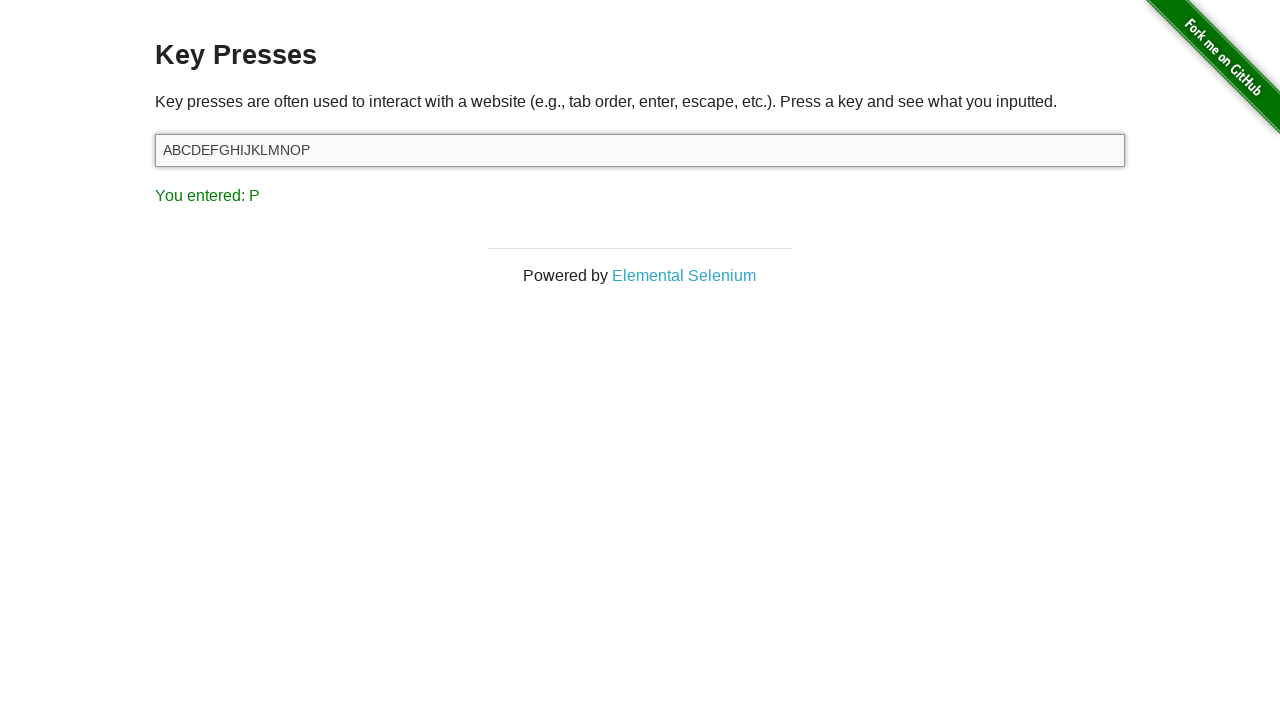

Clicked on target input field at (640, 150) on #target
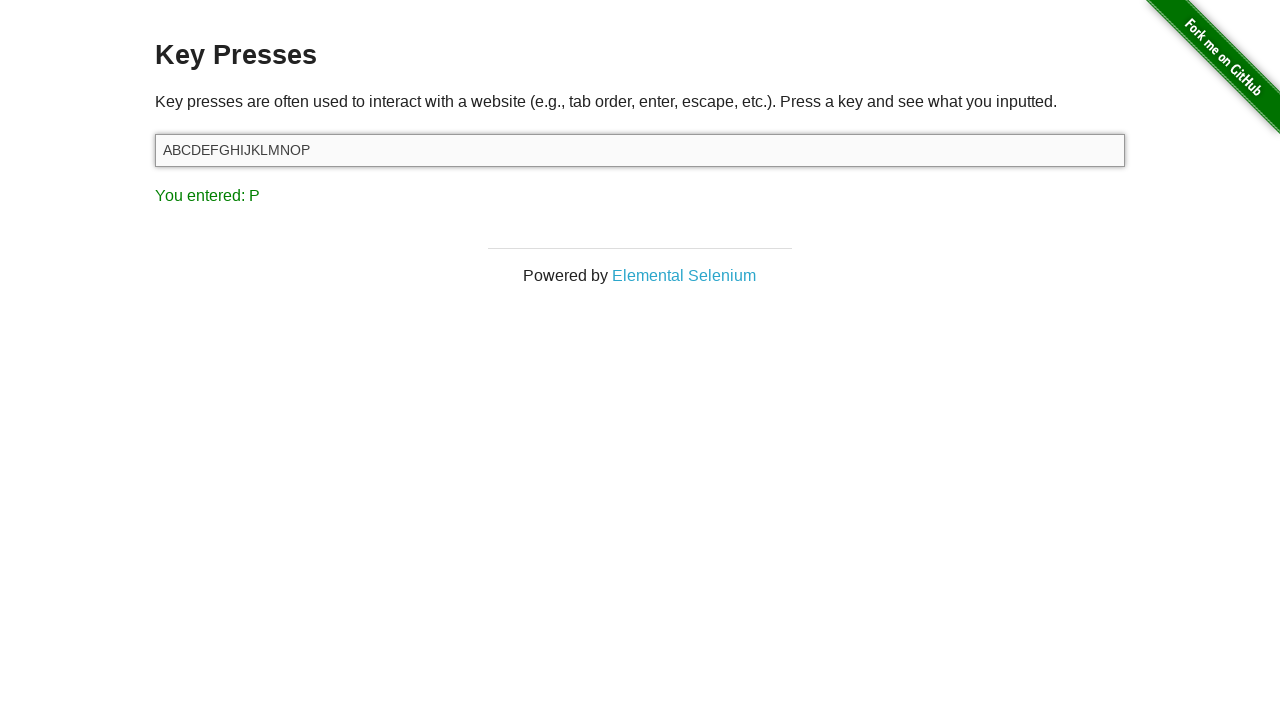

Pressed key 'Q' on target input field on #target
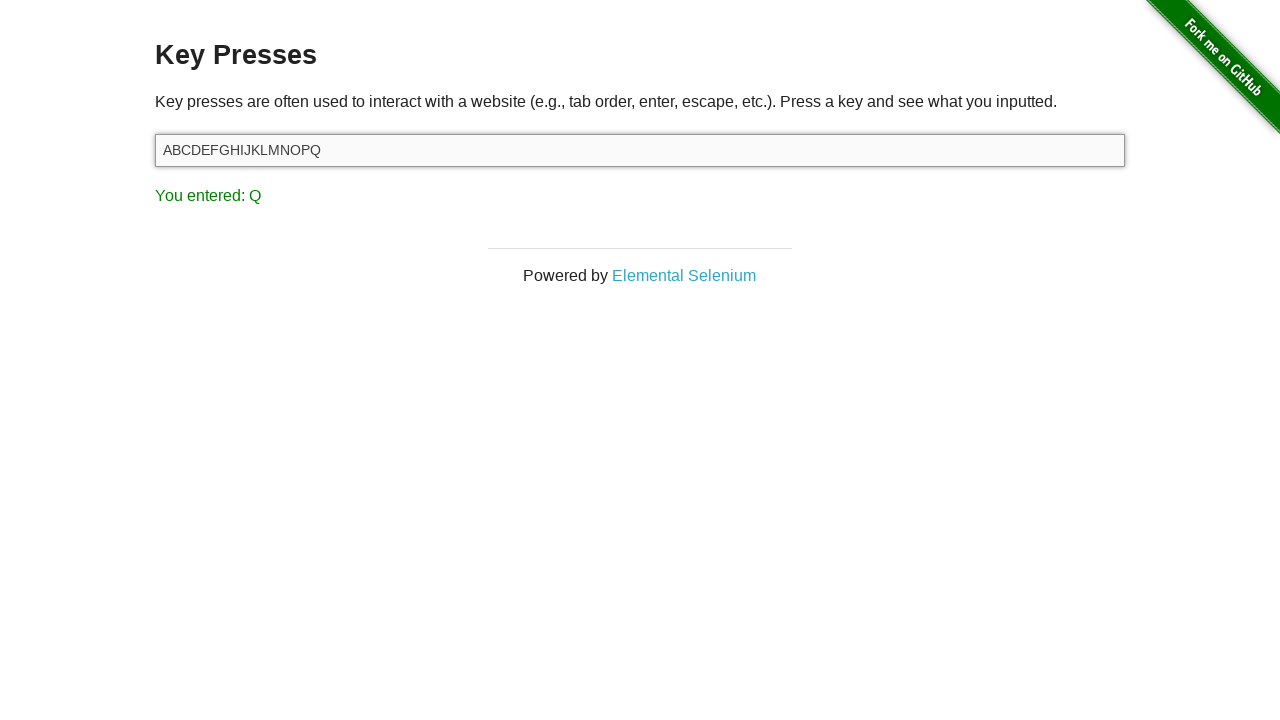

Result element updated after pressing 'Q'
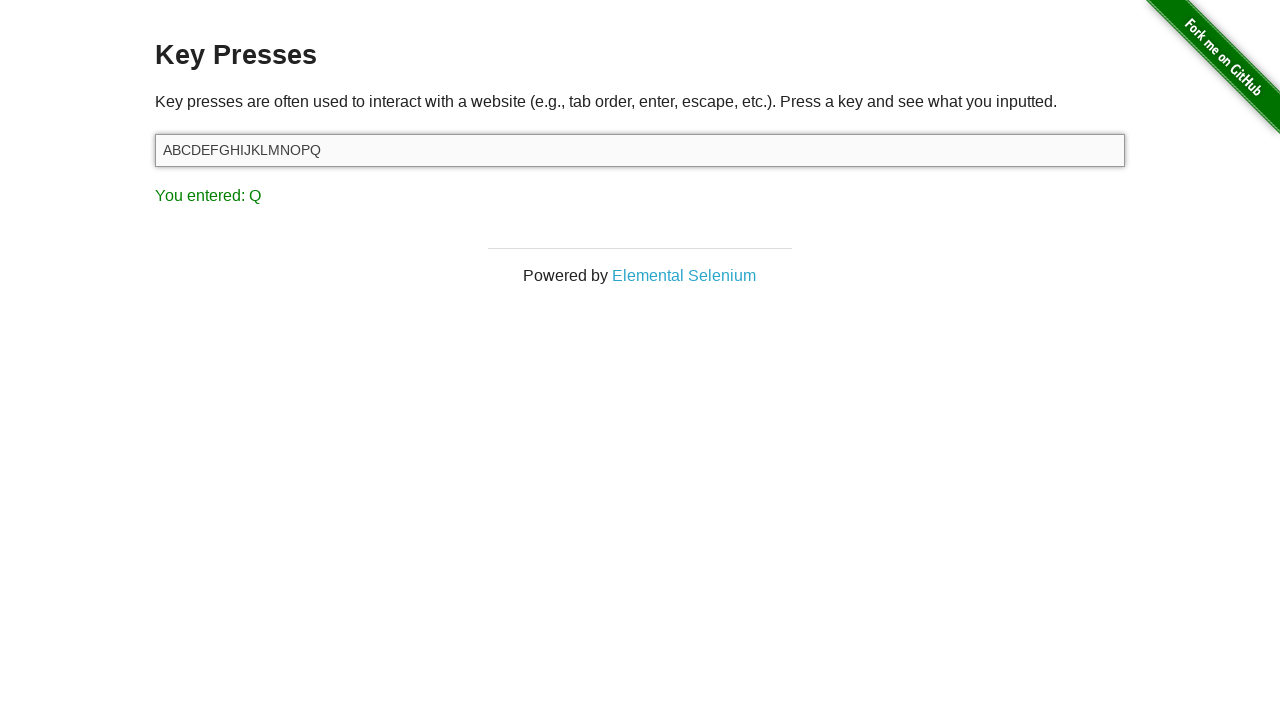

Clicked on target input field at (640, 150) on #target
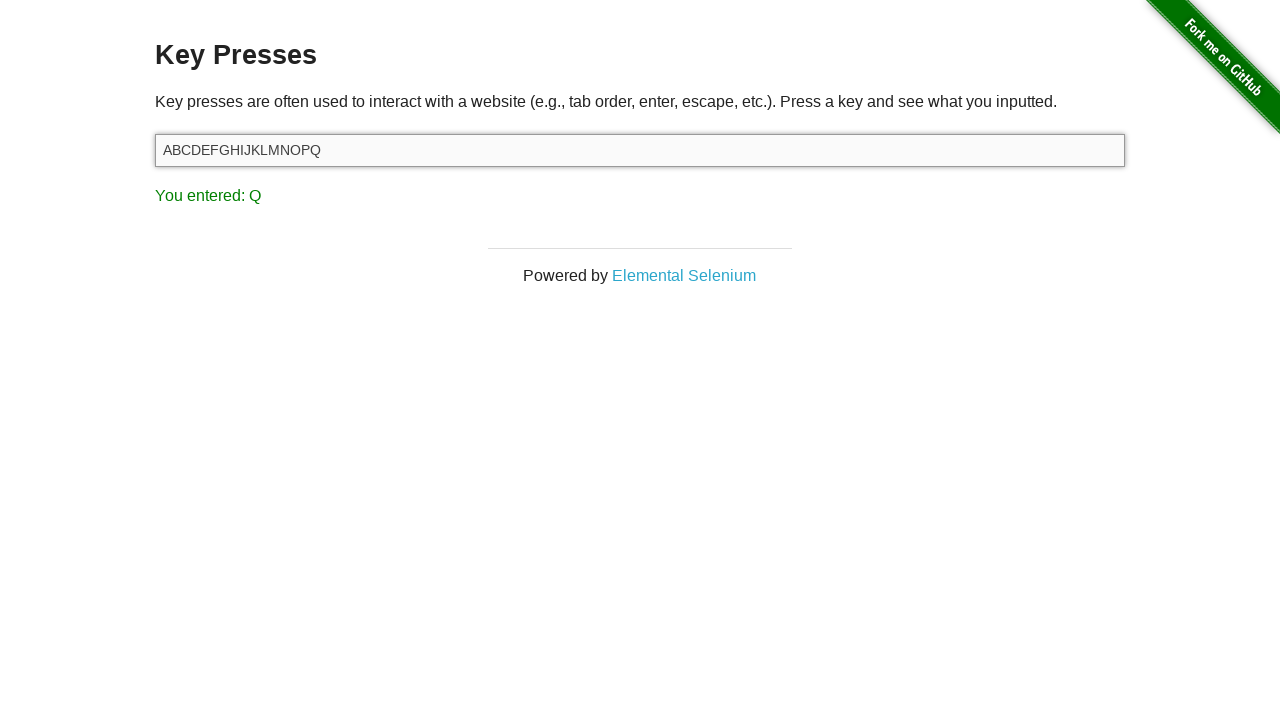

Pressed key 'R' on target input field on #target
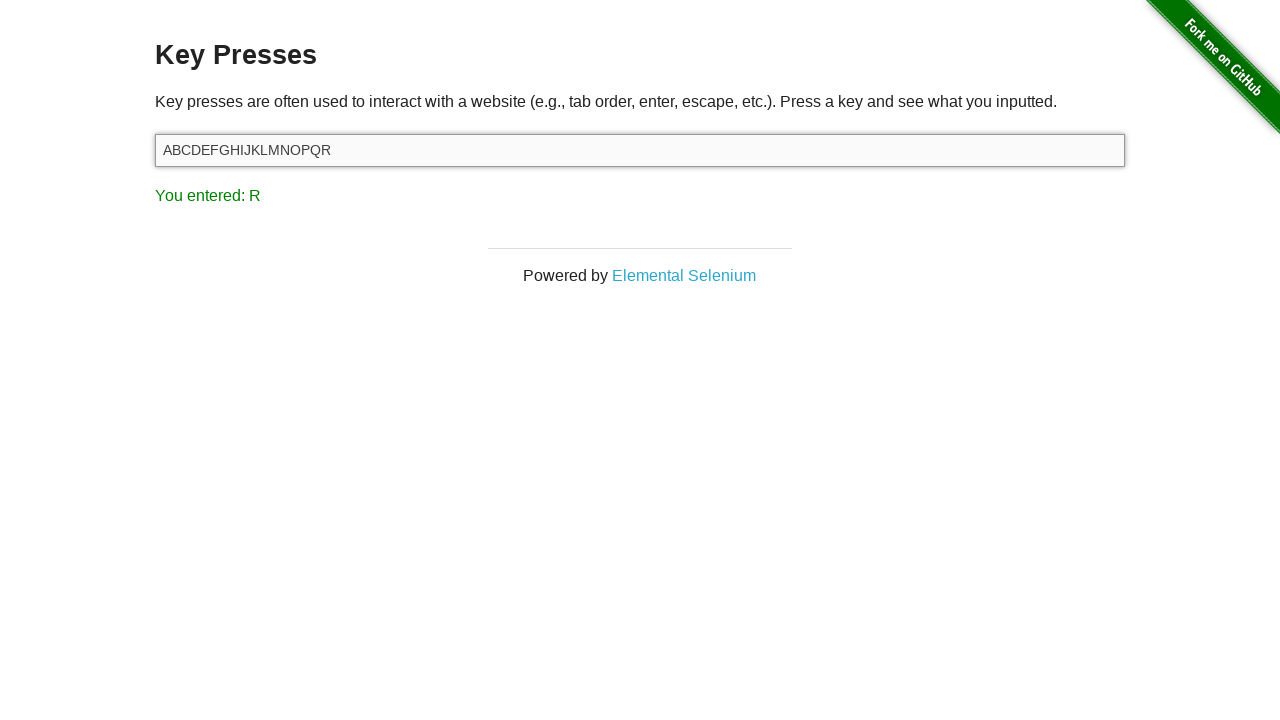

Result element updated after pressing 'R'
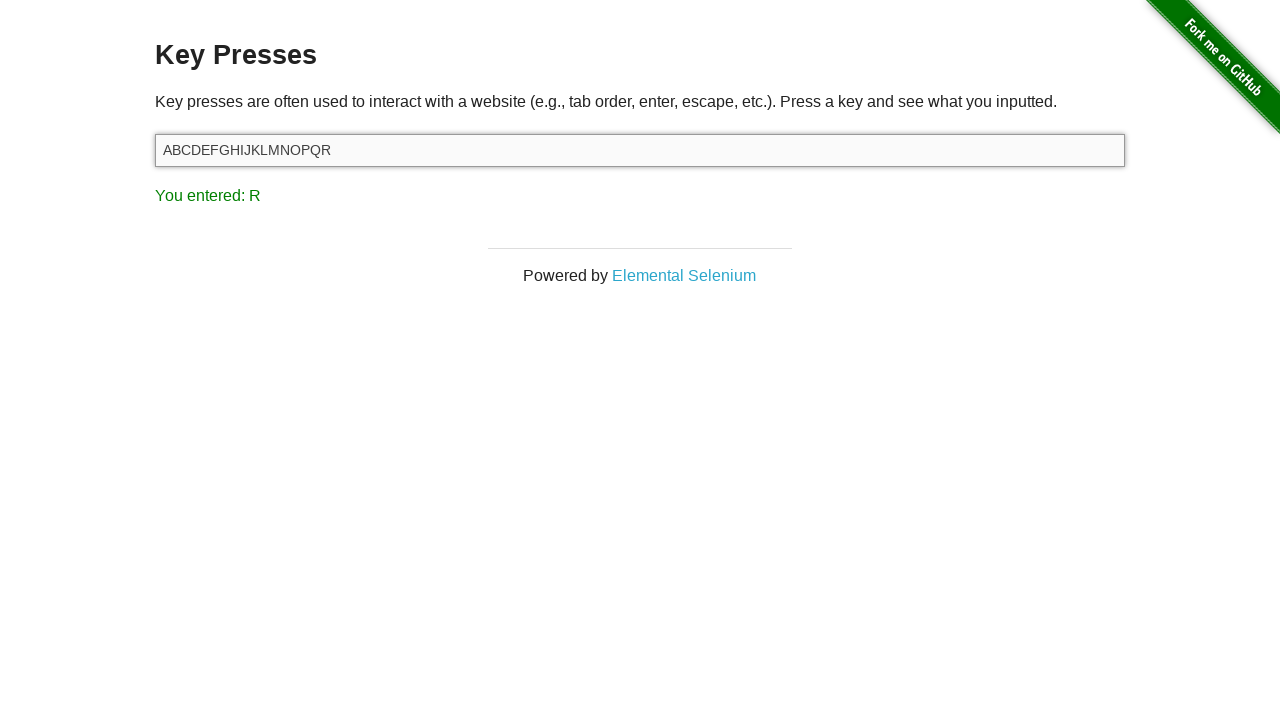

Clicked on target input field at (640, 150) on #target
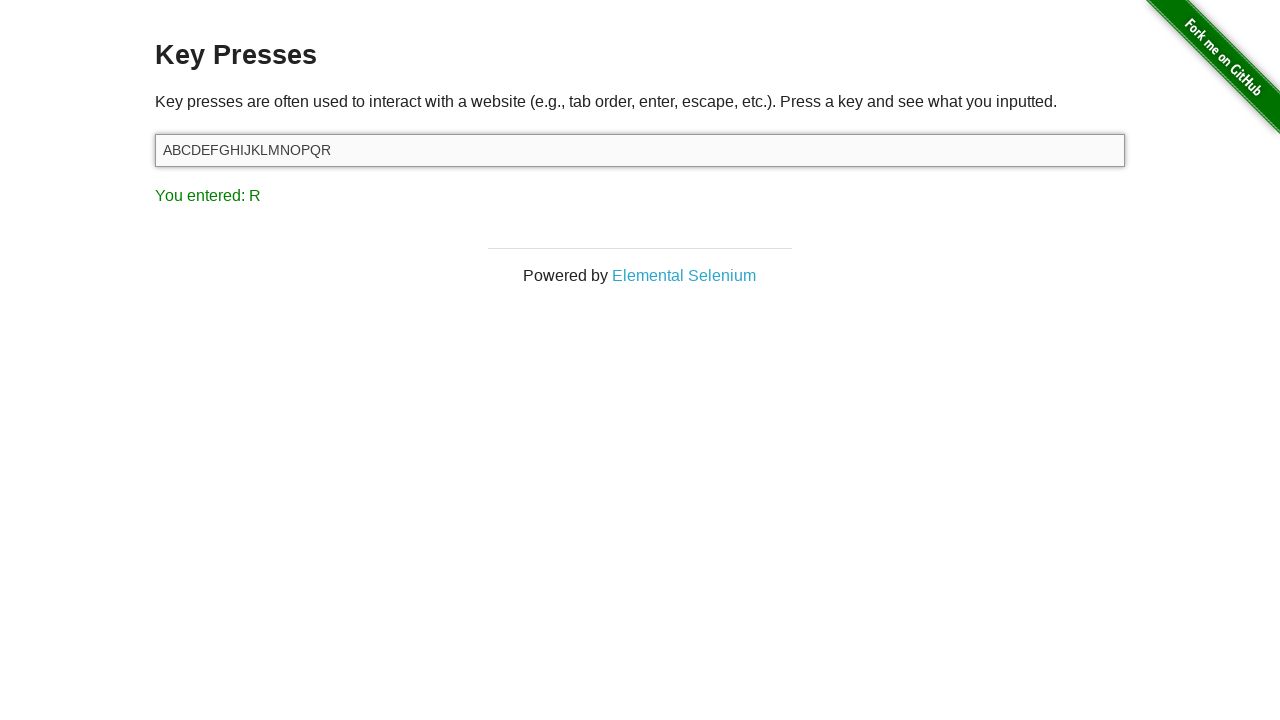

Pressed key 'S' on target input field on #target
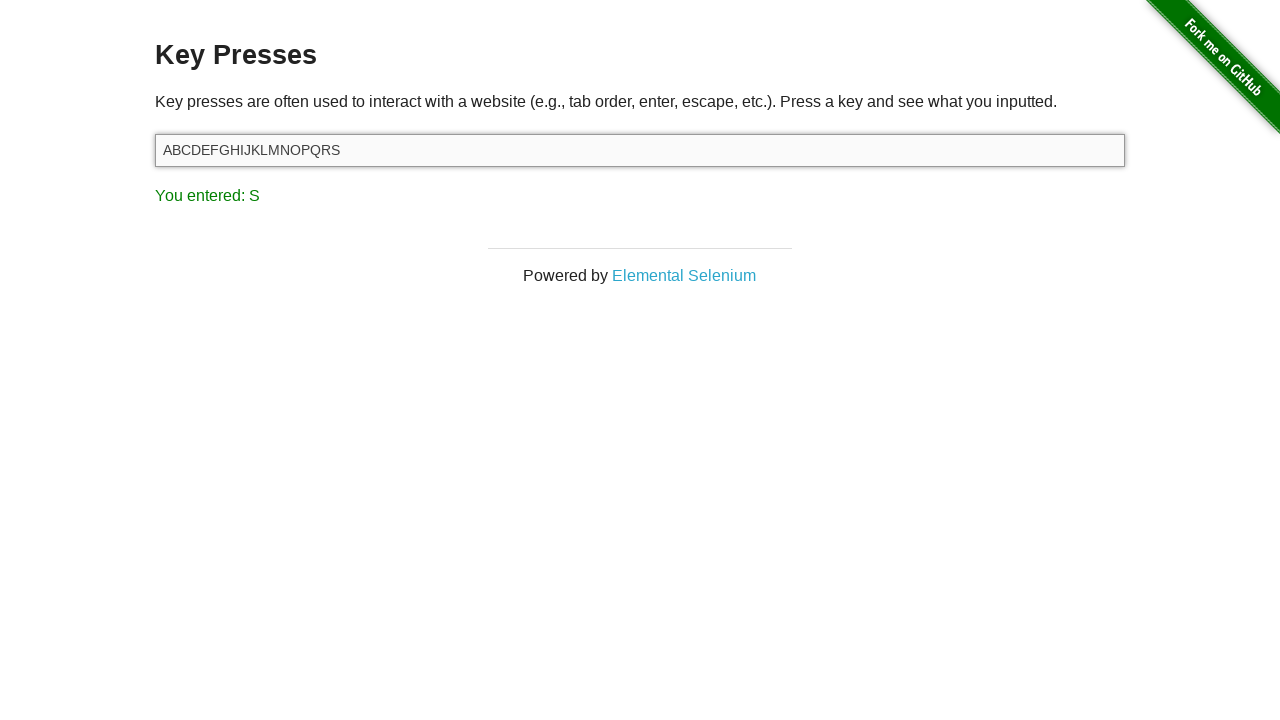

Result element updated after pressing 'S'
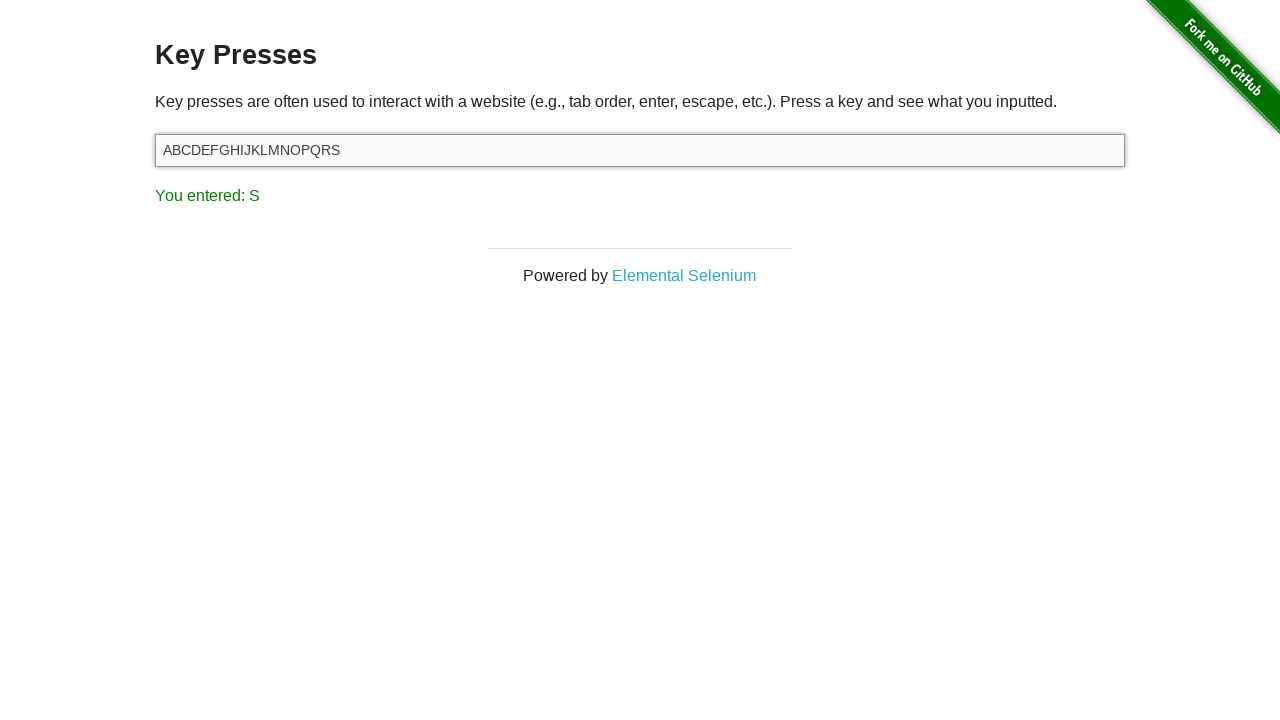

Clicked on target input field at (640, 150) on #target
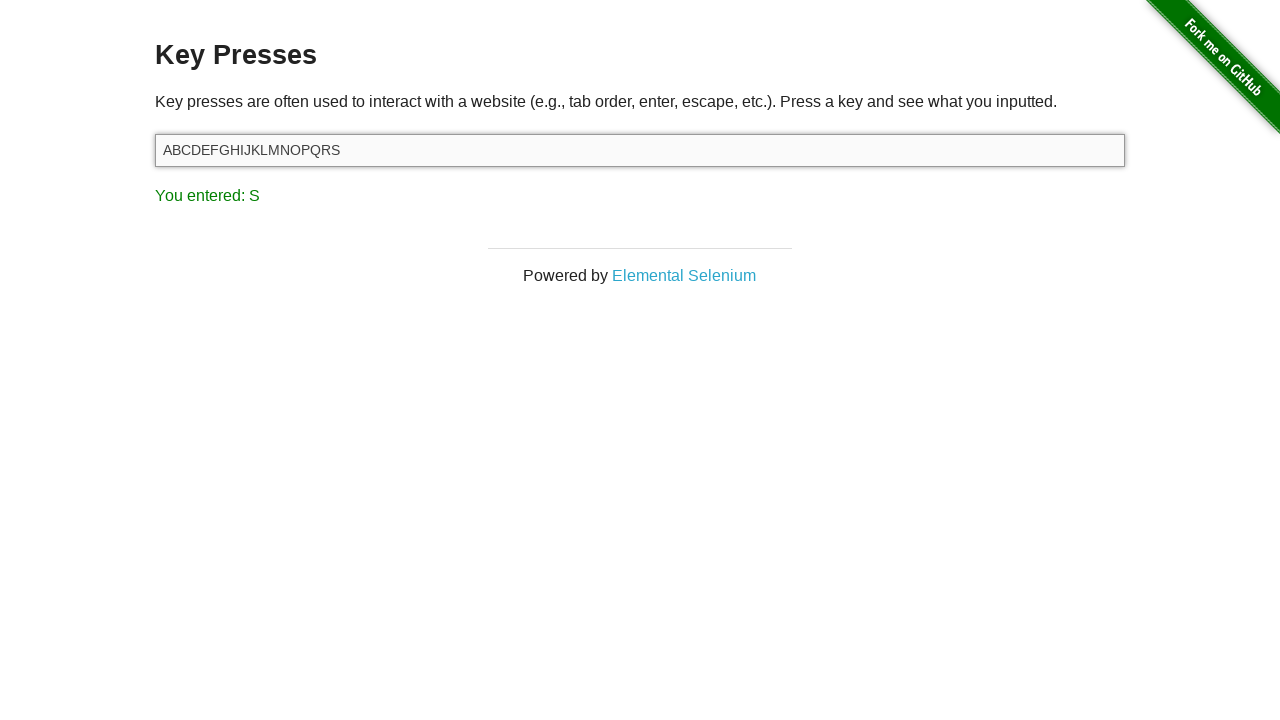

Pressed key 'T' on target input field on #target
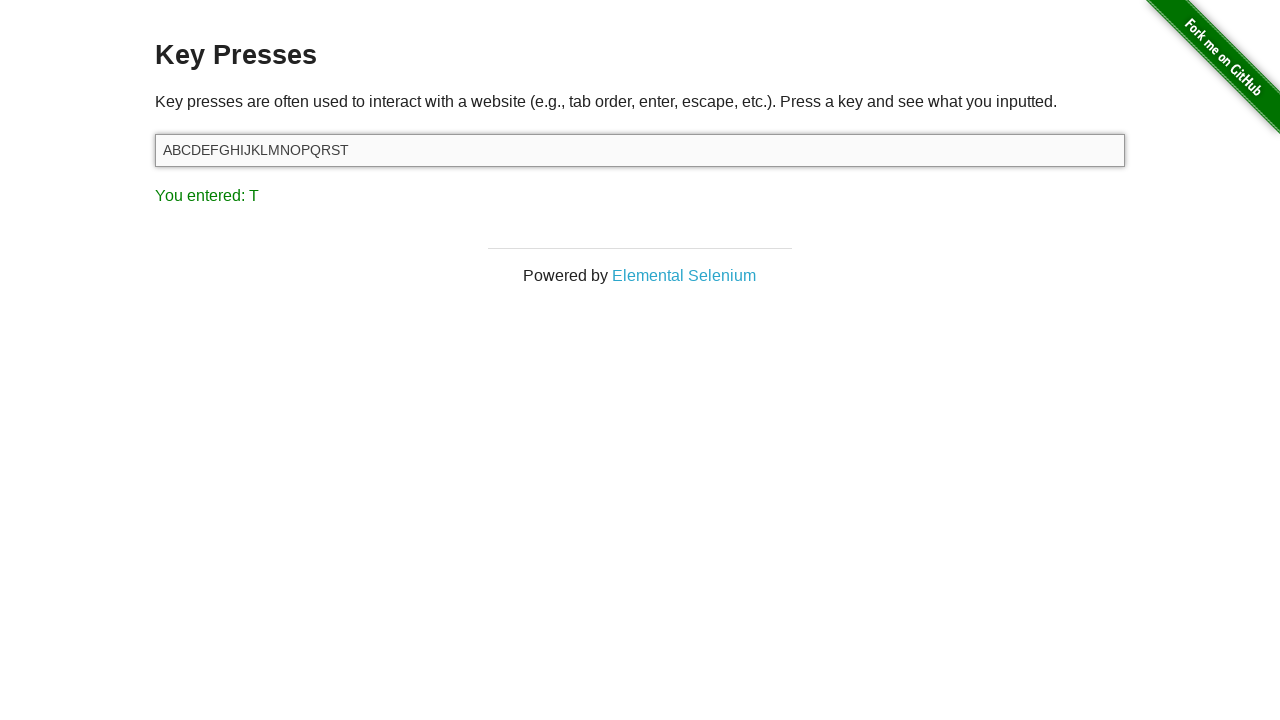

Result element updated after pressing 'T'
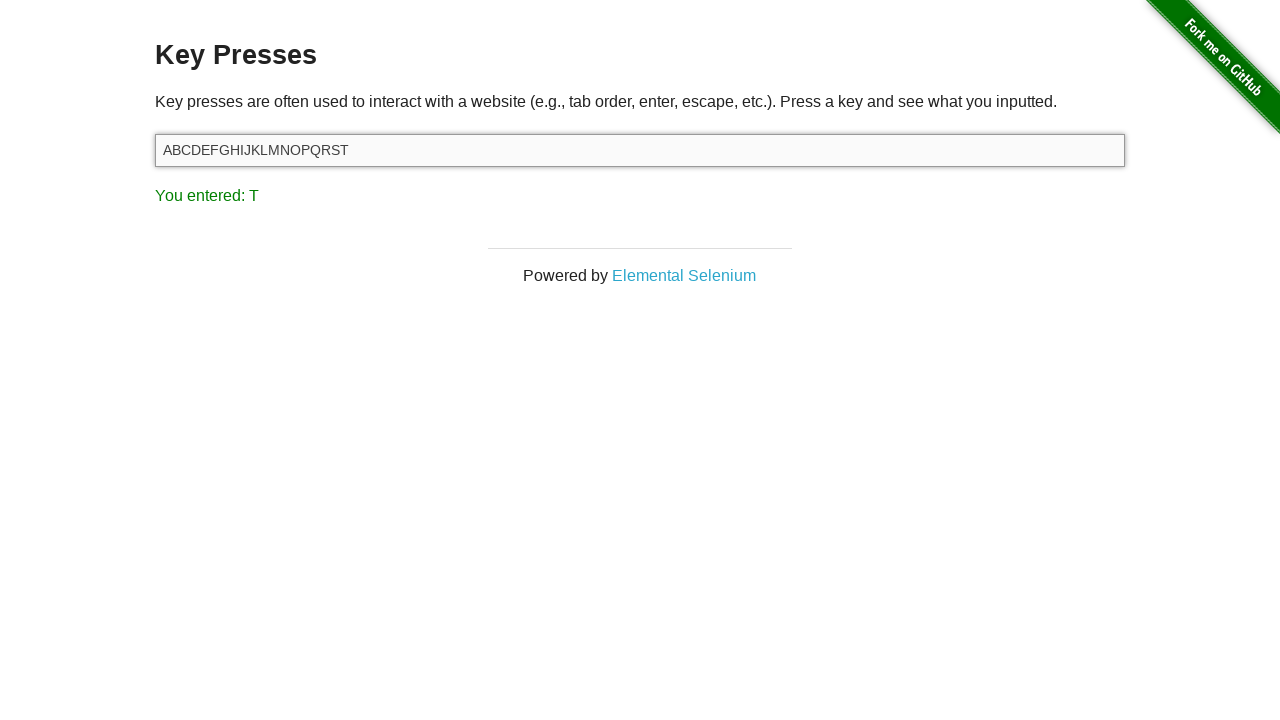

Clicked on target input field at (640, 150) on #target
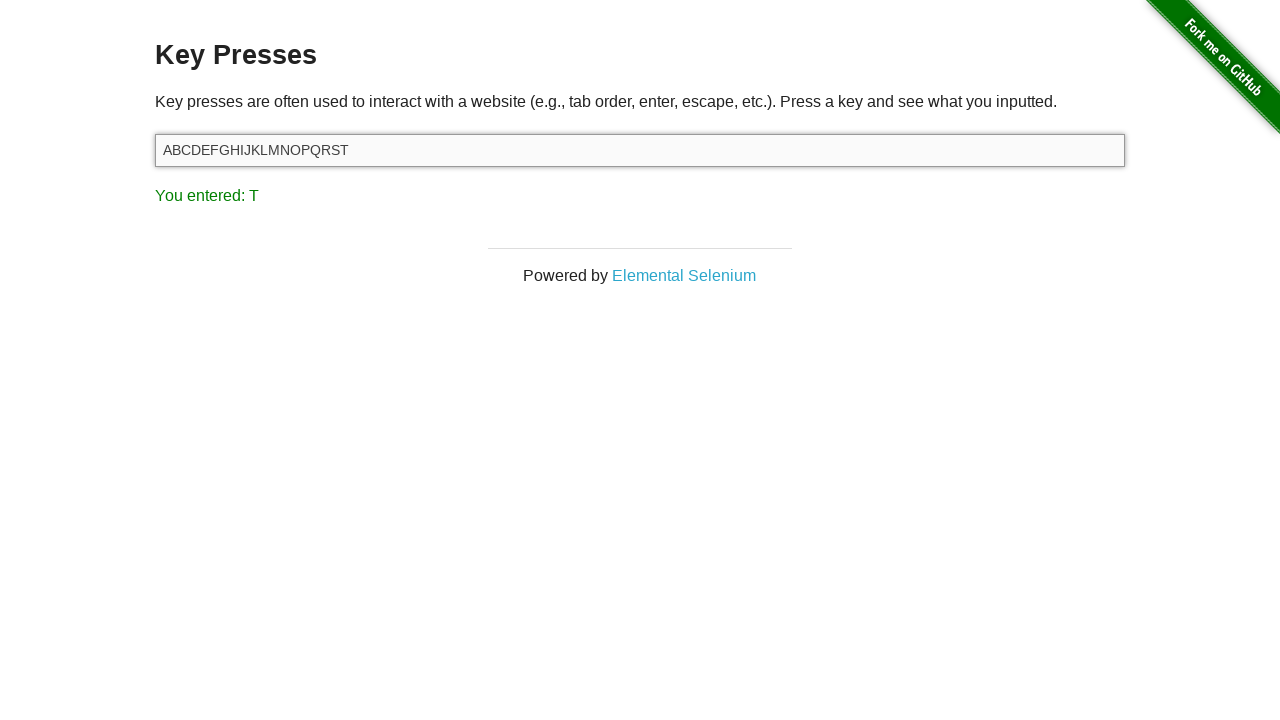

Pressed key 'U' on target input field on #target
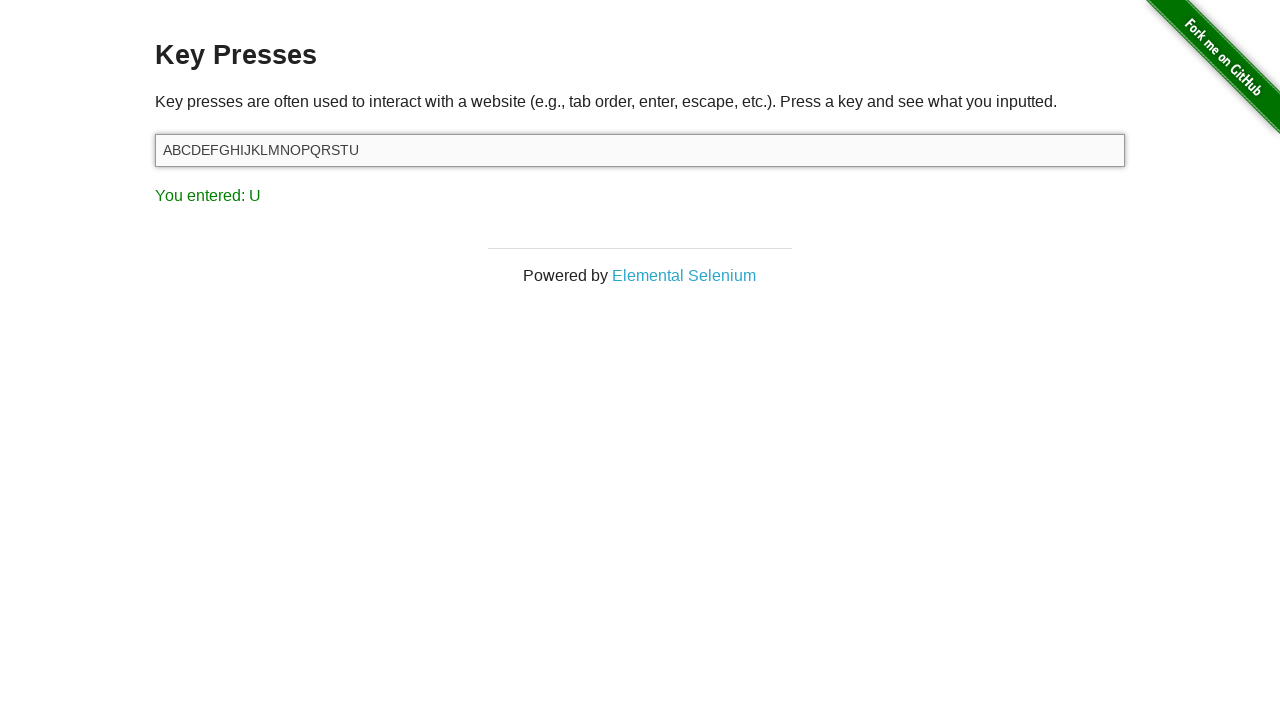

Result element updated after pressing 'U'
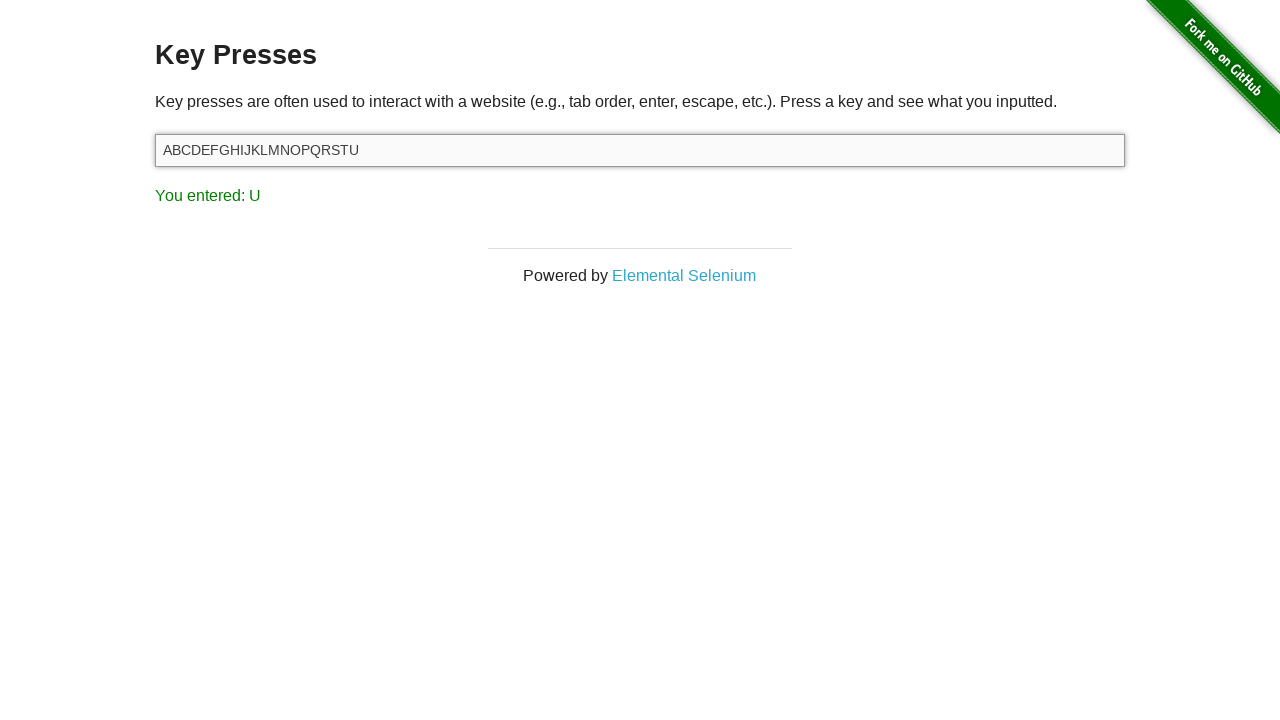

Clicked on target input field at (640, 150) on #target
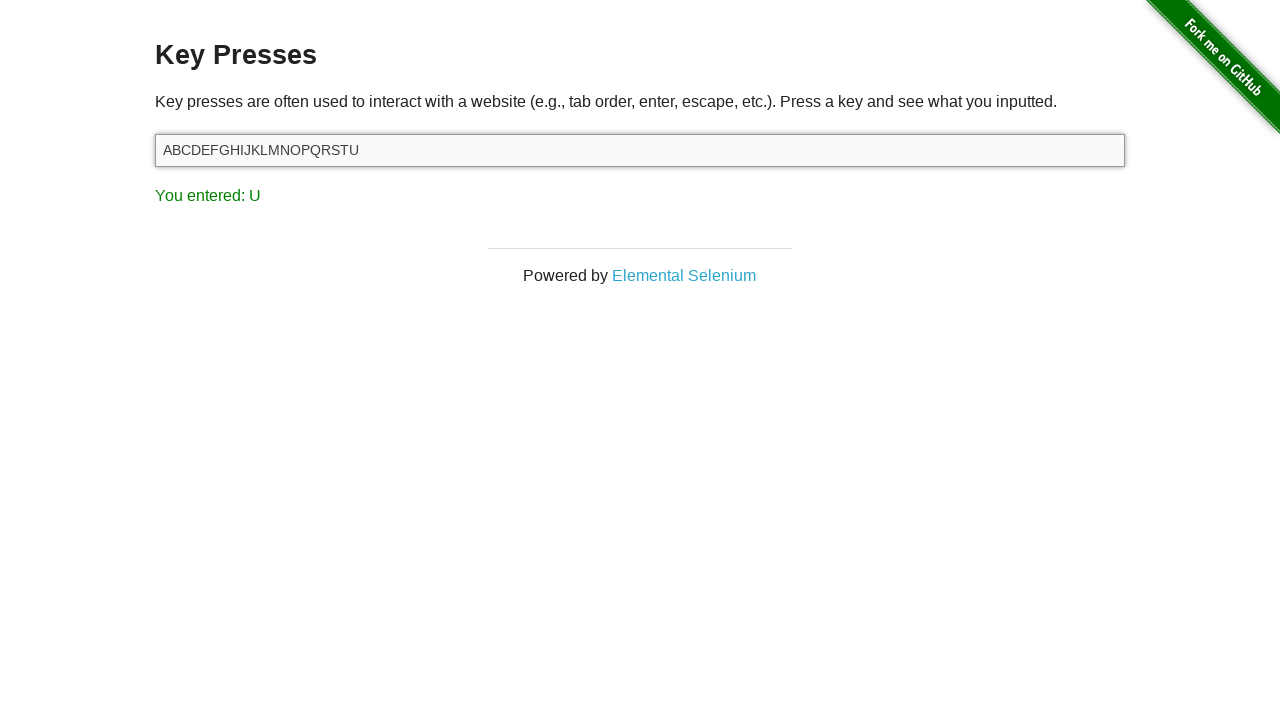

Pressed key 'V' on target input field on #target
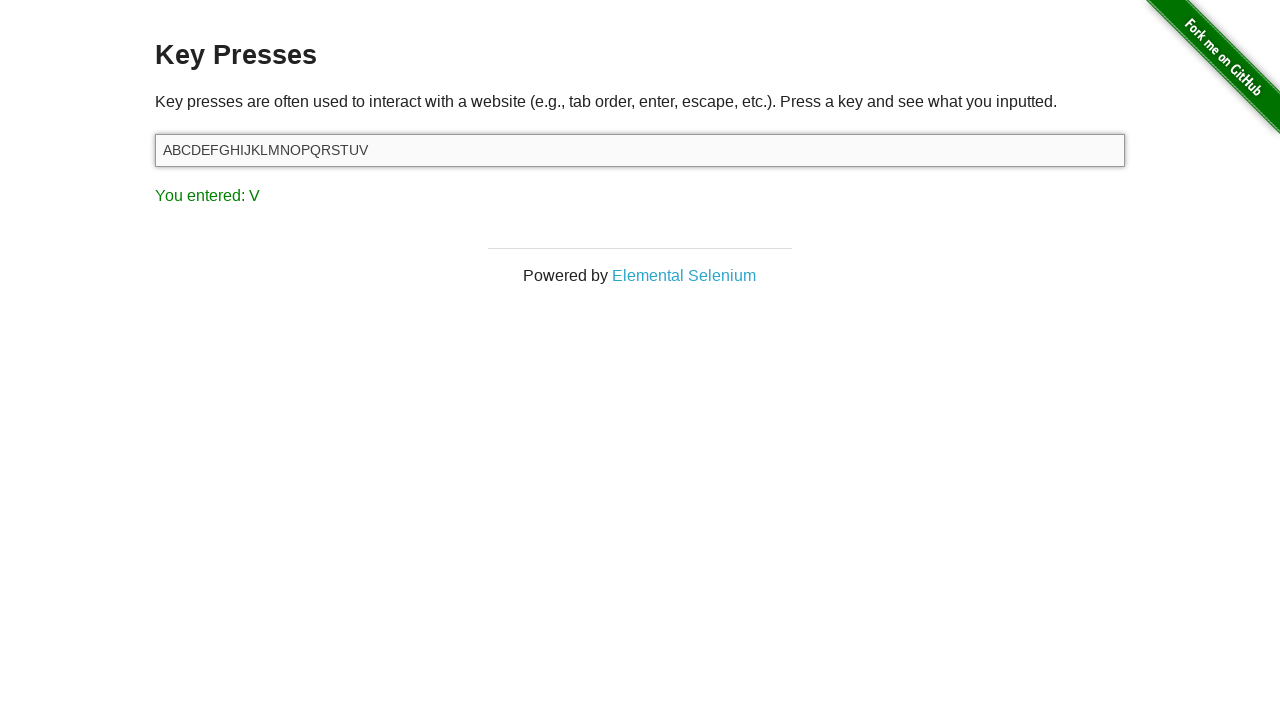

Result element updated after pressing 'V'
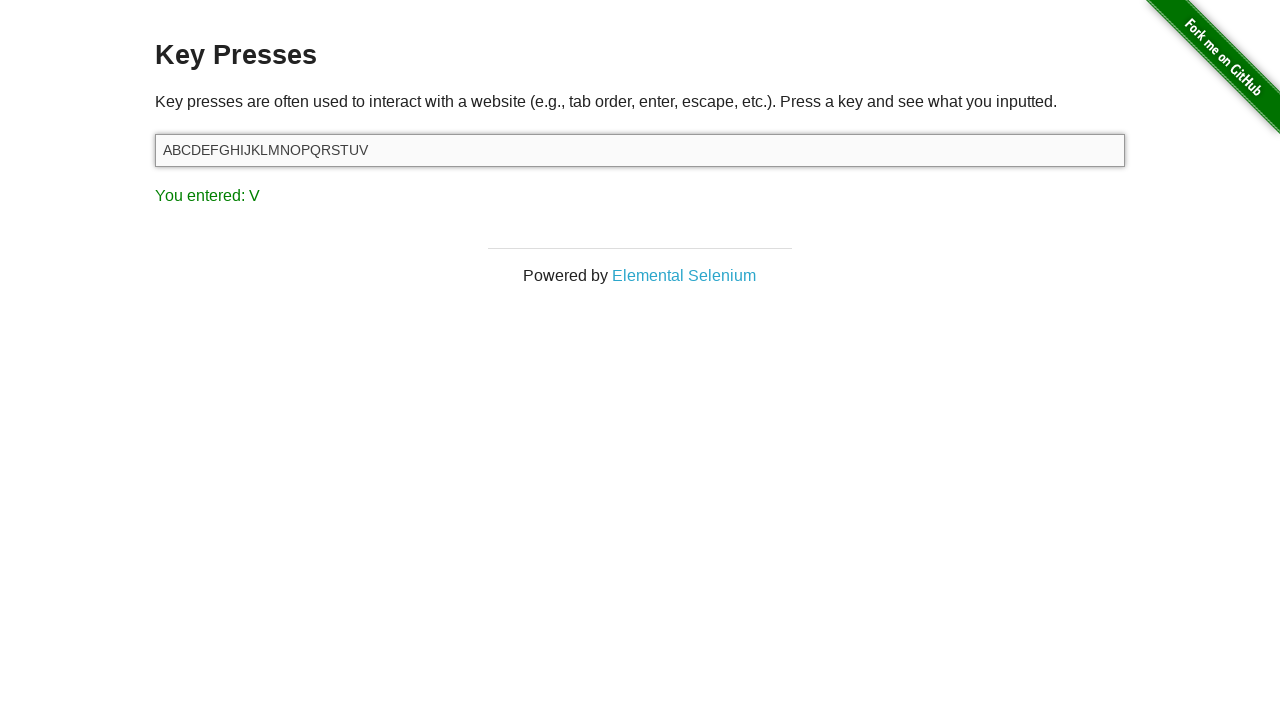

Clicked on target input field at (640, 150) on #target
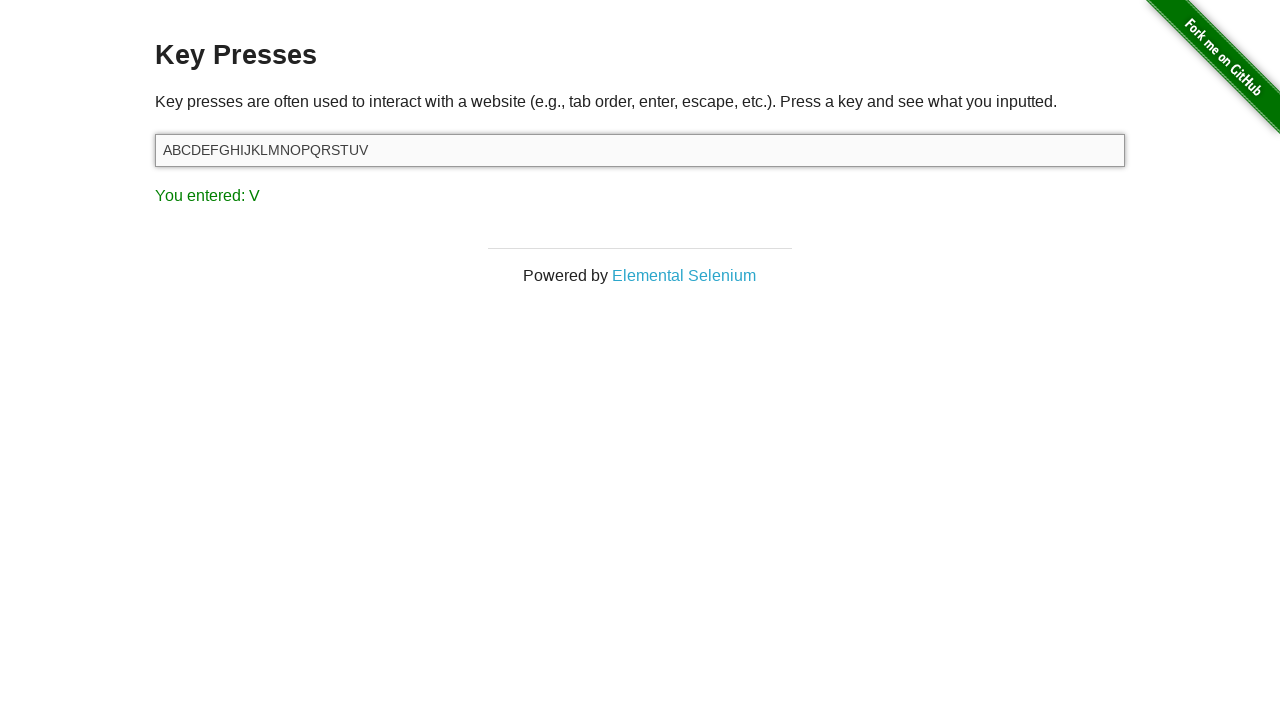

Pressed key 'W' on target input field on #target
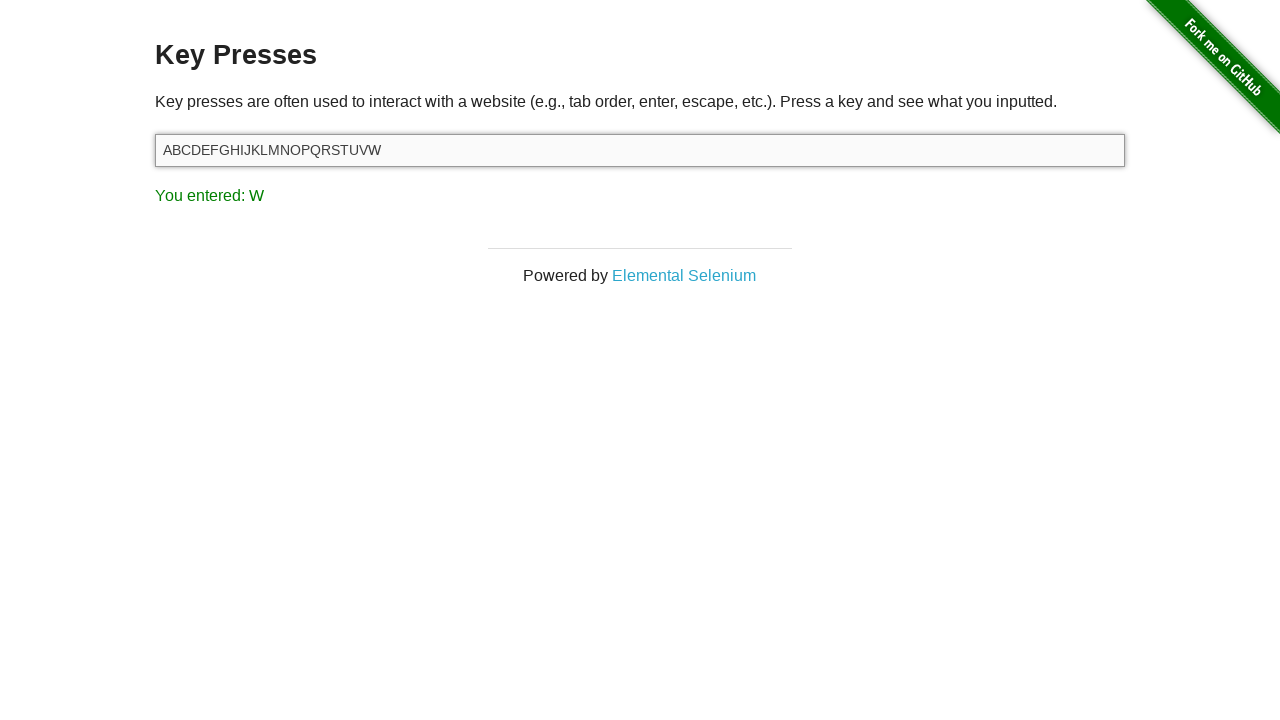

Result element updated after pressing 'W'
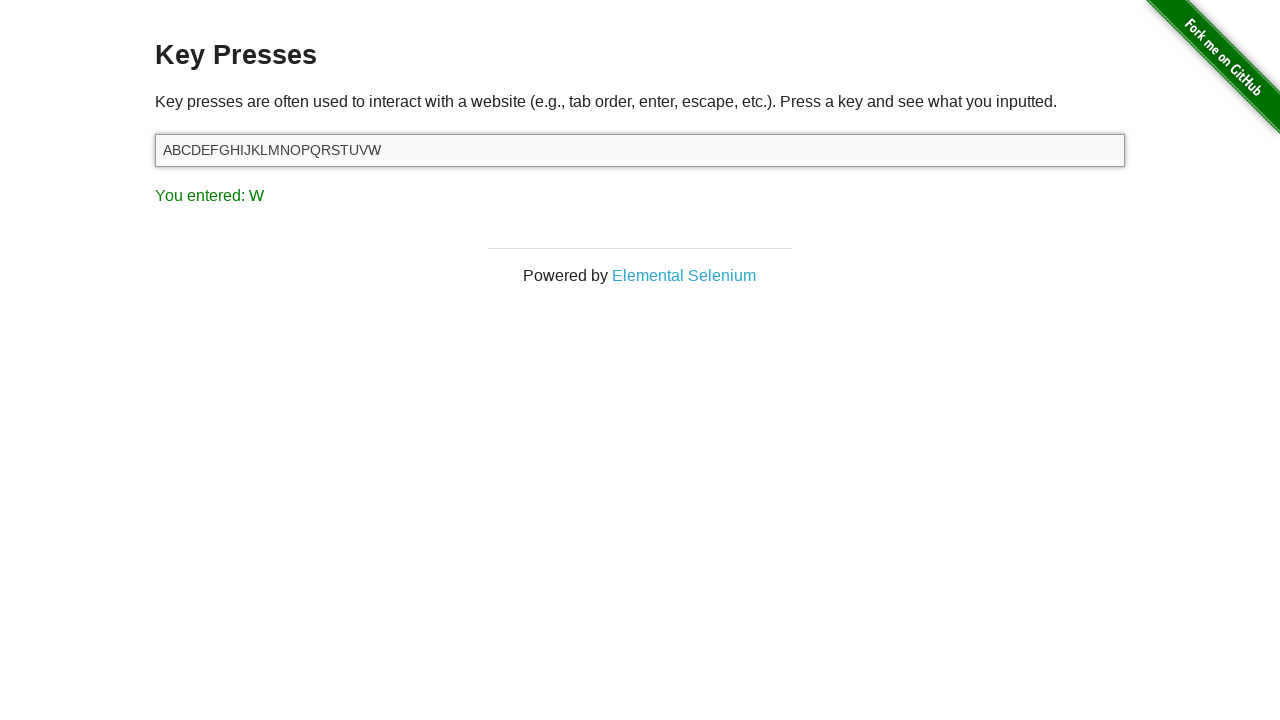

Clicked on target input field at (640, 150) on #target
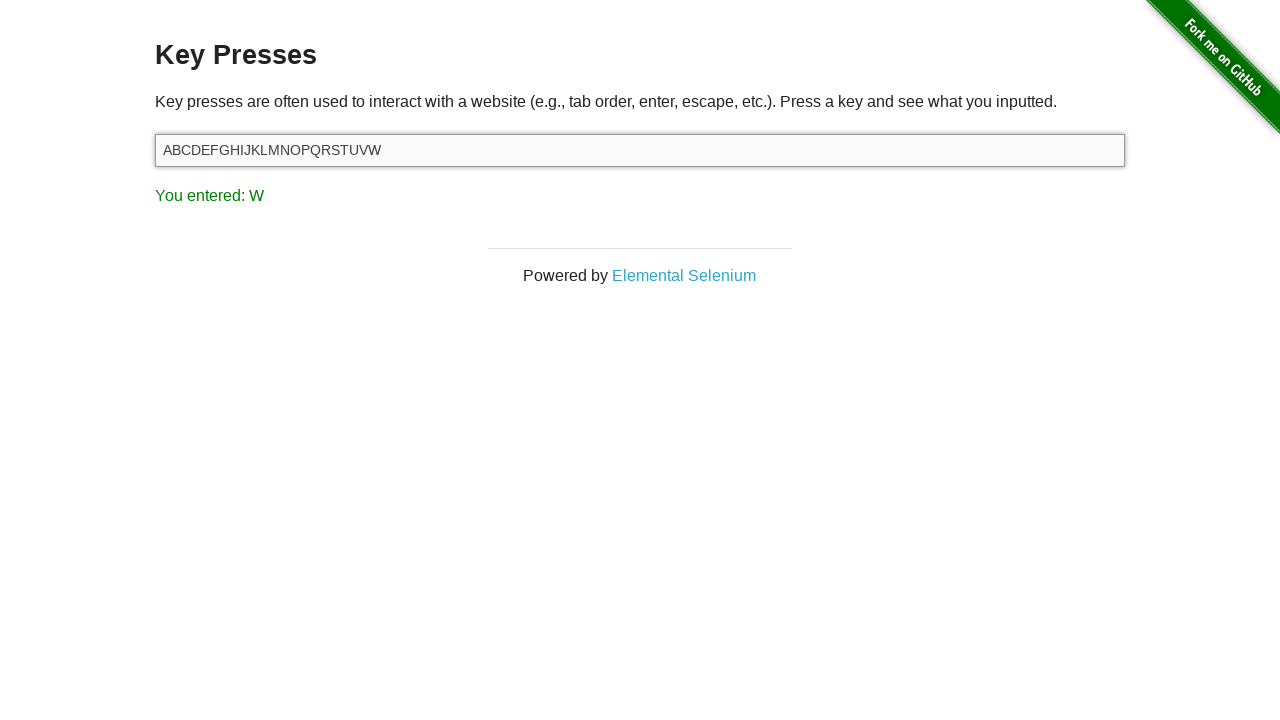

Pressed key 'X' on target input field on #target
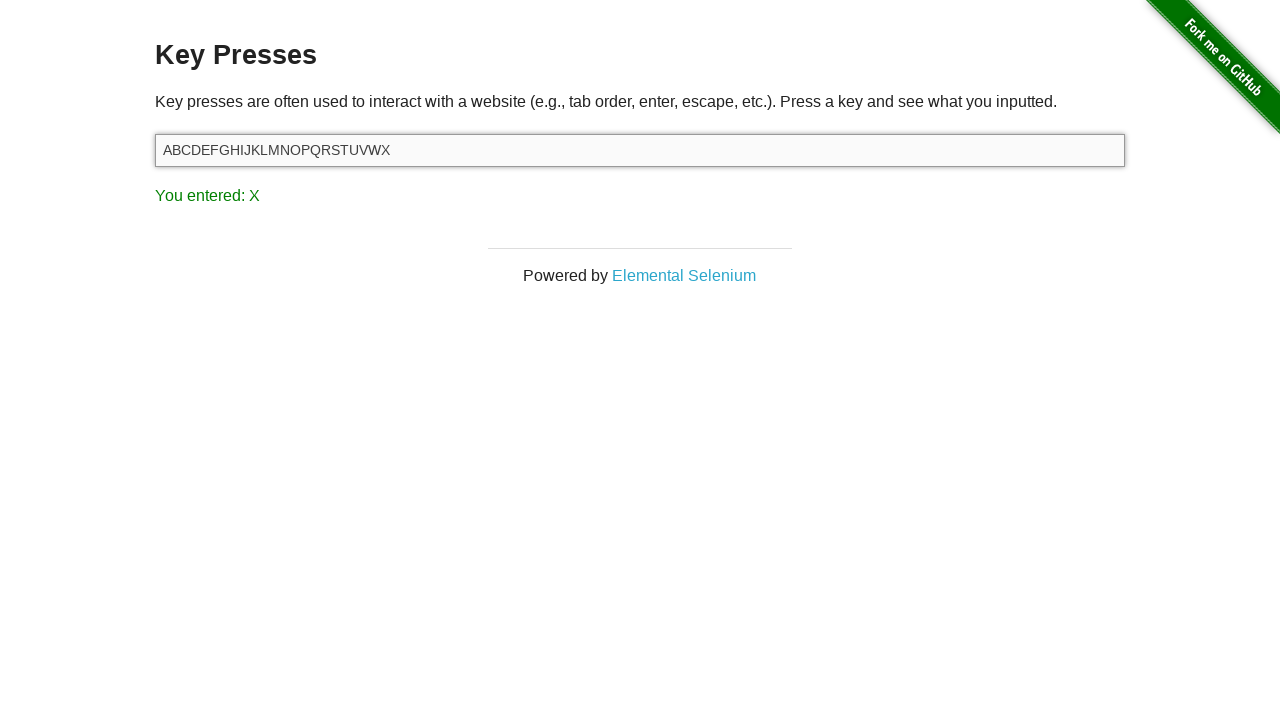

Result element updated after pressing 'X'
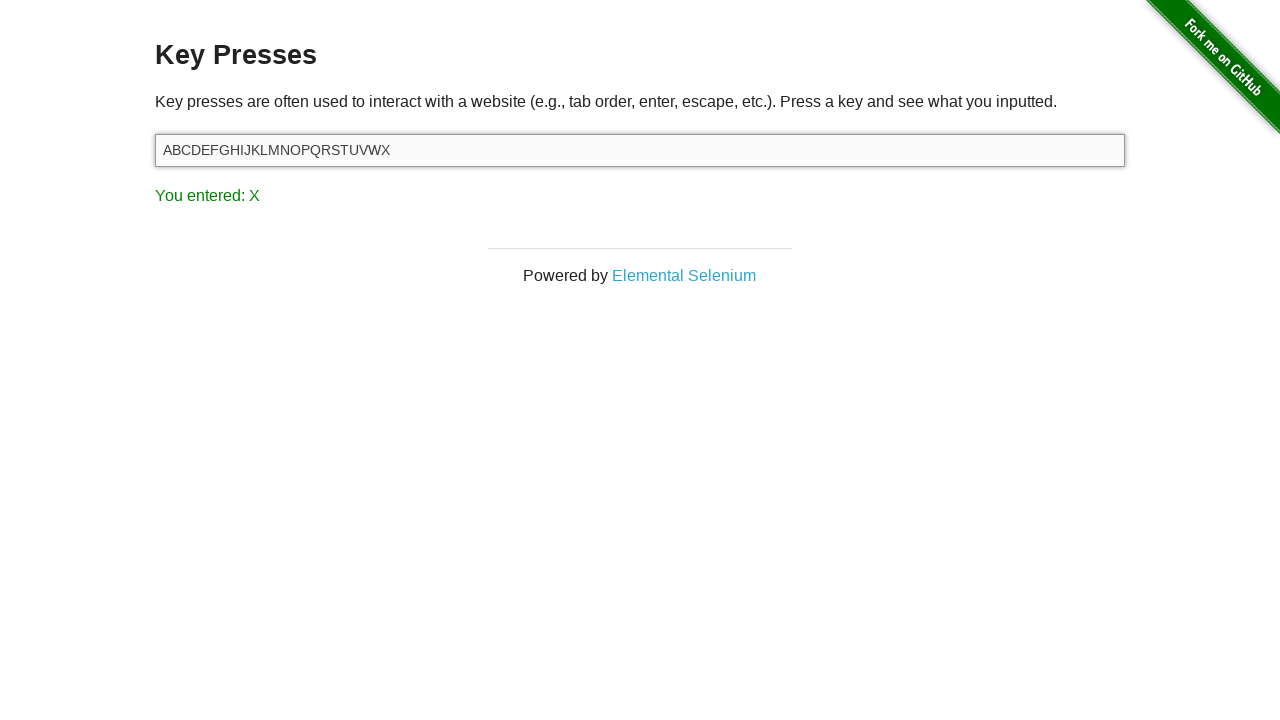

Clicked on target input field at (640, 150) on #target
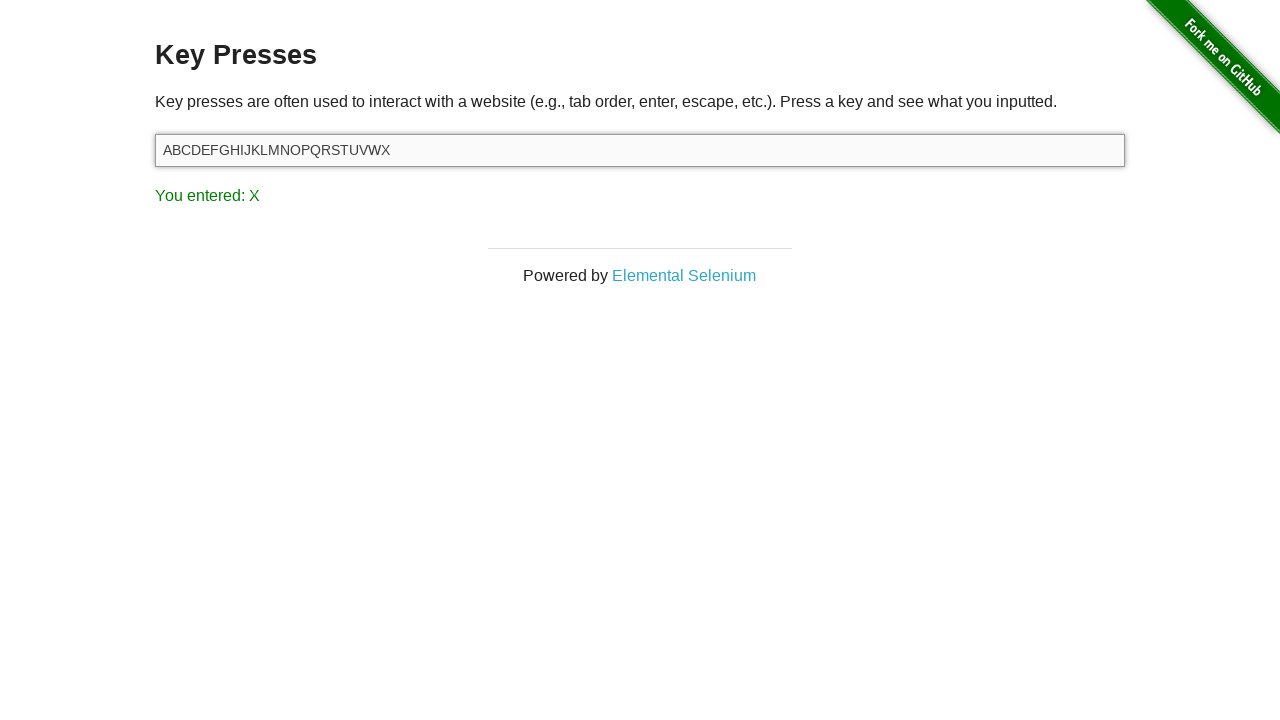

Pressed key 'Y' on target input field on #target
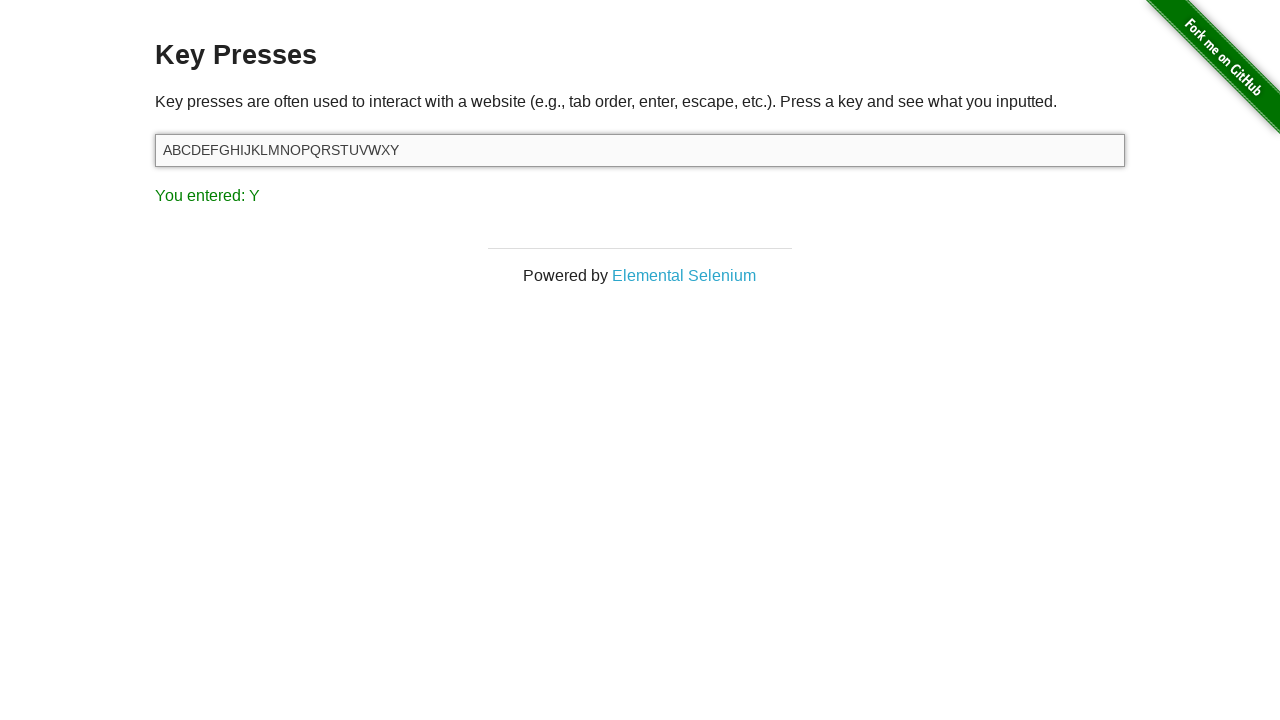

Result element updated after pressing 'Y'
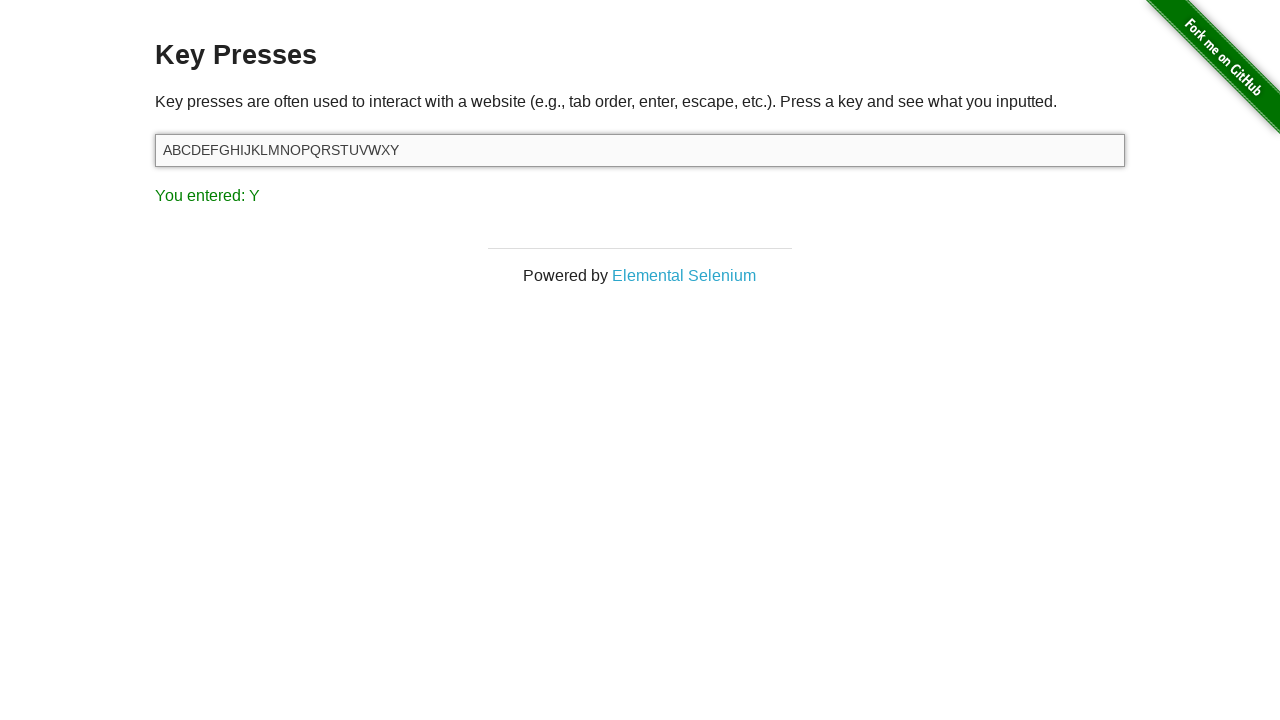

Clicked on target input field at (640, 150) on #target
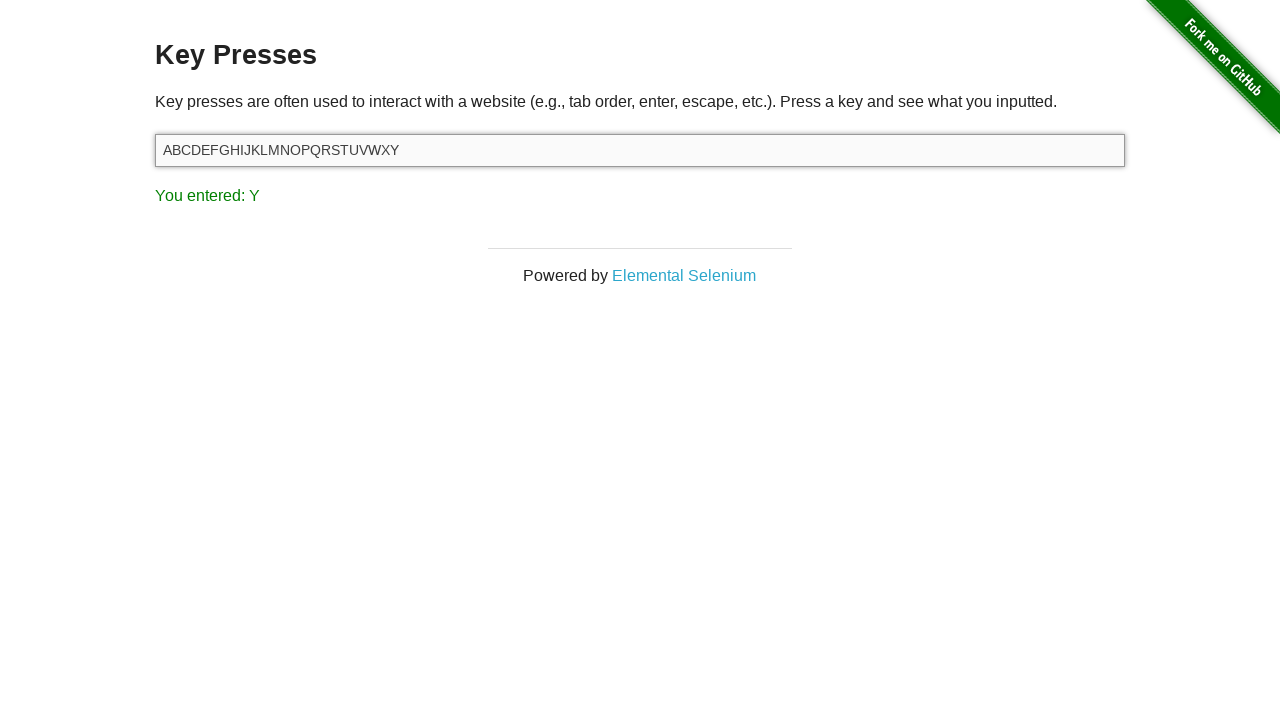

Pressed key 'Z' on target input field on #target
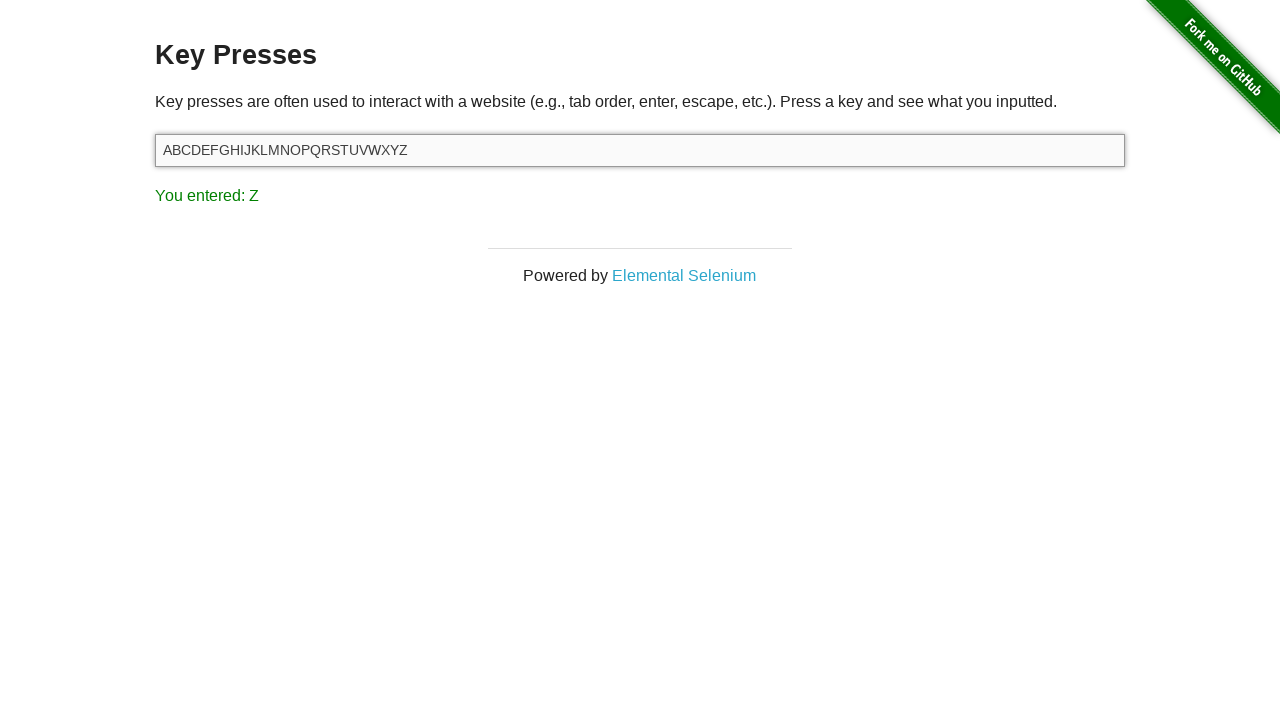

Result element updated after pressing 'Z'
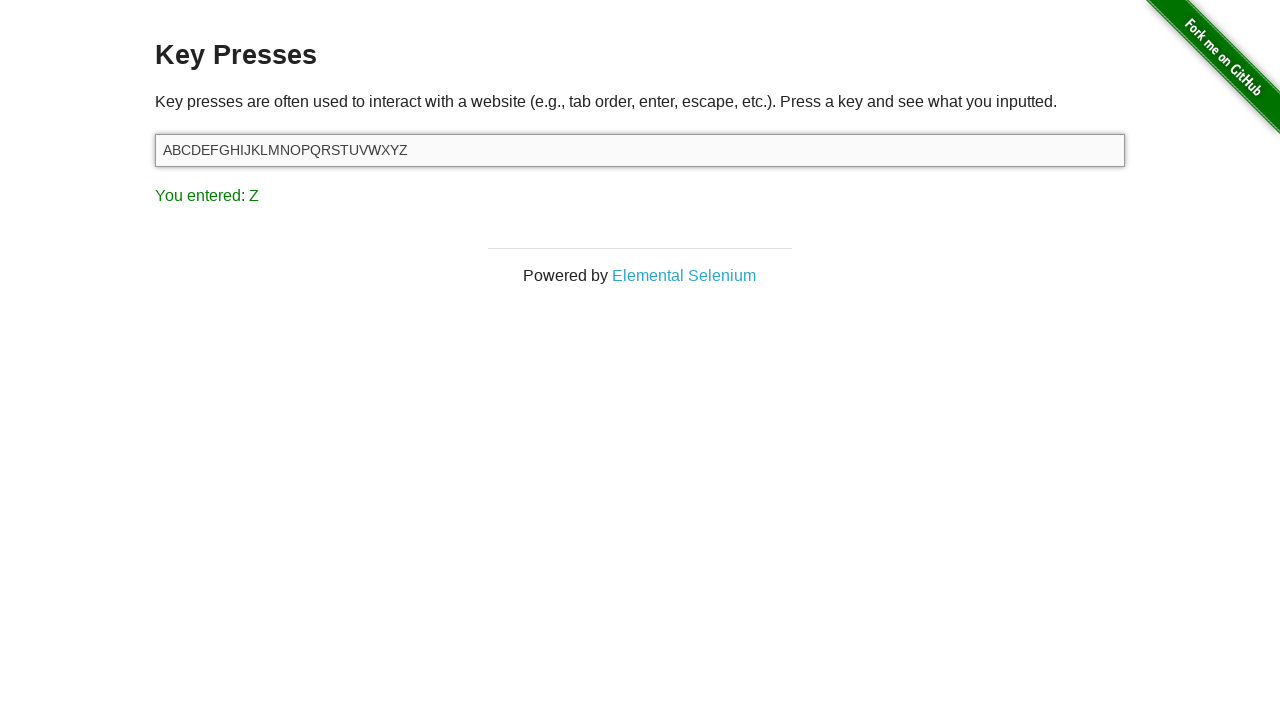

Verified result element displays 'You entered' with the last key pressed
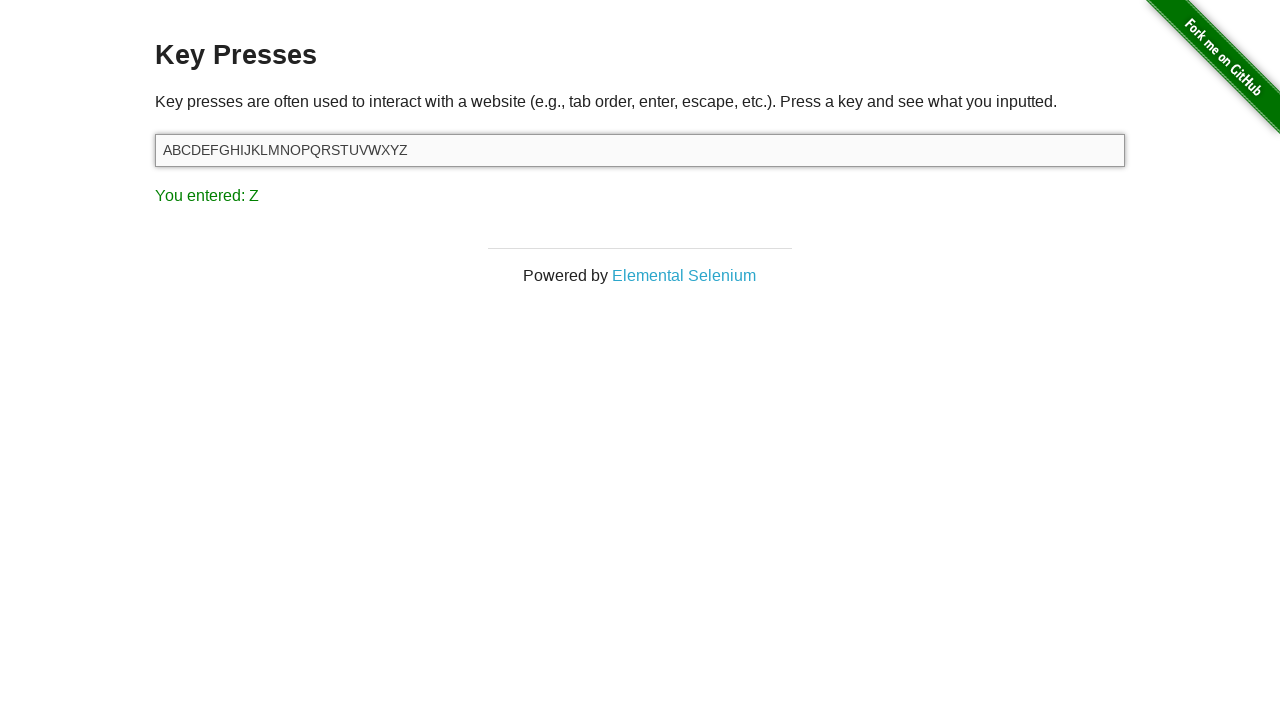

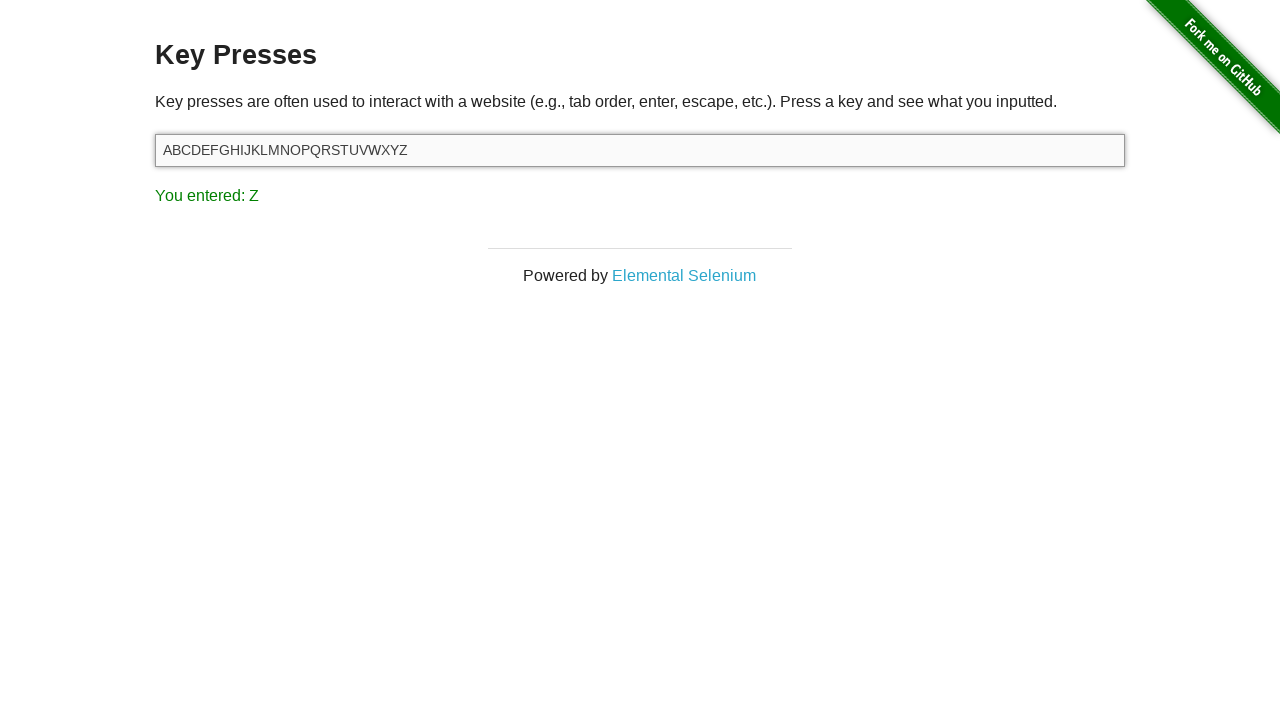